Tests a banking demo application by selecting Bank Manager role, adding multiple customers through a form, verifying they appear in the customer table, and then deleting specific customers

Starting URL: https://www.globalsqa.com/angularJs-protractor/BankingProject/#/login

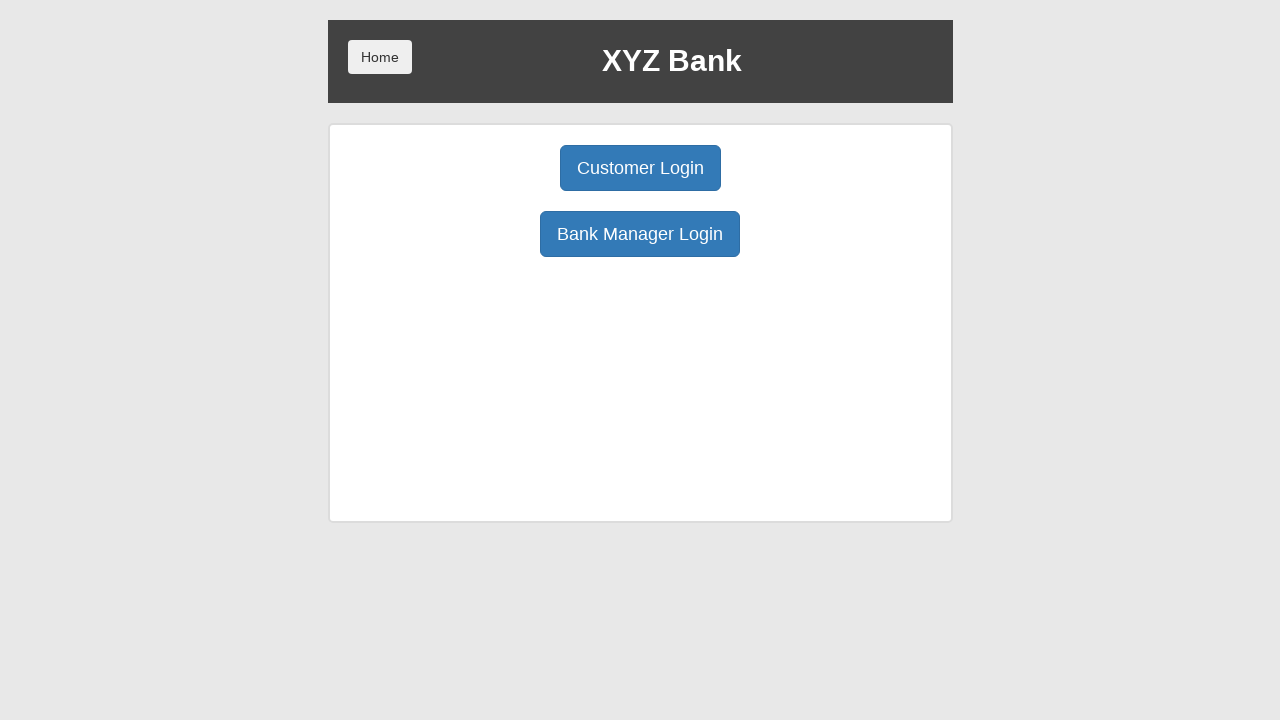

Clicked Bank Manager Login button at (640, 234) on button.btn.btn-primary.btn-lg:has-text('Bank Manager Login')
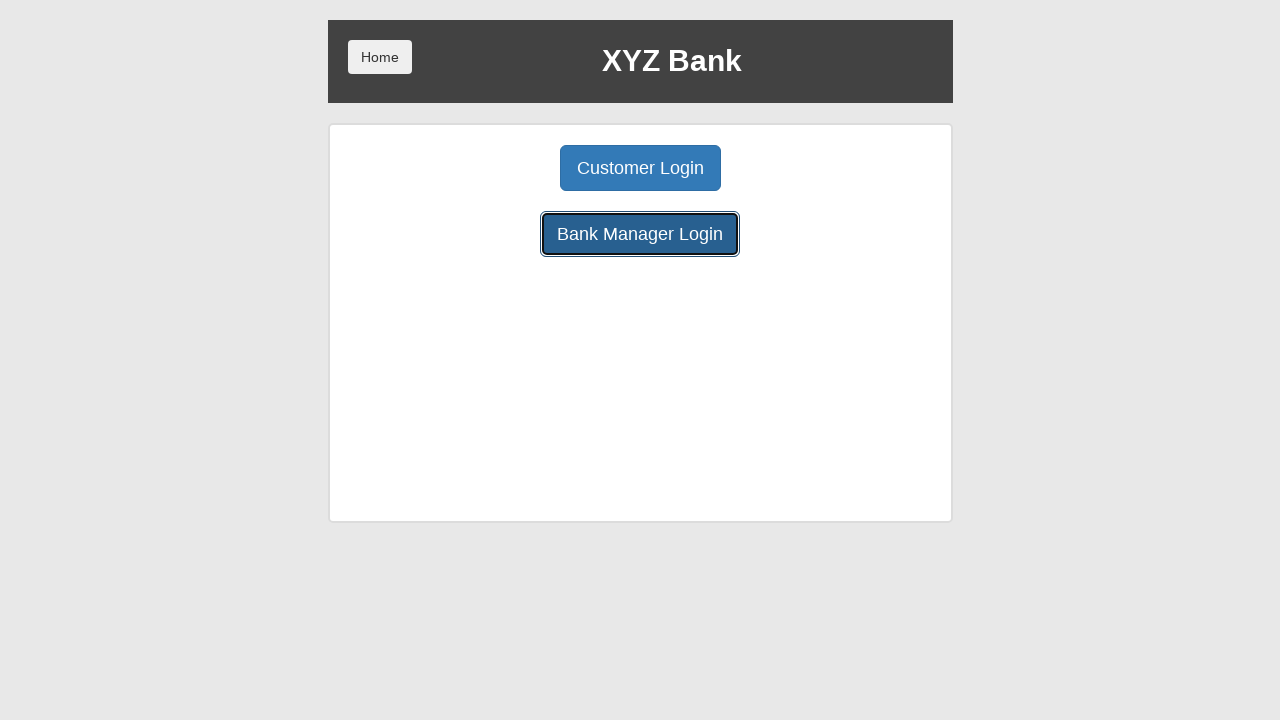

Clicked Add Customer button at (502, 168) on button:has-text('Add Customer')
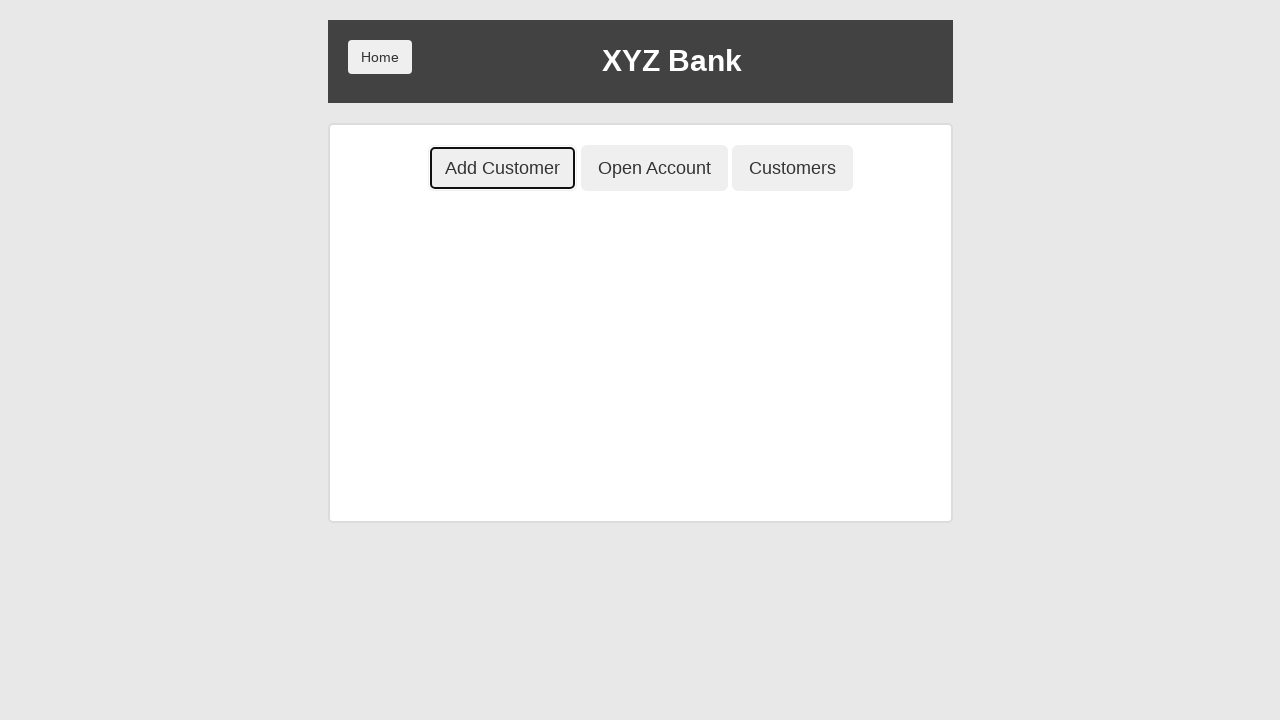

Clicked First Name field at (640, 253) on input[placeholder='First Name']
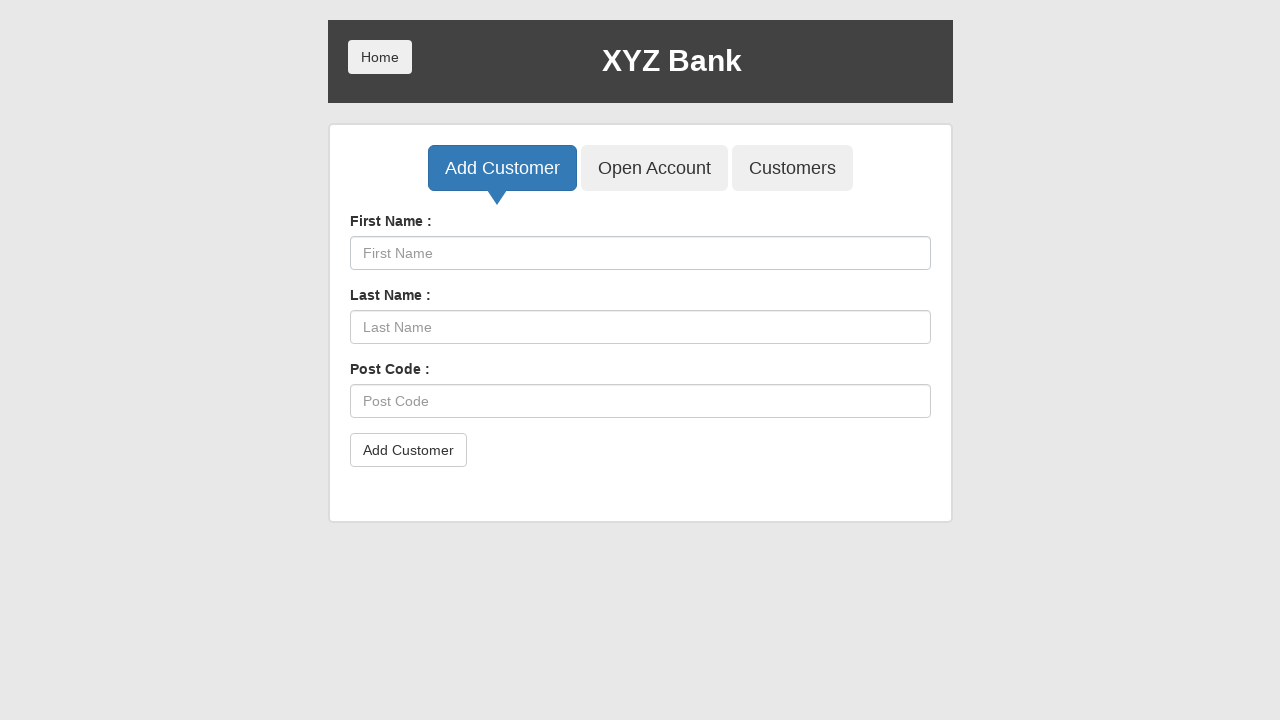

Filled First Name with 'Christopher' on input[placeholder='First Name']
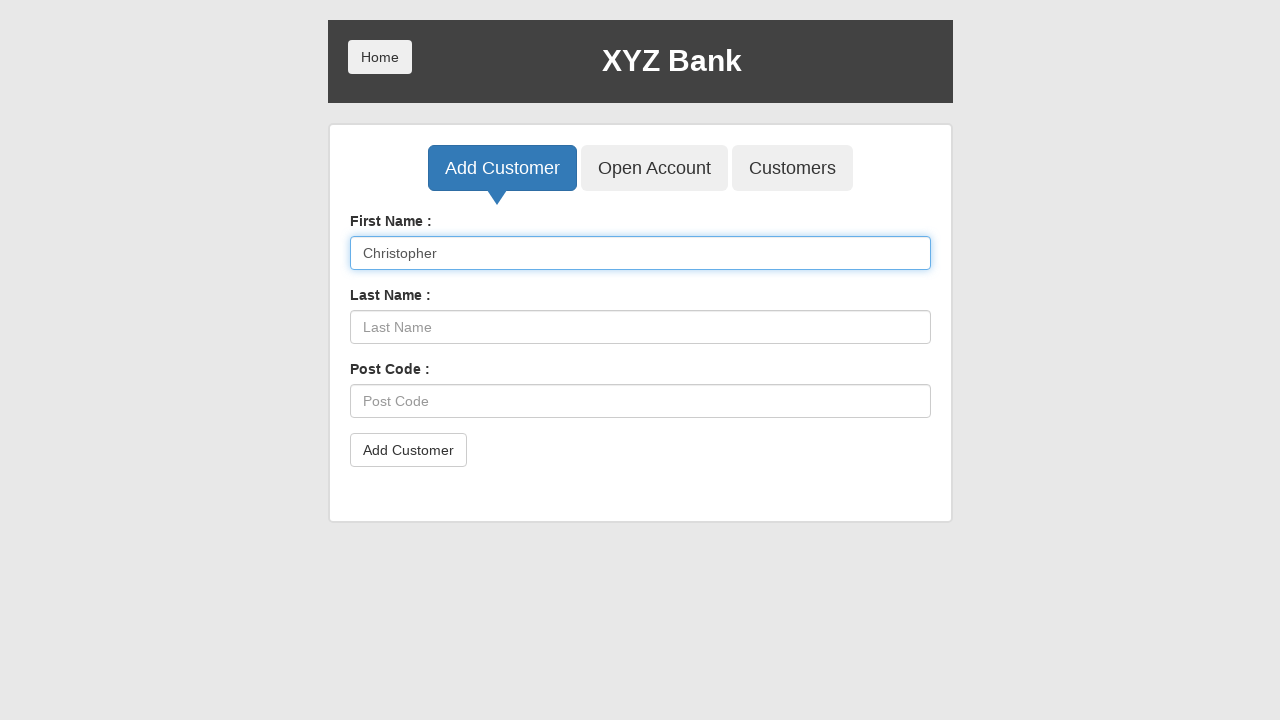

Clicked Last Name field at (640, 327) on input[placeholder='Last Name']
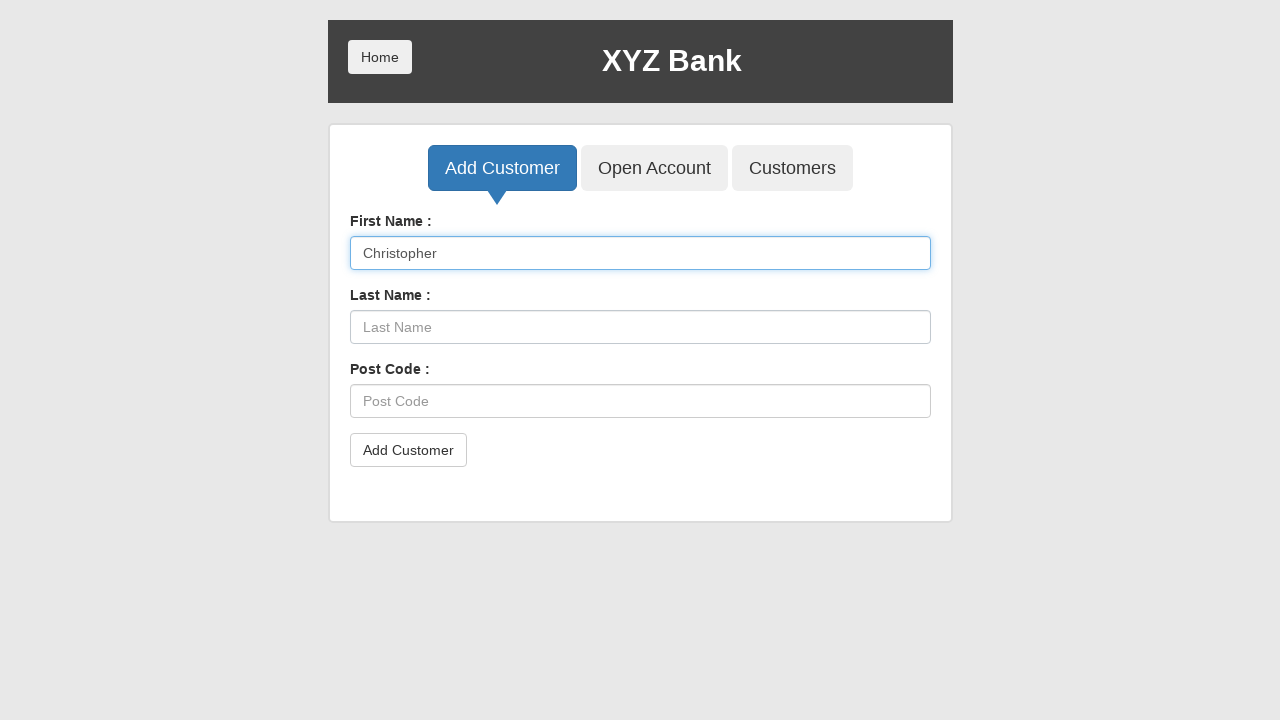

Filled Last Name with 'Connely' on input[placeholder='Last Name']
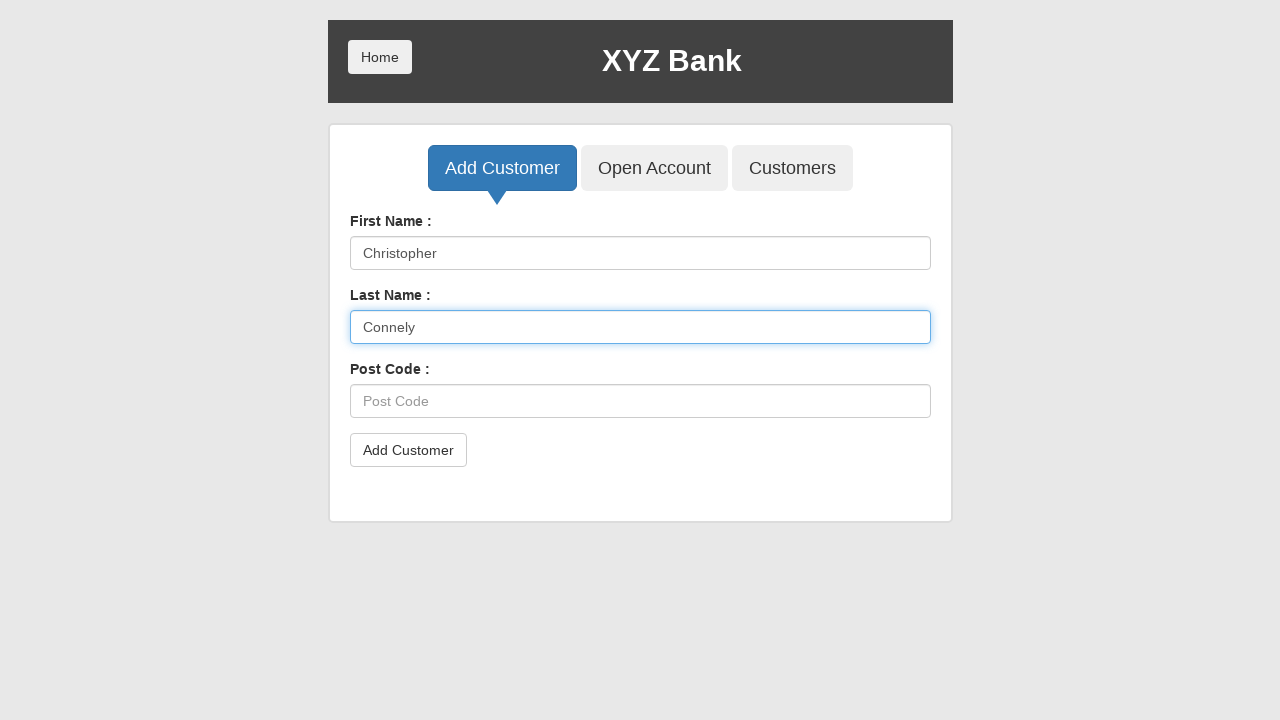

Clicked Post Code field at (640, 401) on input[placeholder='Post Code']
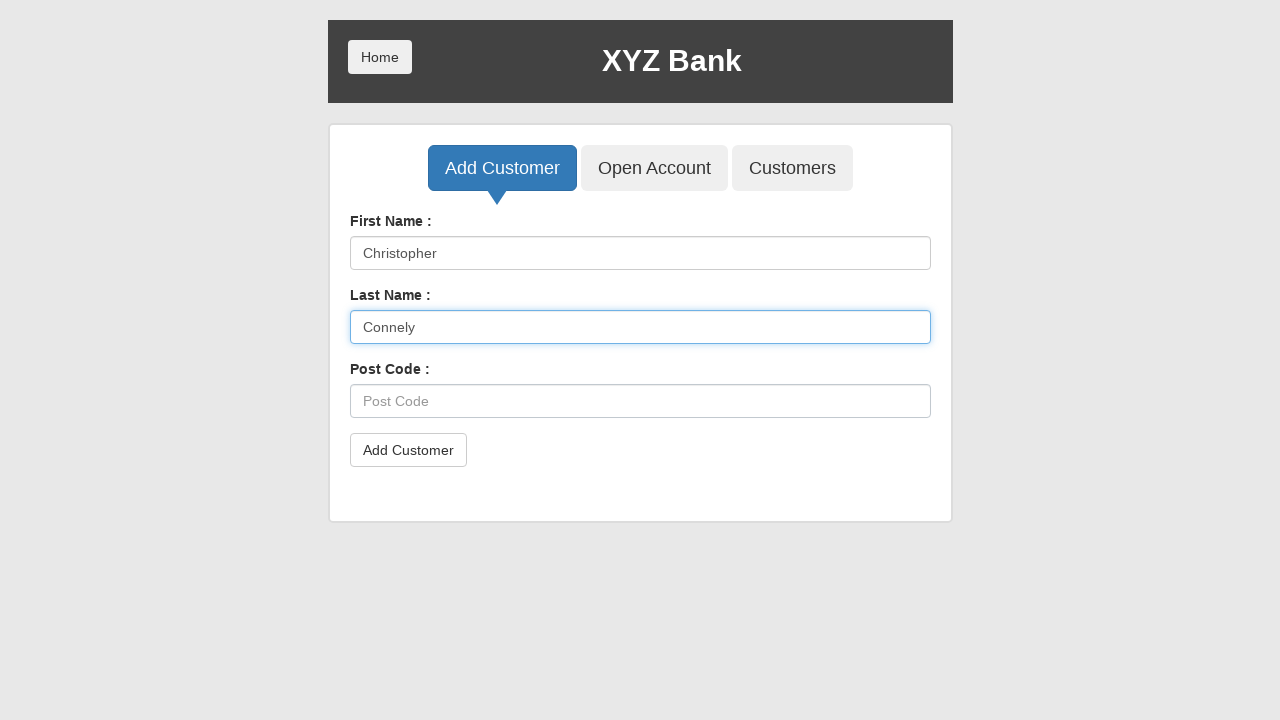

Filled Post Code with 'L789C349' on input[placeholder='Post Code']
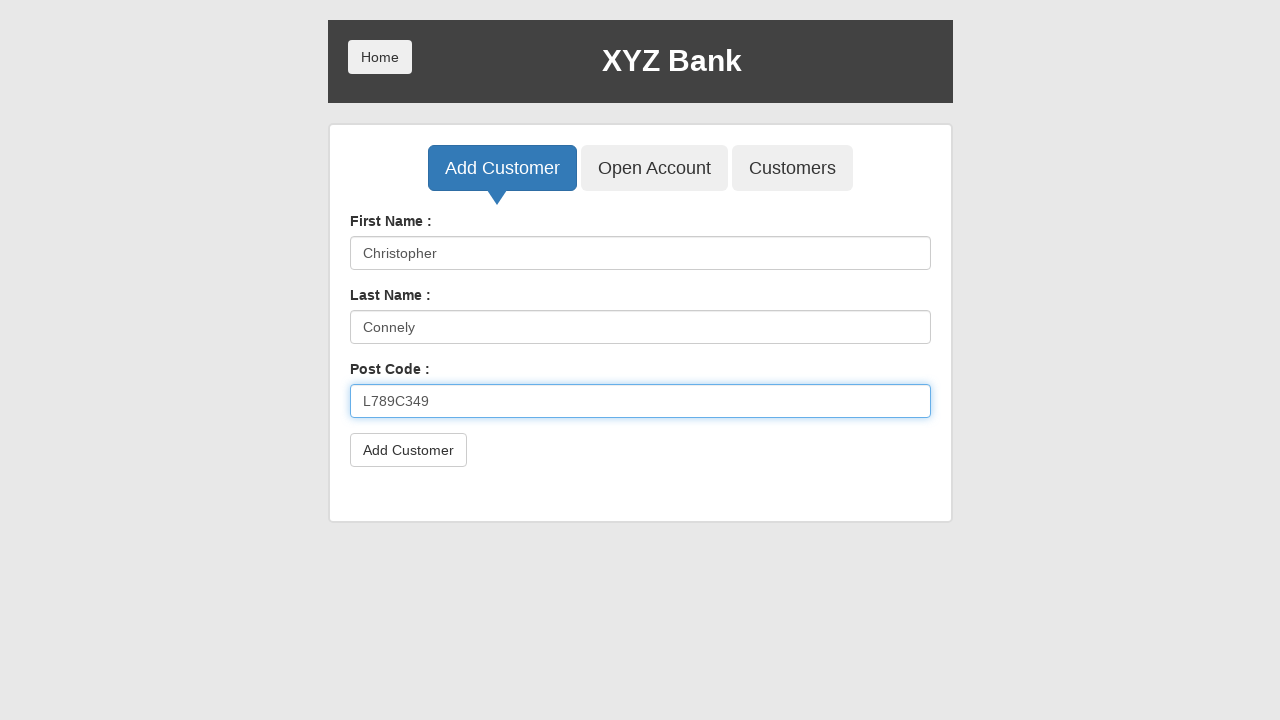

Clicked Add Customer submit button for Christopher Connely at (408, 450) on button[type='submit']
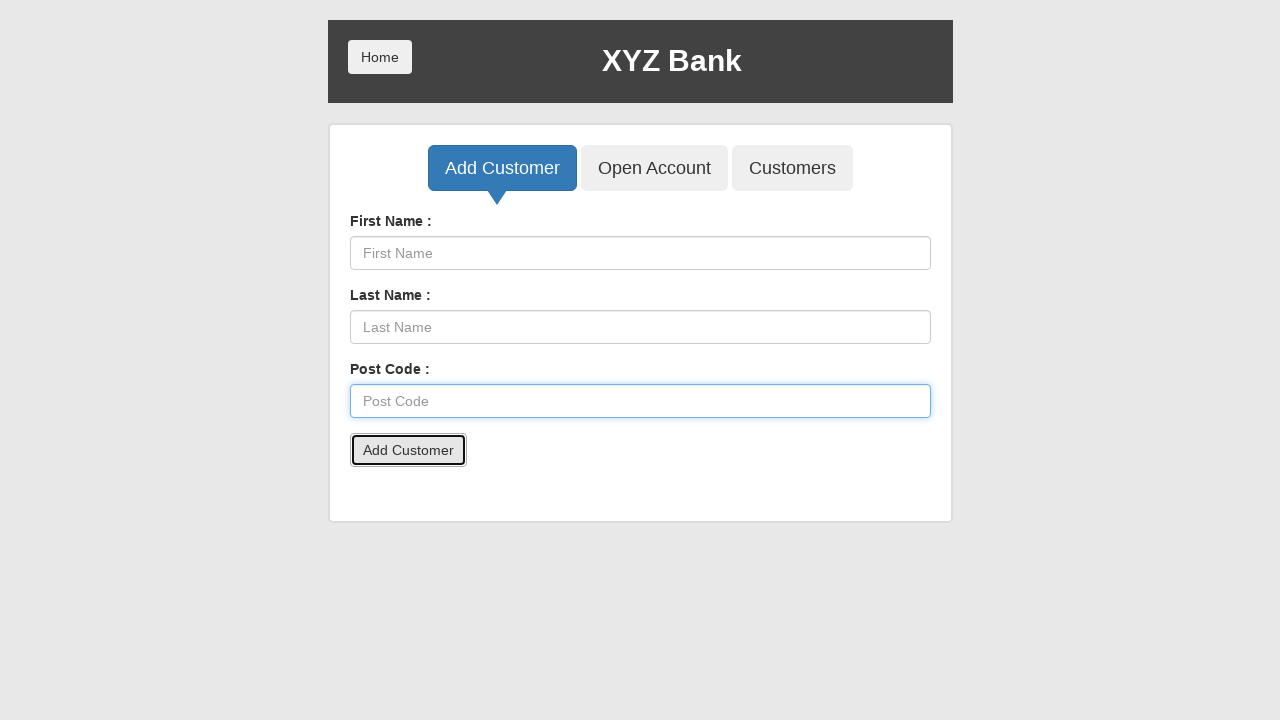

Accepted confirmation dialog
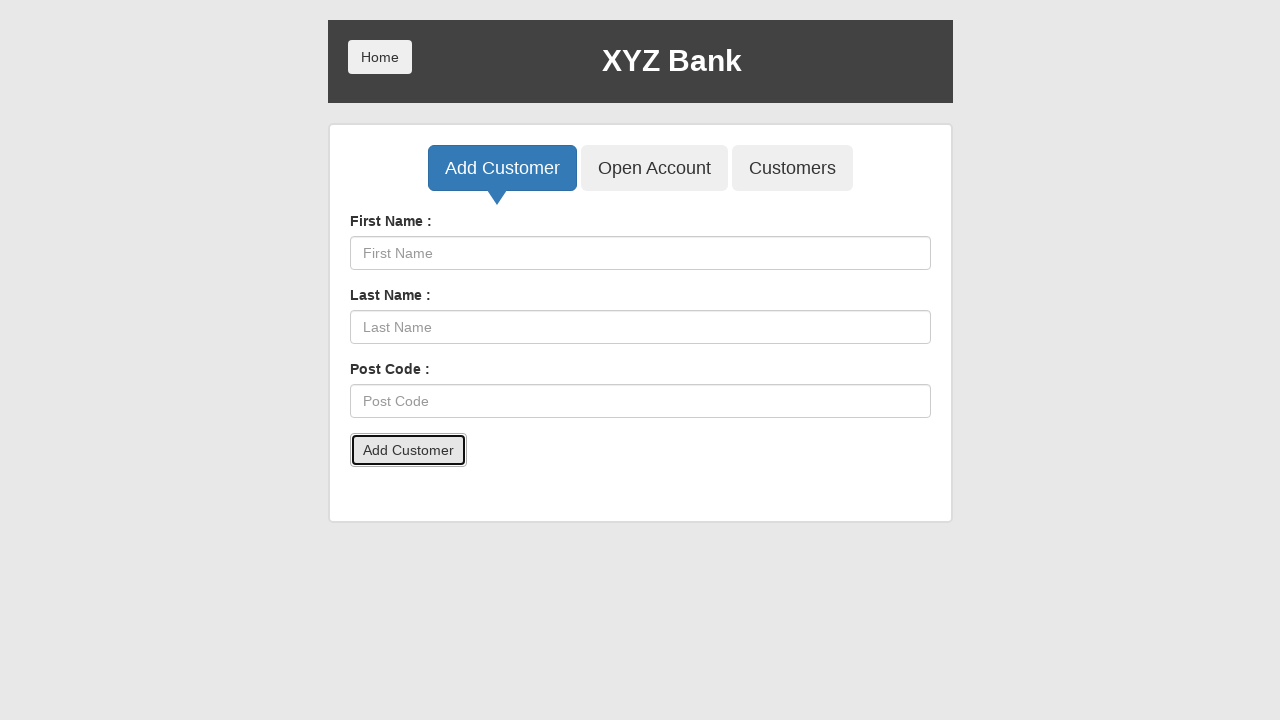

Waited 500ms after adding customer
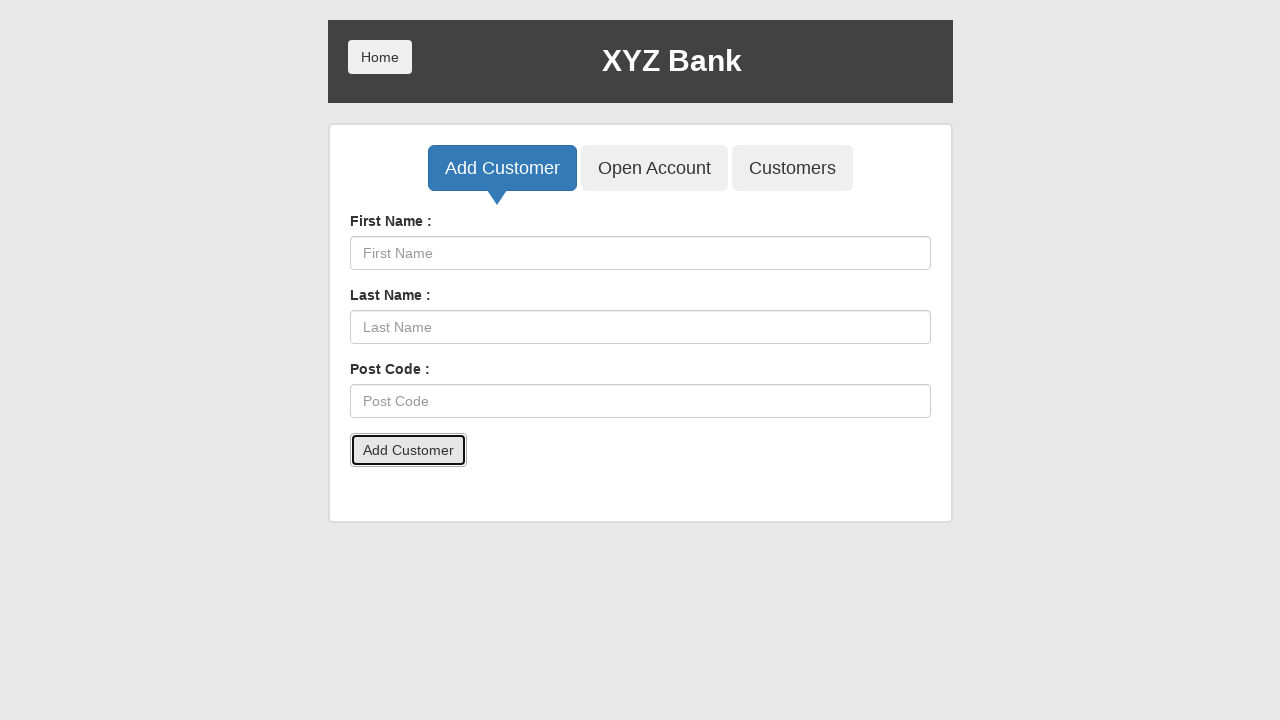

Clicked First Name field at (640, 253) on input[placeholder='First Name']
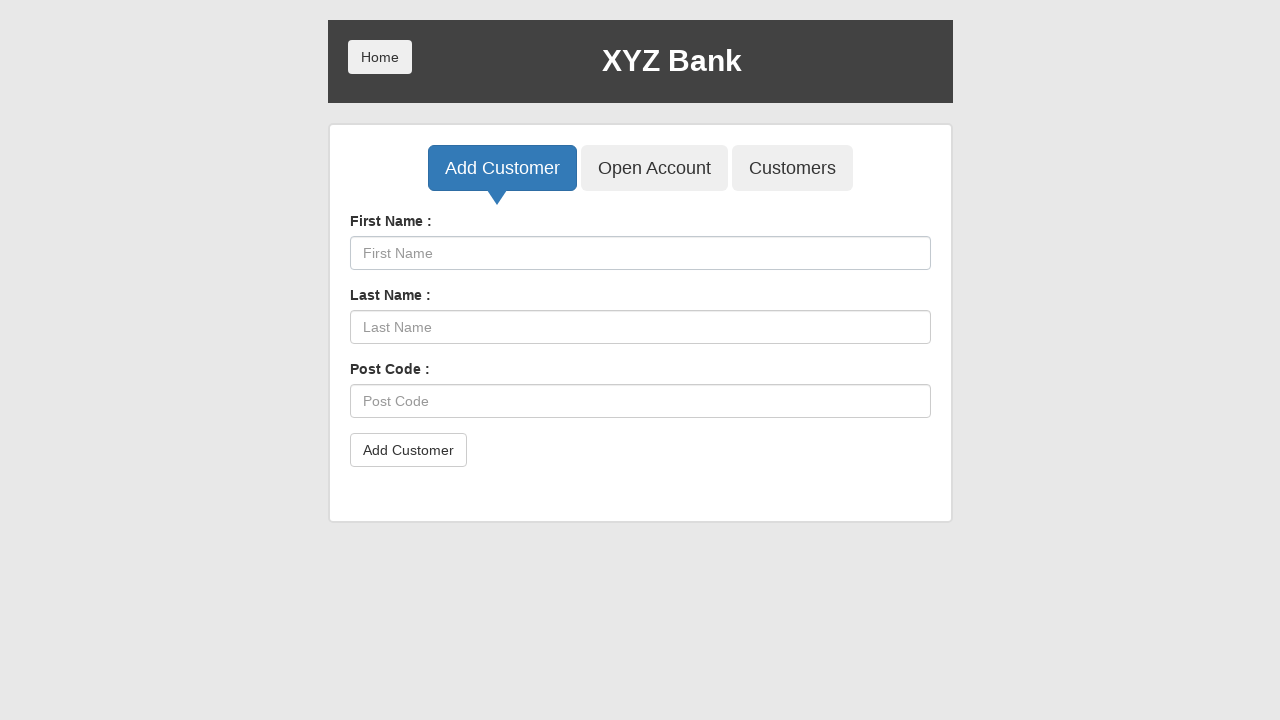

Filled First Name with 'Frank' on input[placeholder='First Name']
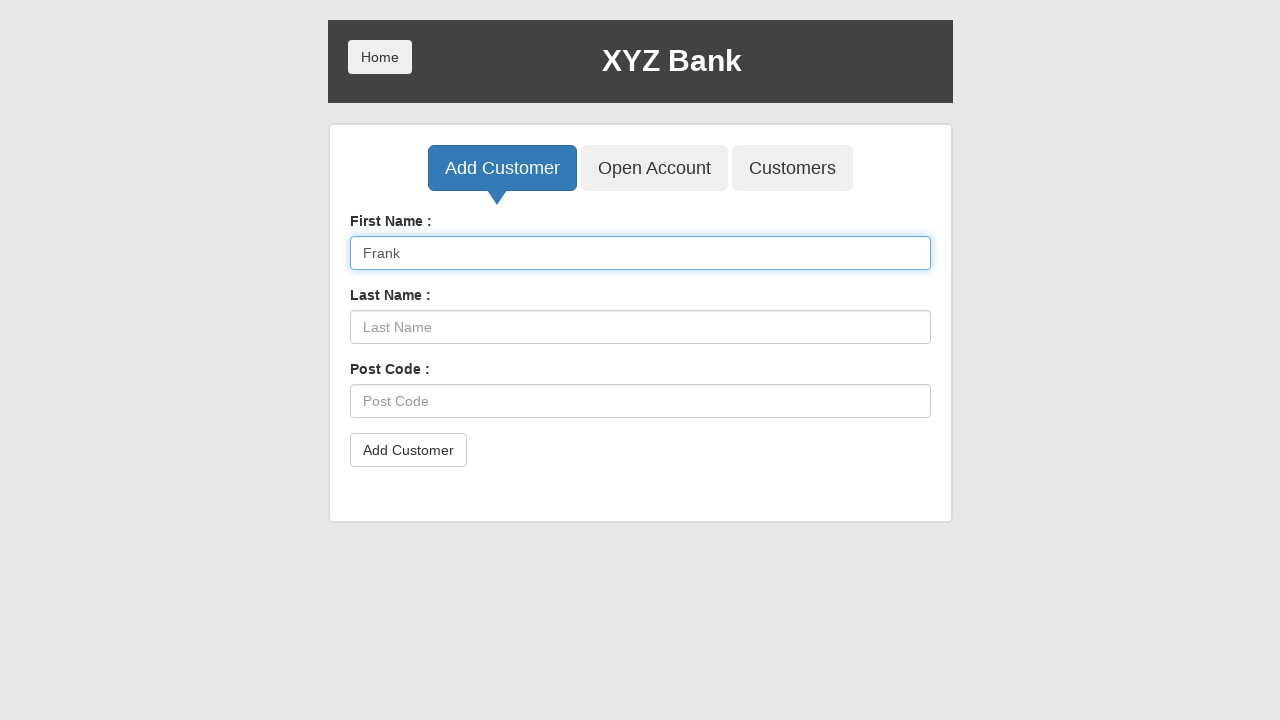

Clicked Last Name field at (640, 327) on input[placeholder='Last Name']
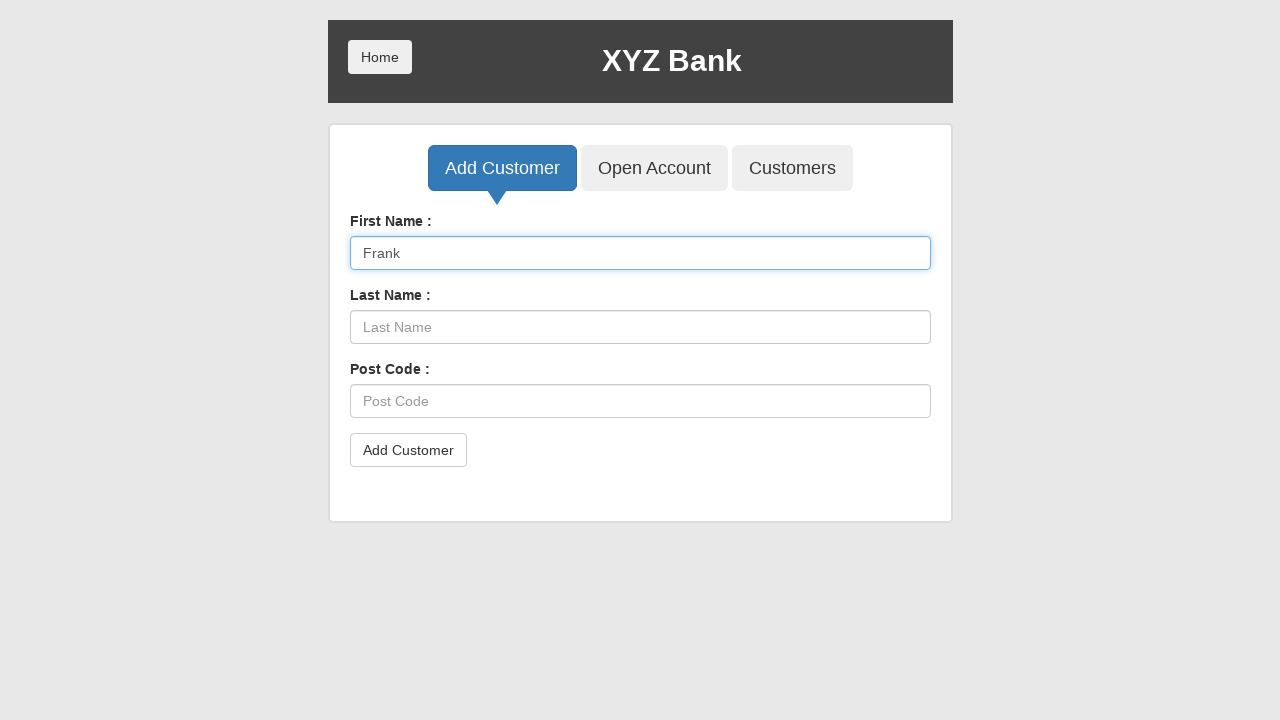

Filled Last Name with 'Christopher' on input[placeholder='Last Name']
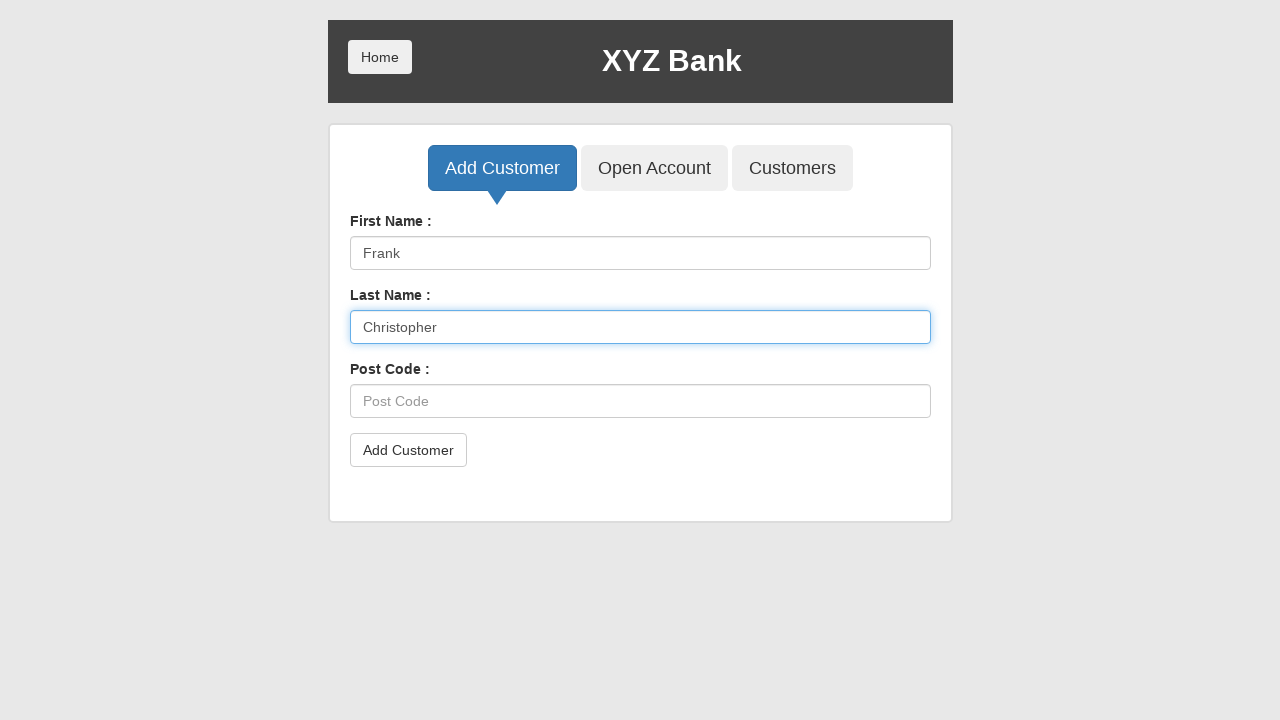

Clicked Post Code field at (640, 401) on input[placeholder='Post Code']
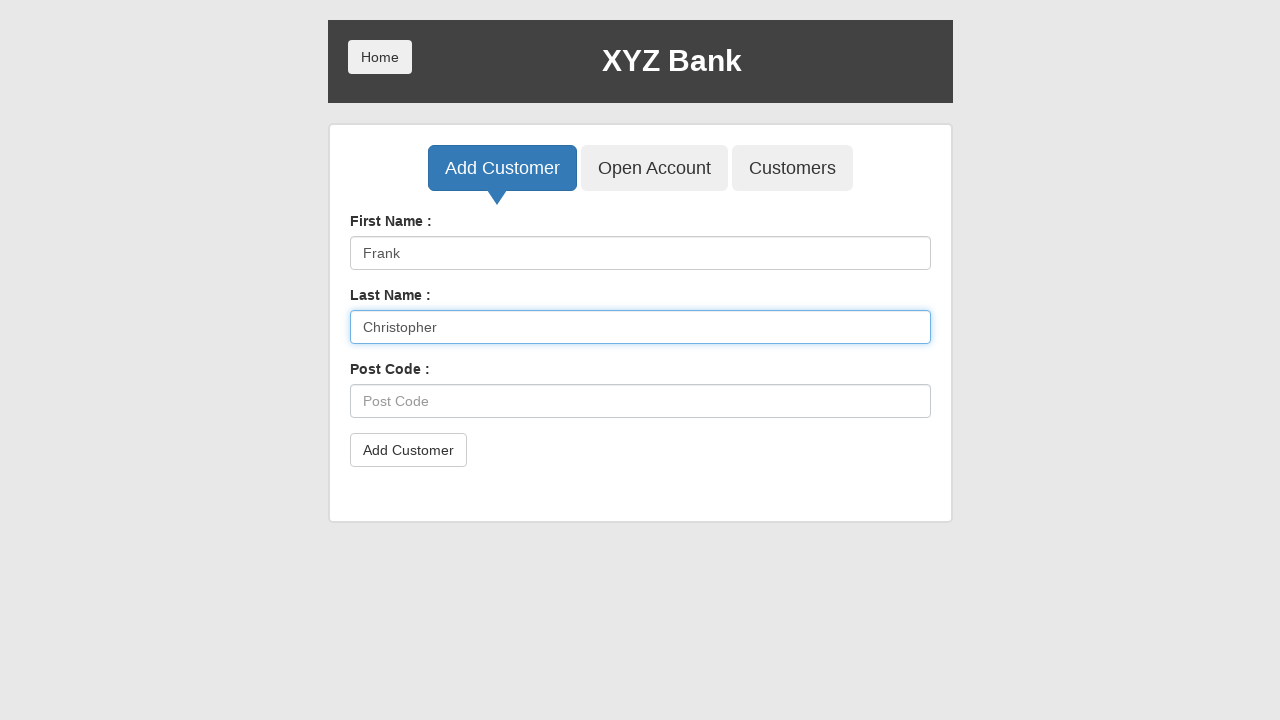

Filled Post Code with 'A897N450' on input[placeholder='Post Code']
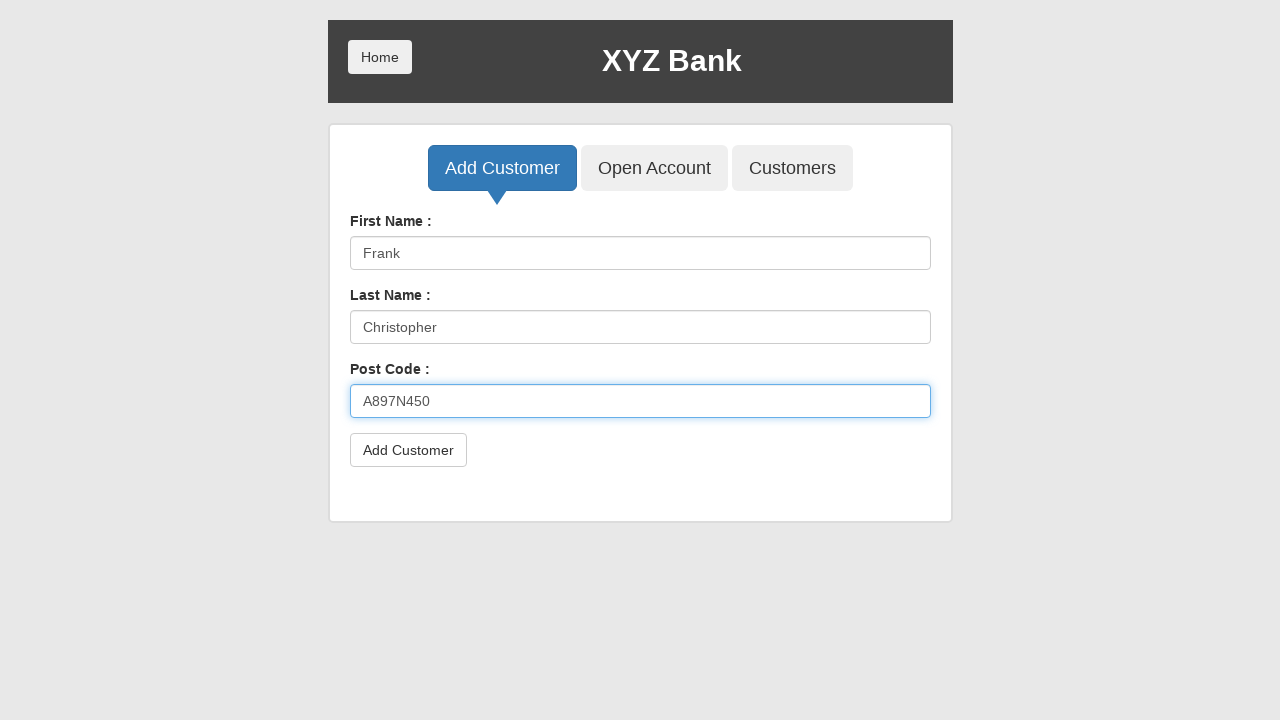

Clicked Add Customer submit button for Frank Christopher at (408, 450) on button[type='submit']
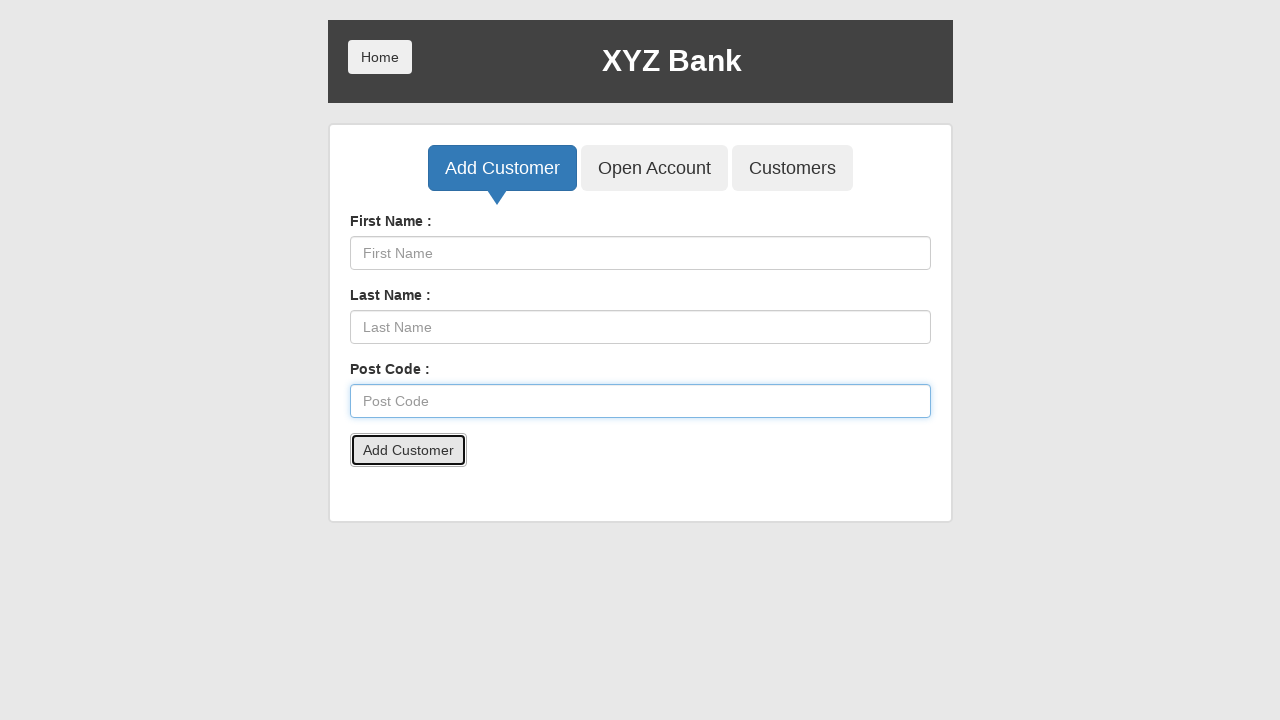

Accepted confirmation dialog
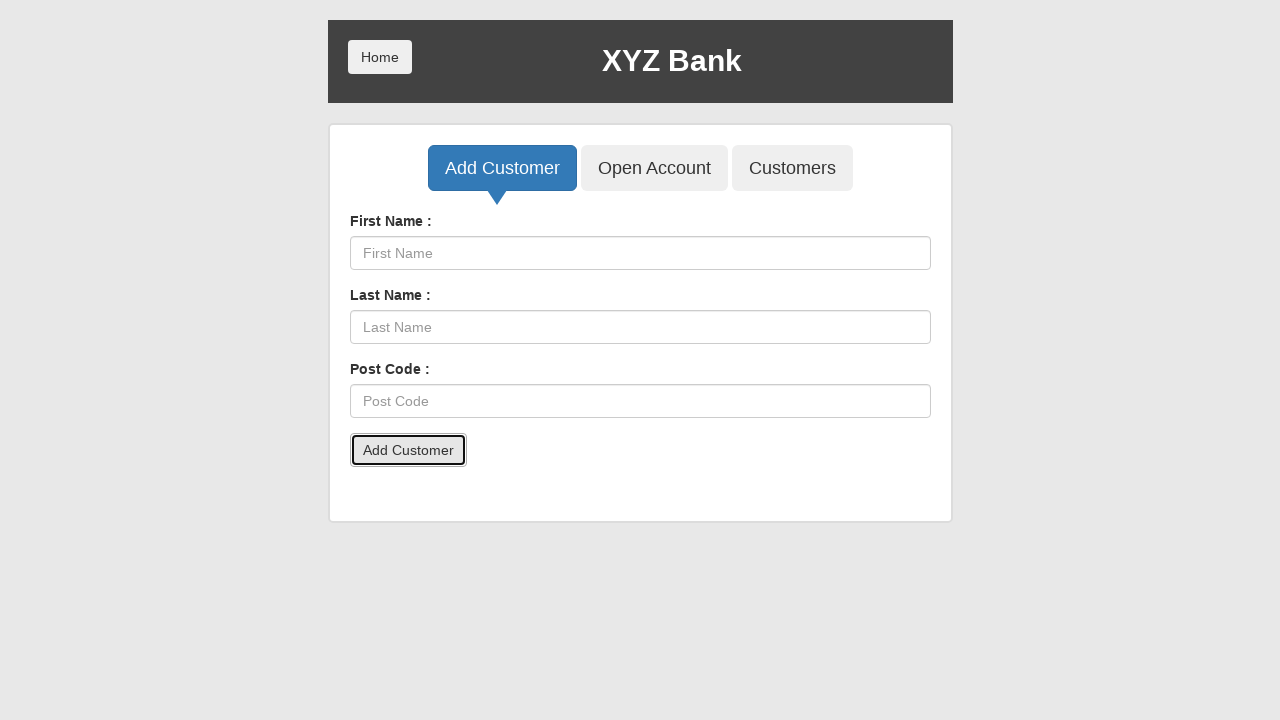

Waited 500ms after adding customer
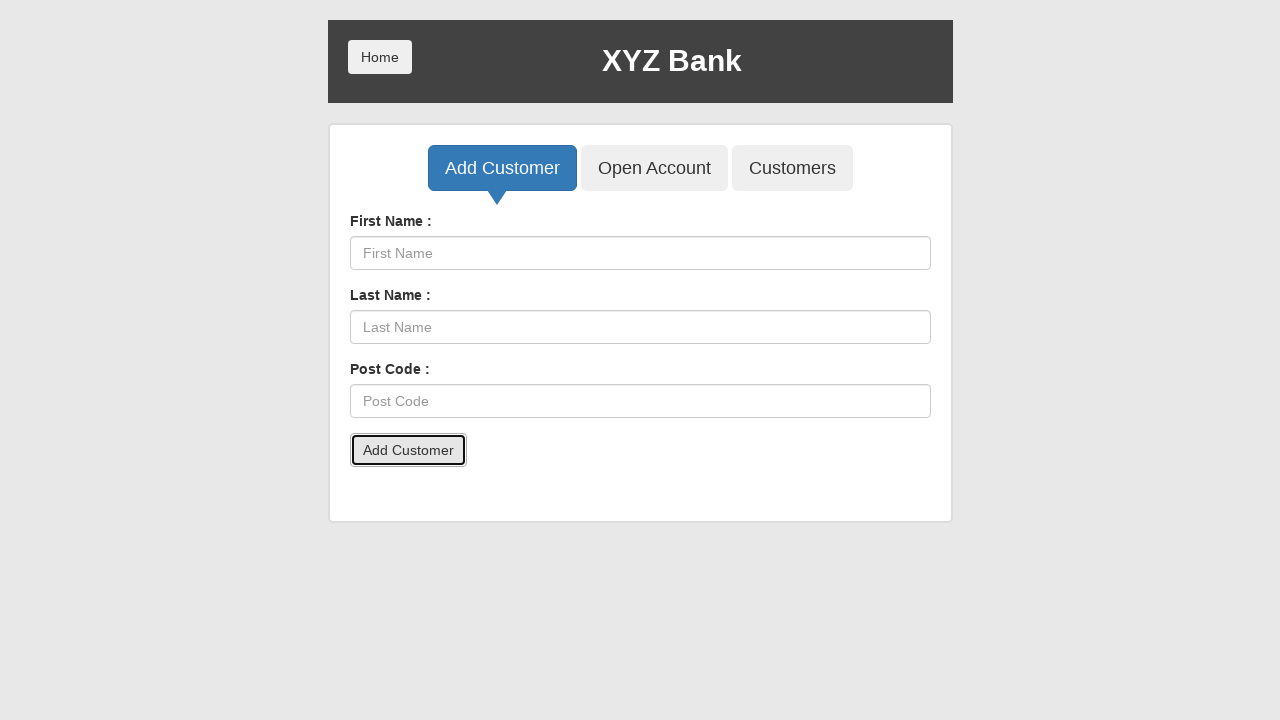

Clicked First Name field at (640, 253) on input[placeholder='First Name']
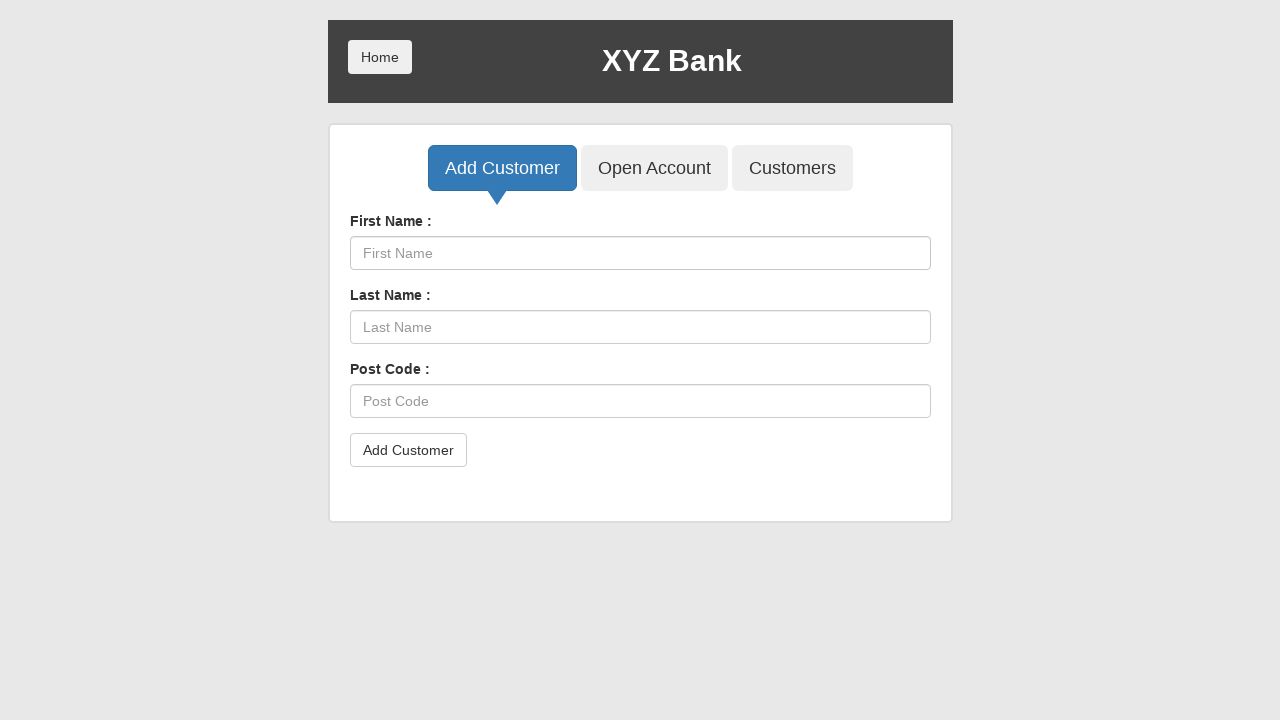

Filled First Name with 'Christopher' on input[placeholder='First Name']
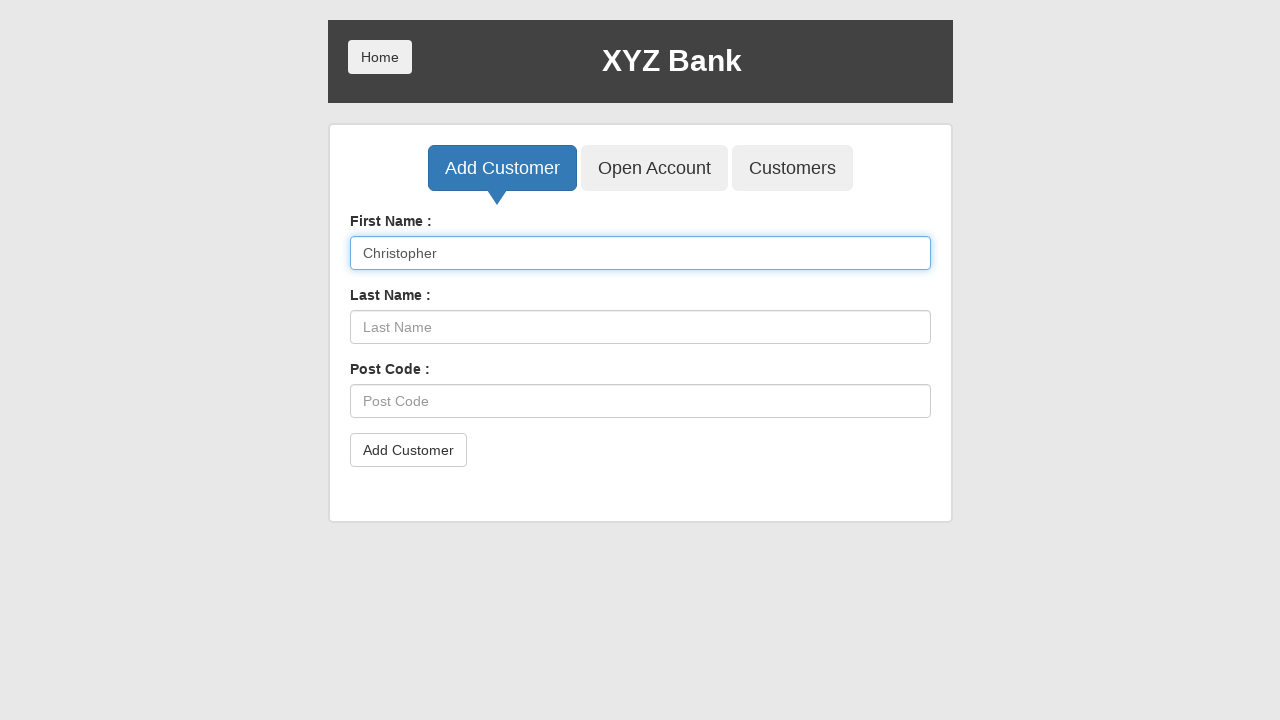

Clicked Last Name field at (640, 327) on input[placeholder='Last Name']
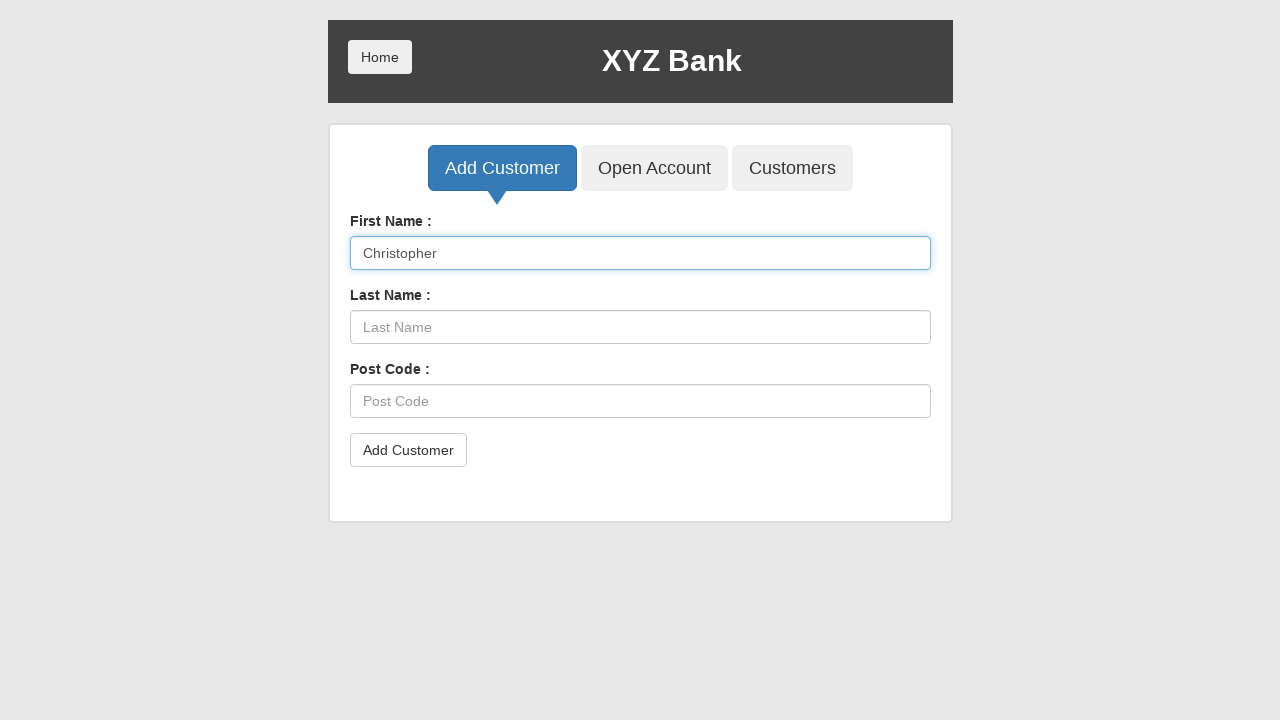

Filled Last Name with 'Minka' on input[placeholder='Last Name']
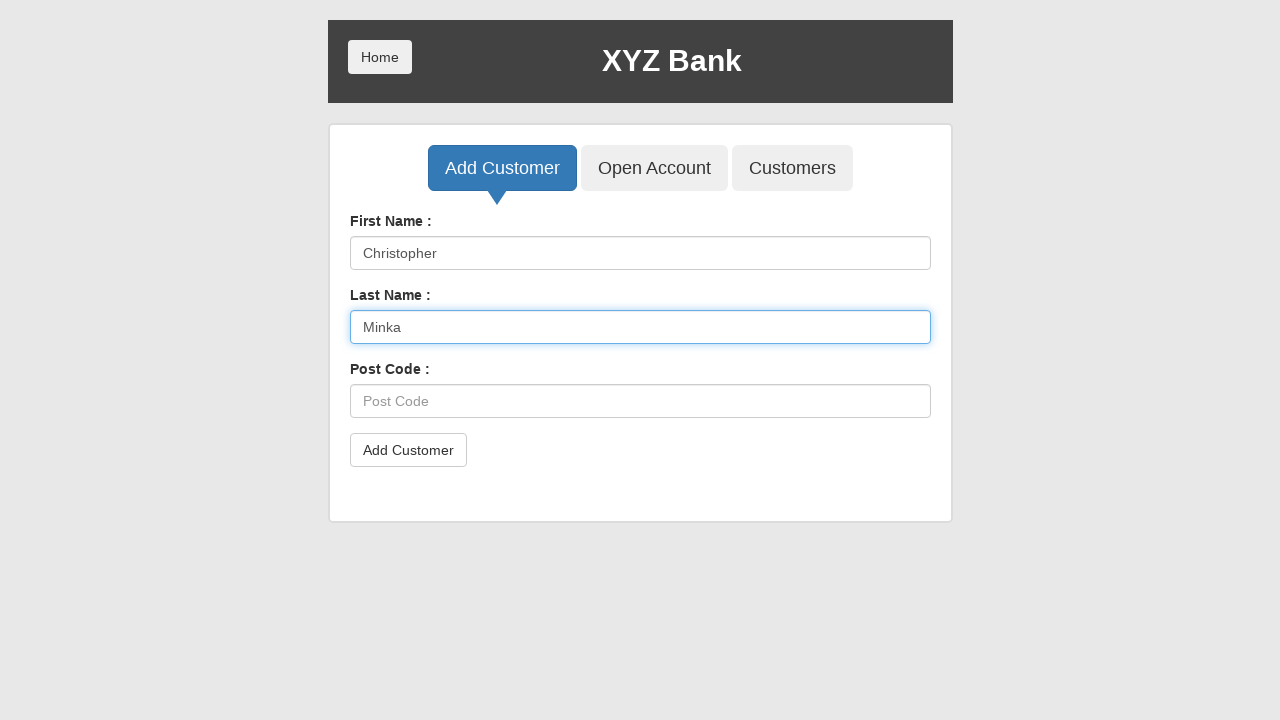

Clicked Post Code field at (640, 401) on input[placeholder='Post Code']
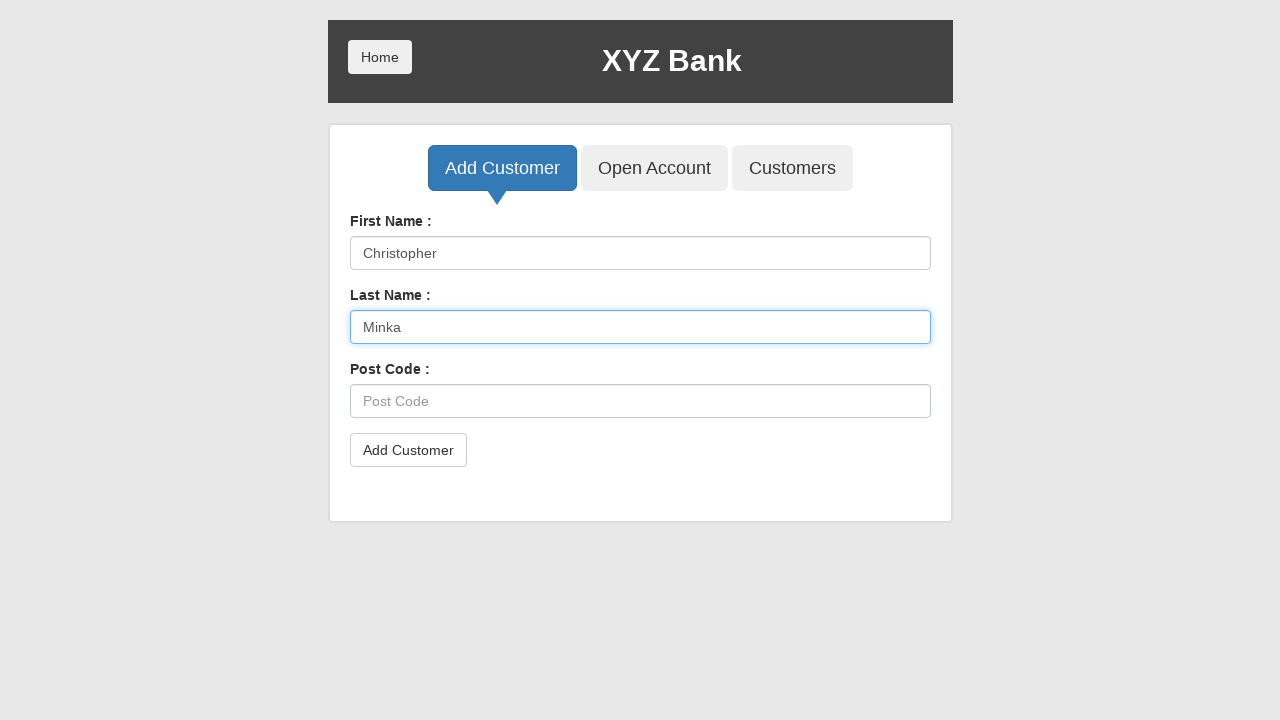

Filled Post Code with 'M098Q585' on input[placeholder='Post Code']
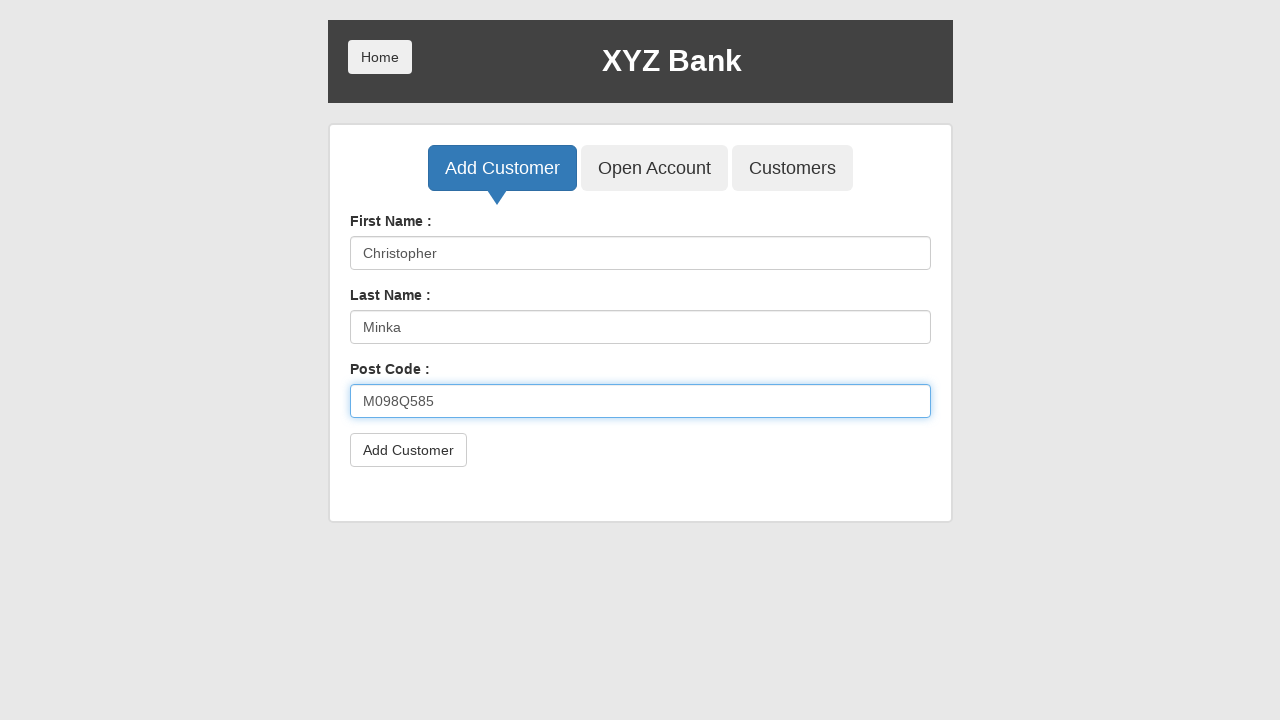

Clicked Add Customer submit button for Christopher Minka at (408, 450) on button[type='submit']
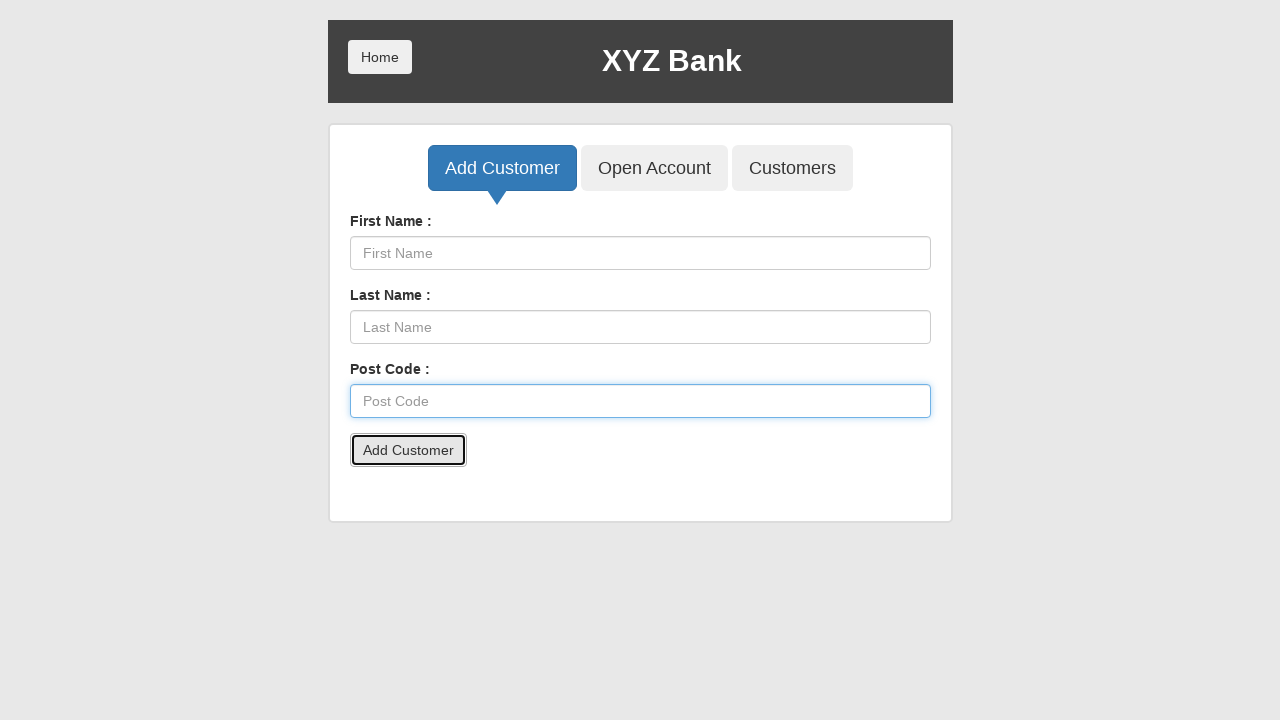

Accepted confirmation dialog
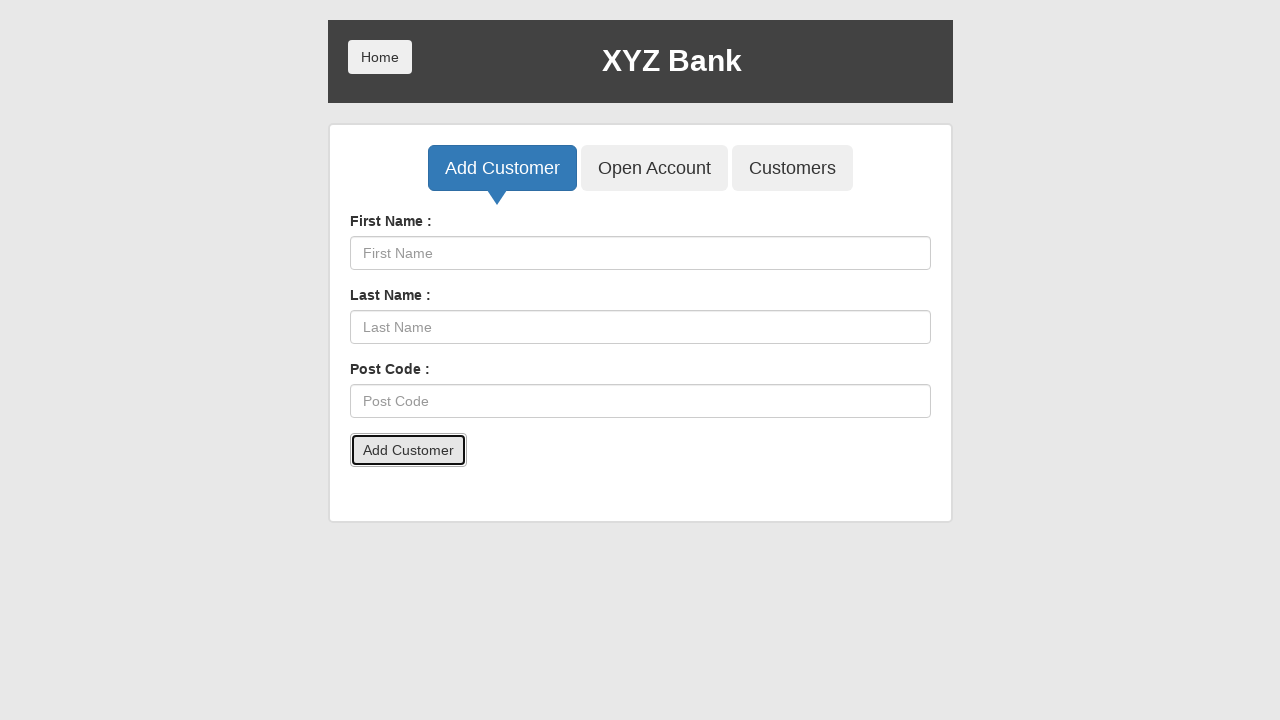

Waited 500ms after adding customer
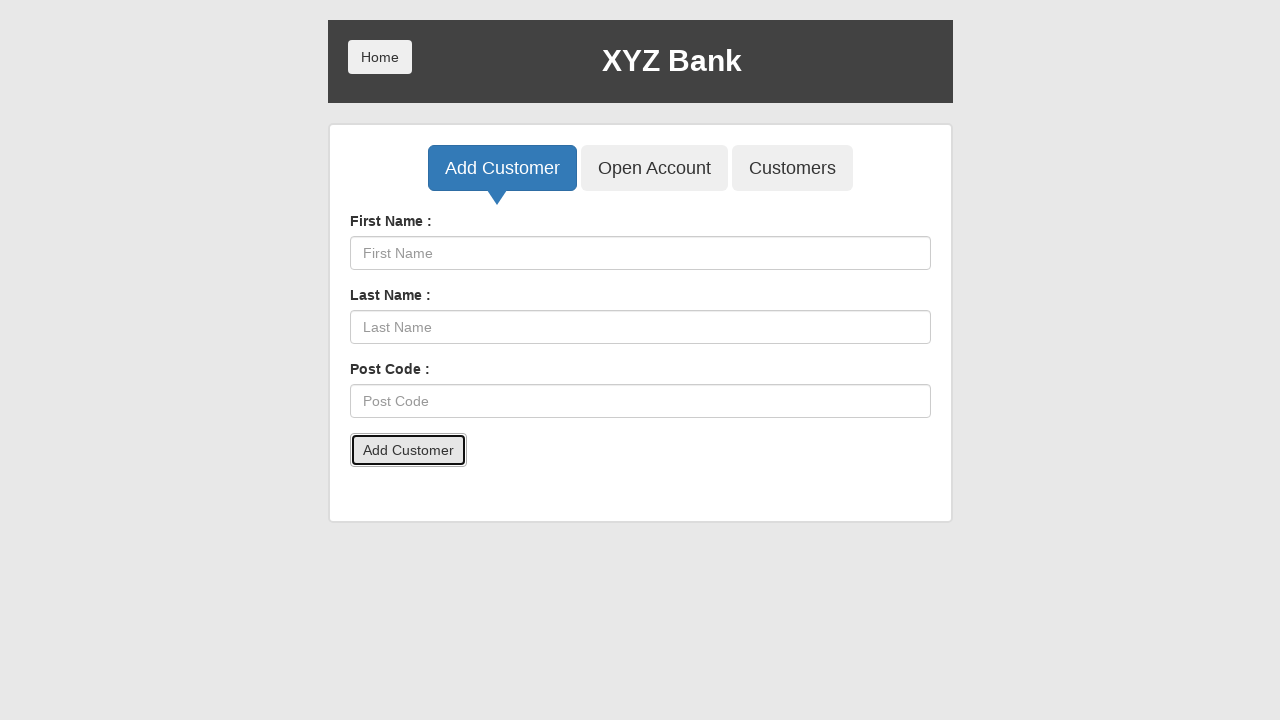

Clicked First Name field at (640, 253) on input[placeholder='First Name']
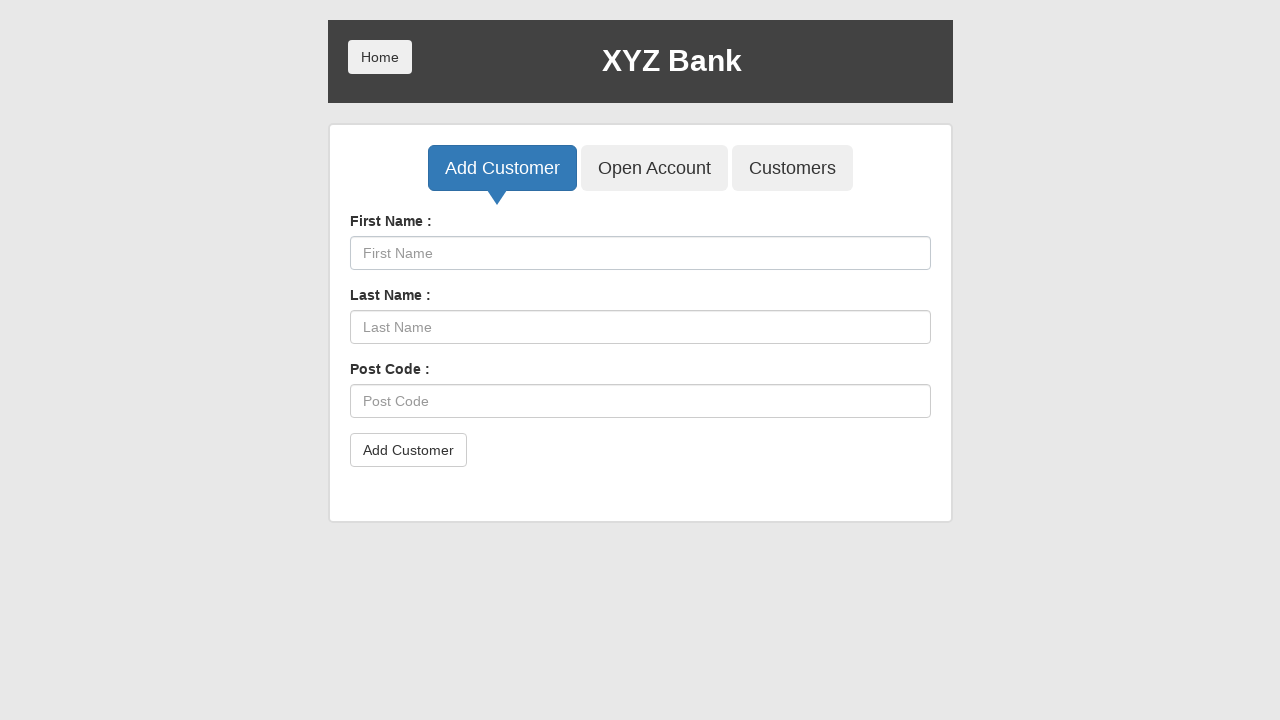

Filled First Name with 'Connely' on input[placeholder='First Name']
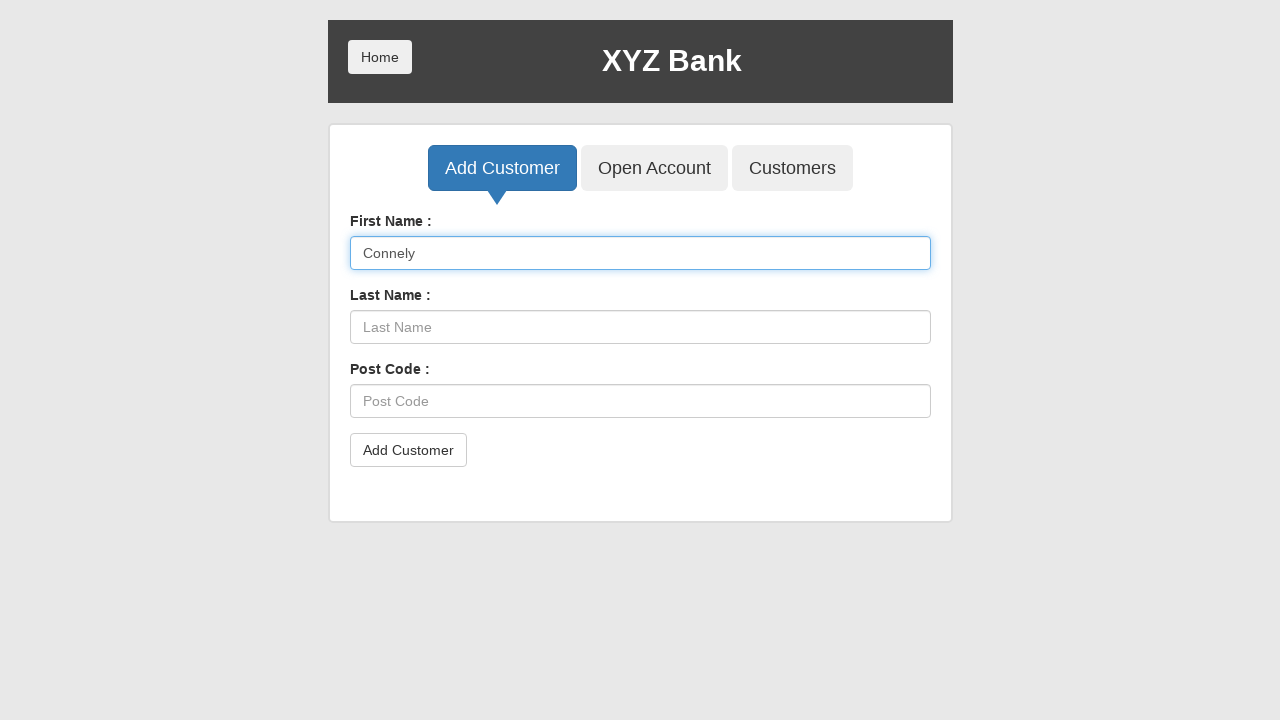

Clicked Last Name field at (640, 327) on input[placeholder='Last Name']
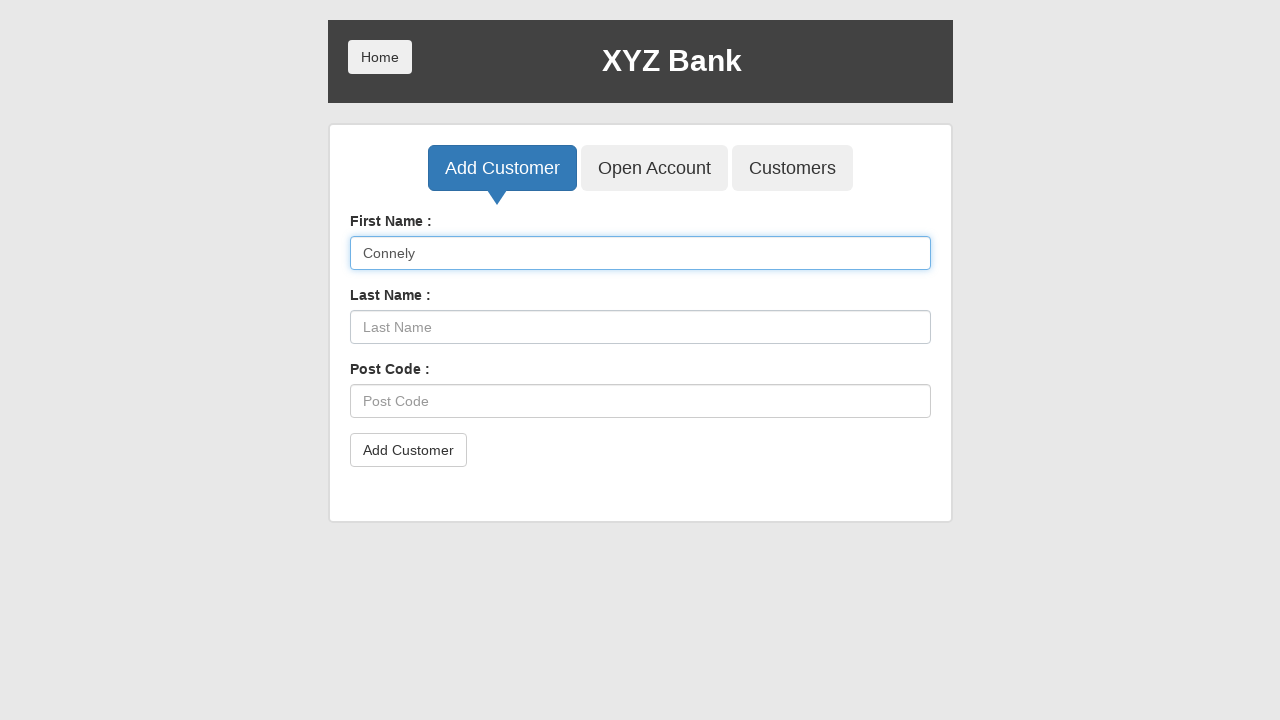

Filled Last Name with 'Jackson' on input[placeholder='Last Name']
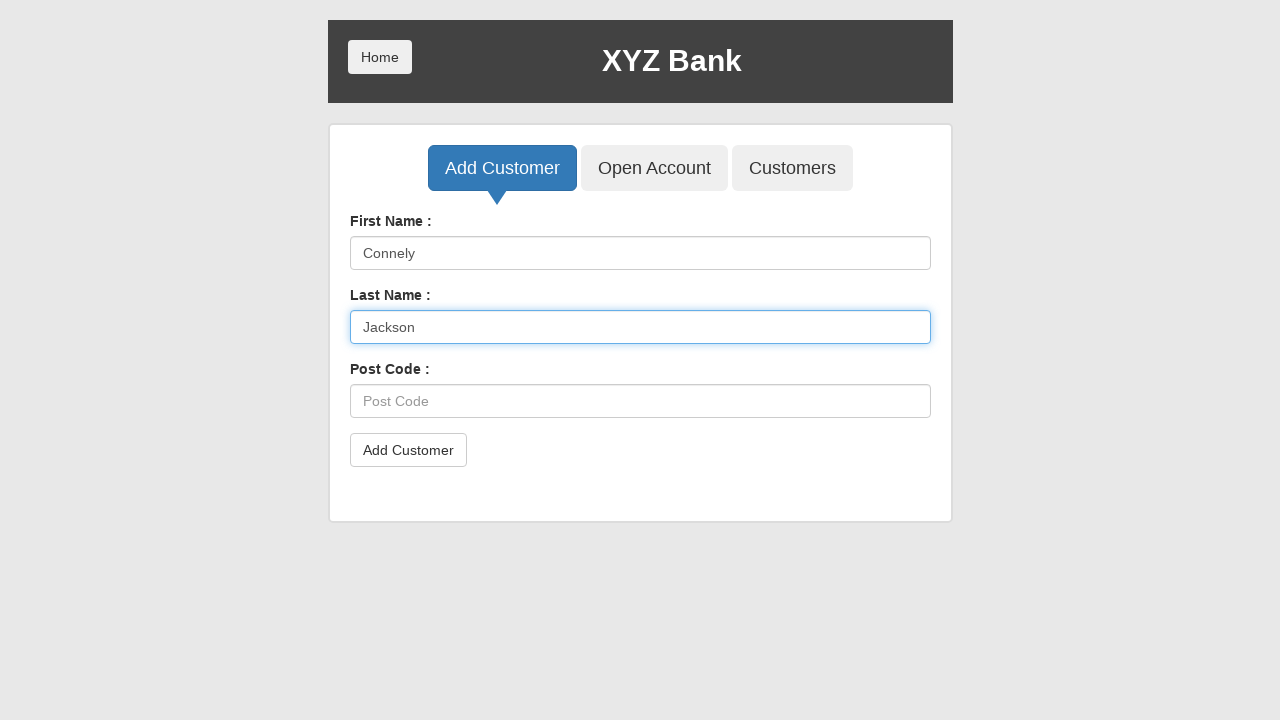

Clicked Post Code field at (640, 401) on input[placeholder='Post Code']
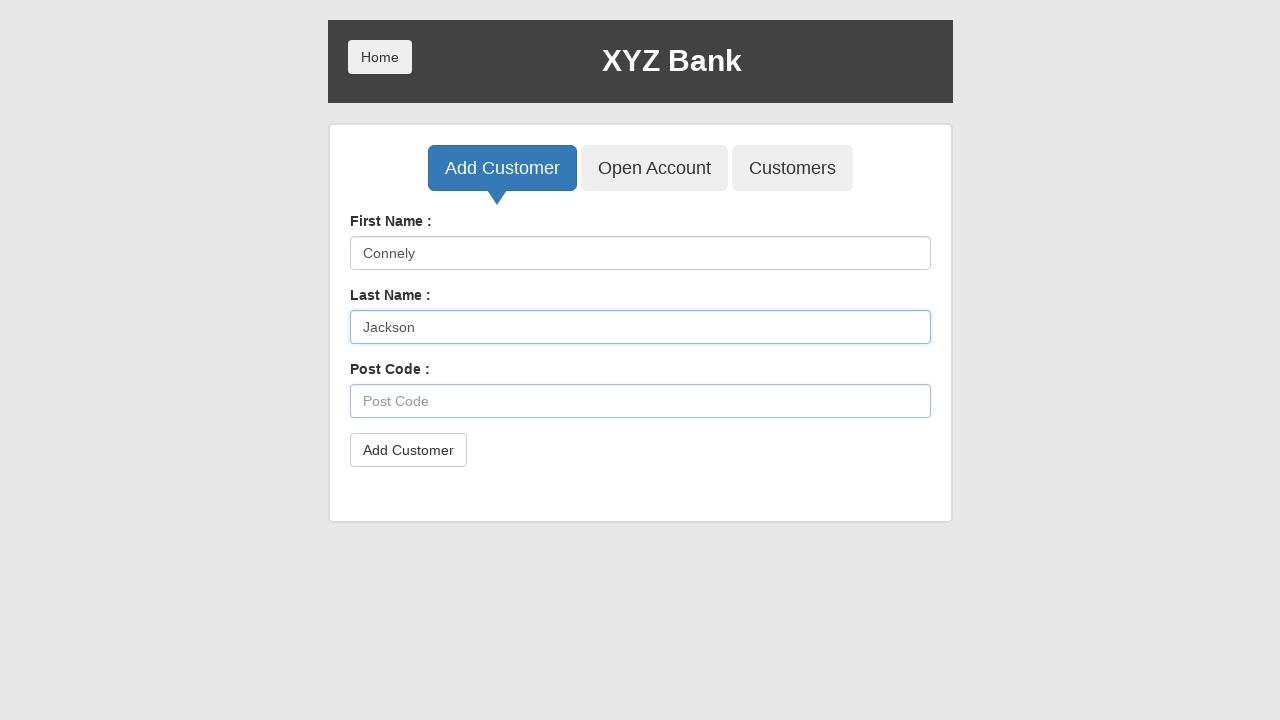

Filled Post Code with 'L789C349' on input[placeholder='Post Code']
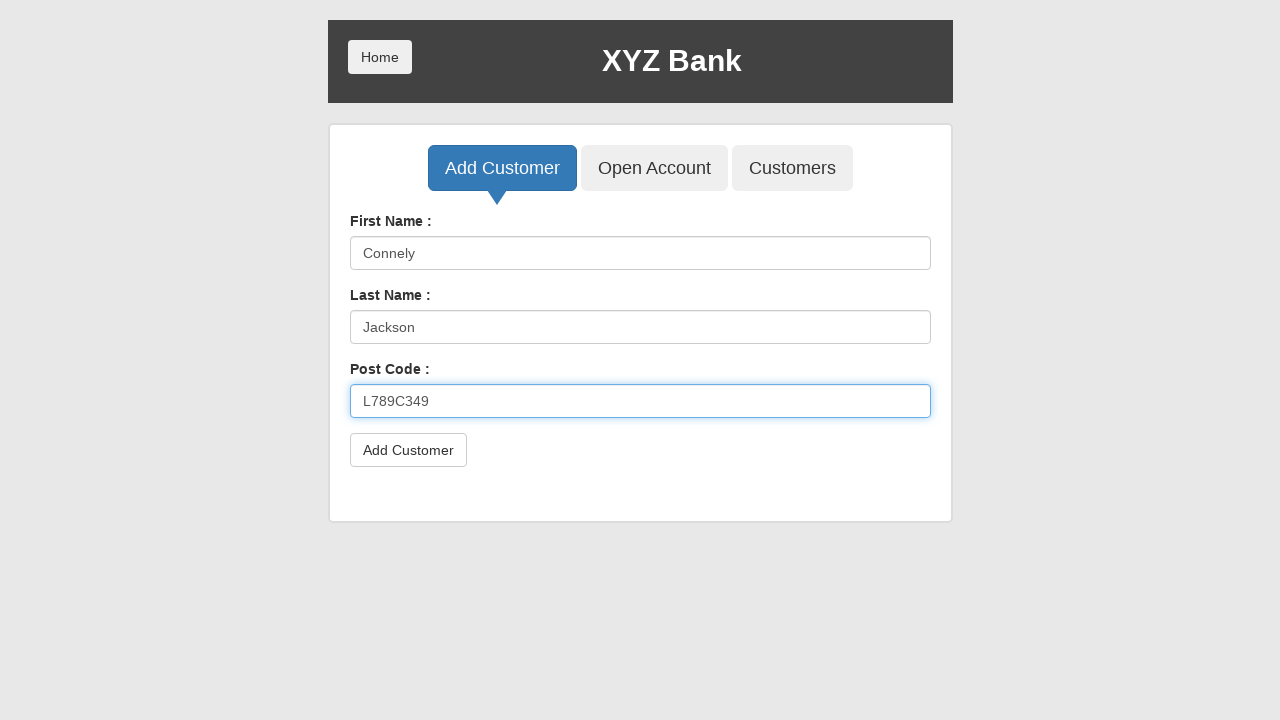

Clicked Add Customer submit button for Connely Jackson at (408, 450) on button[type='submit']
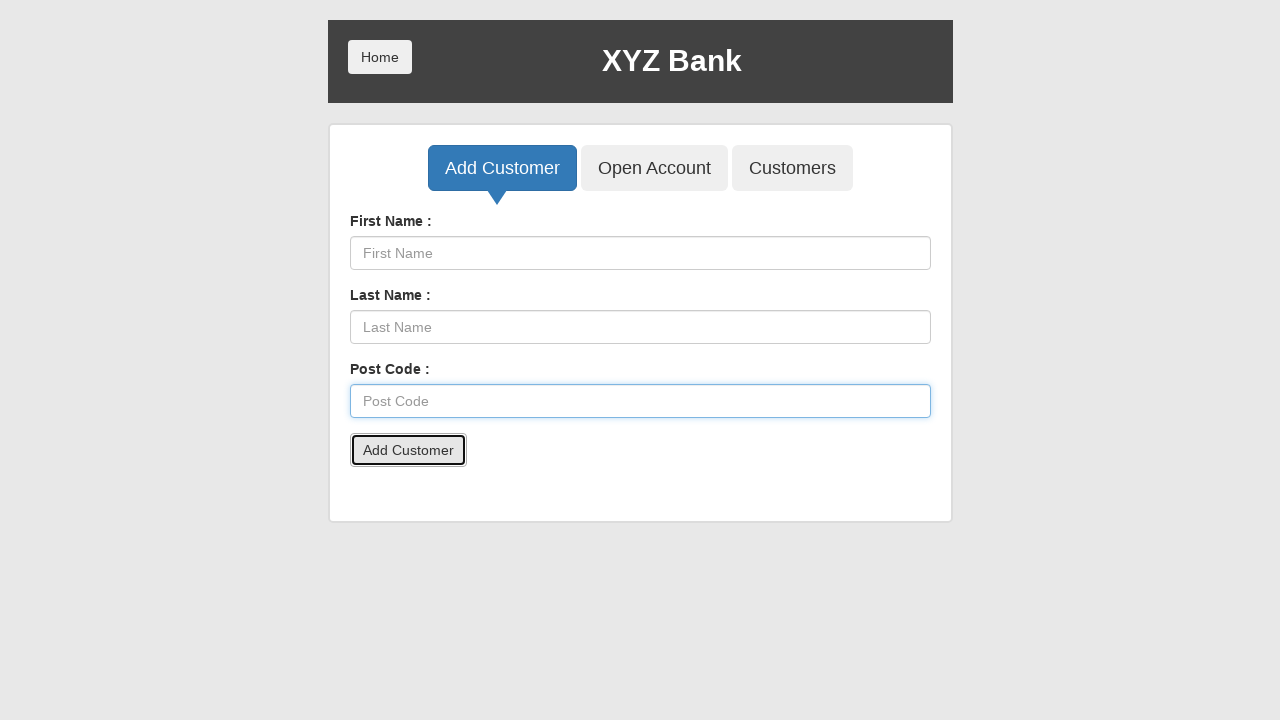

Accepted confirmation dialog
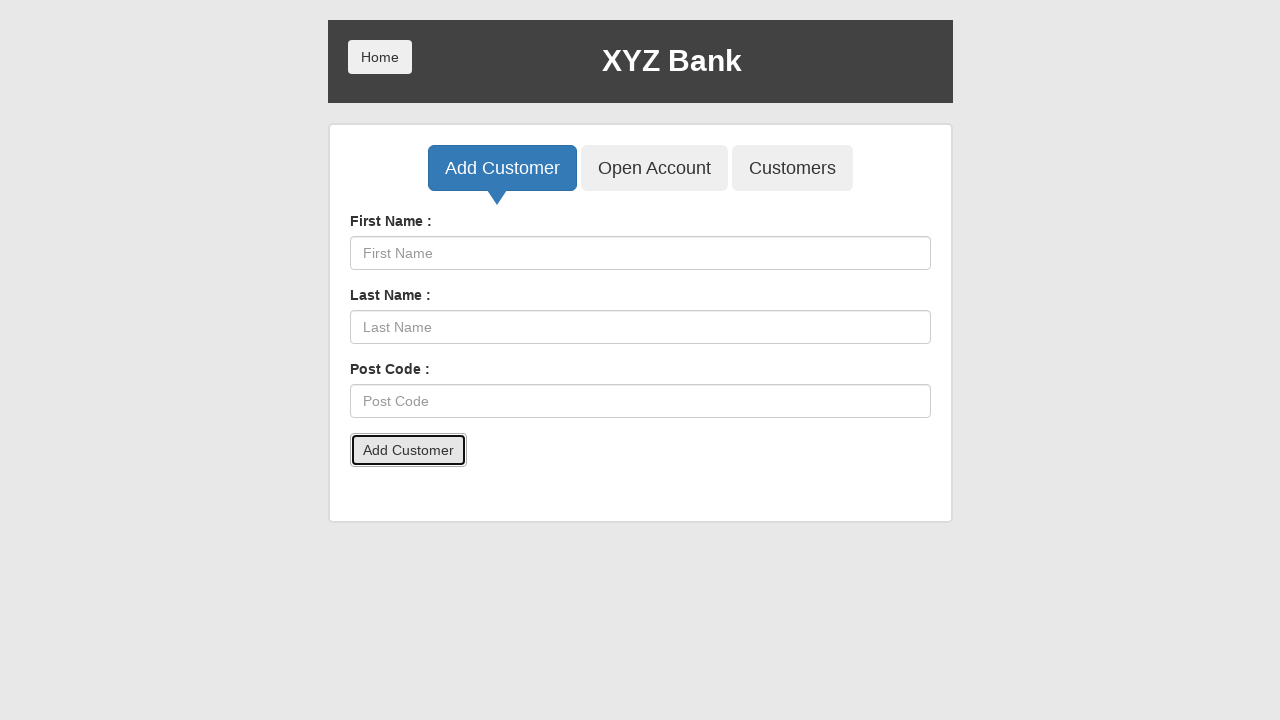

Waited 500ms after adding customer
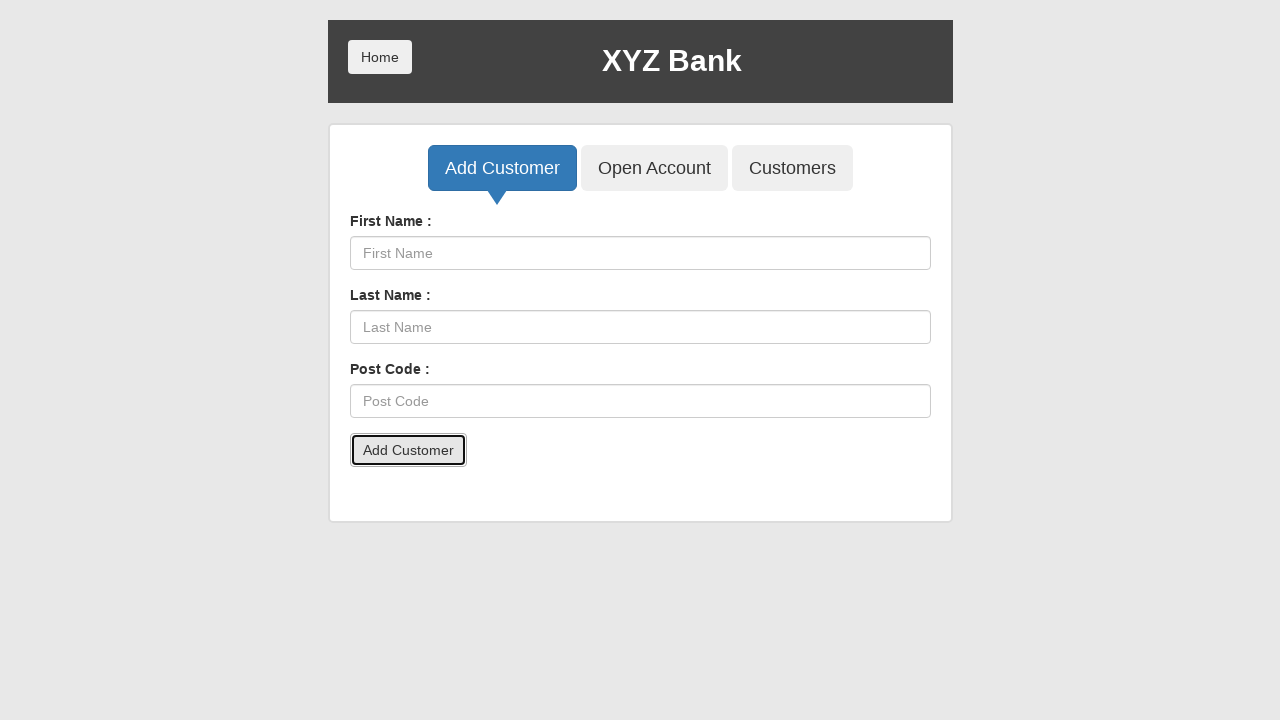

Clicked First Name field at (640, 253) on input[placeholder='First Name']
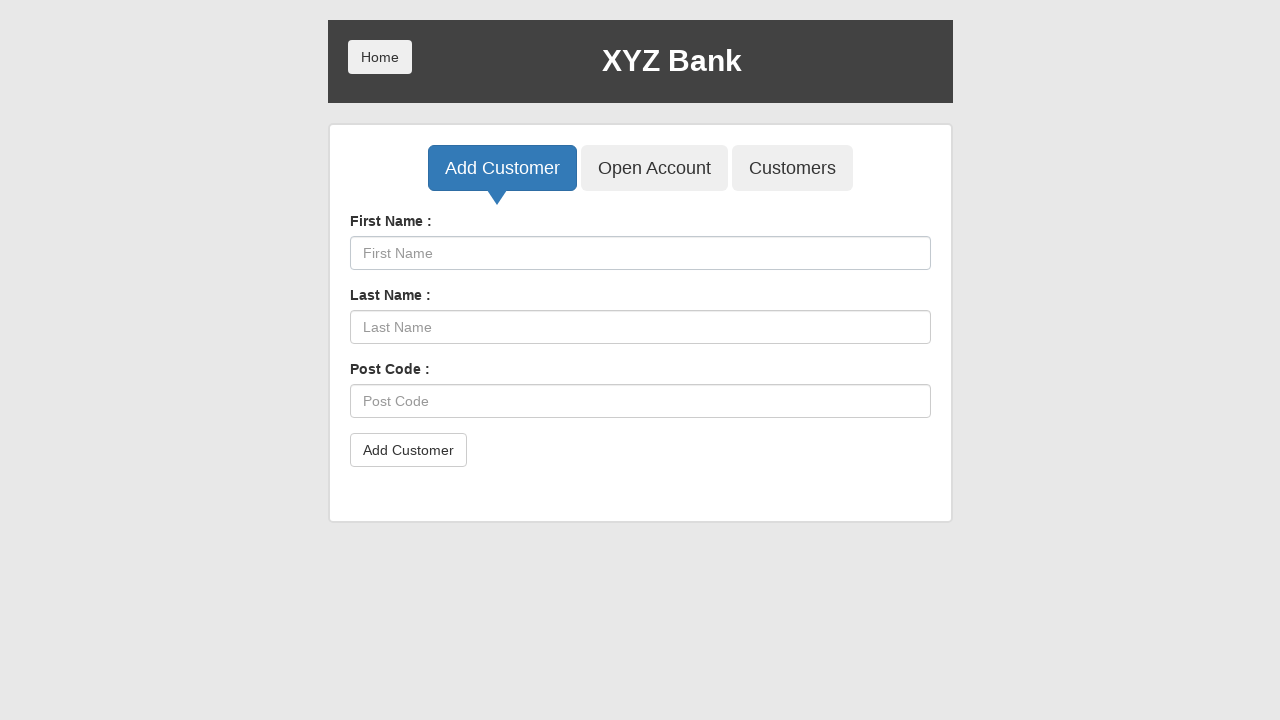

Filled First Name with 'Jackson' on input[placeholder='First Name']
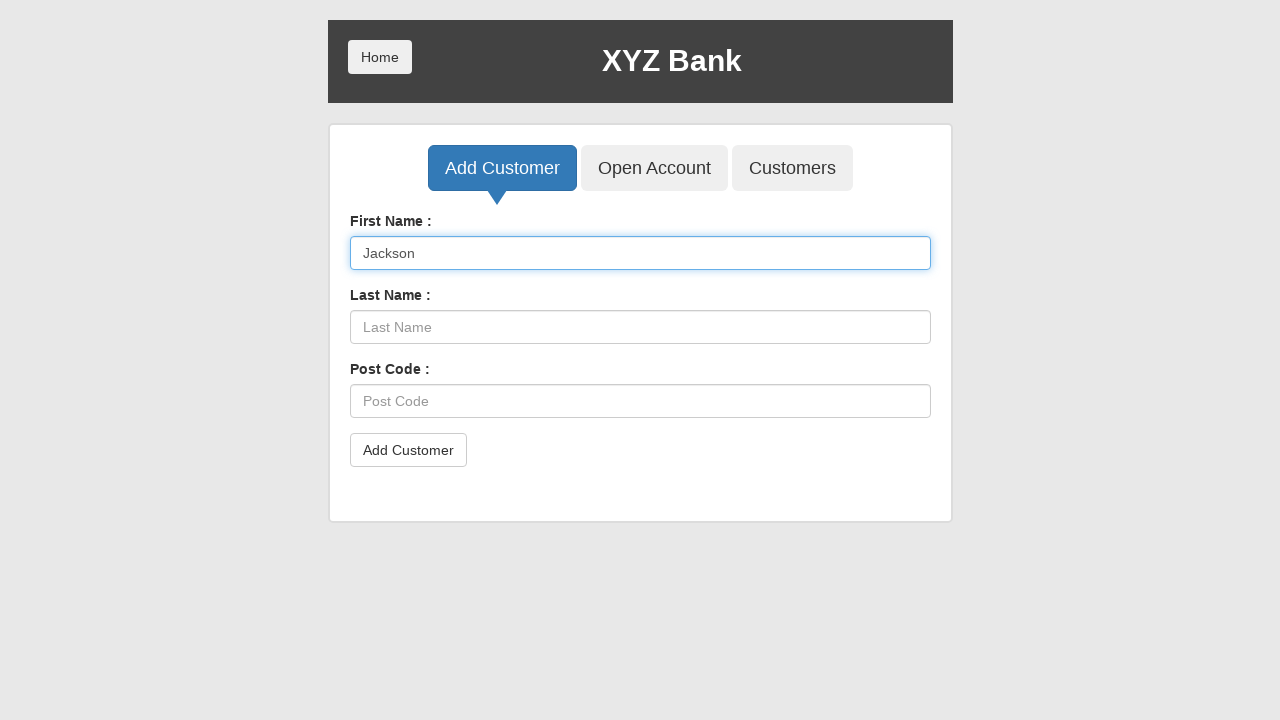

Clicked Last Name field at (640, 327) on input[placeholder='Last Name']
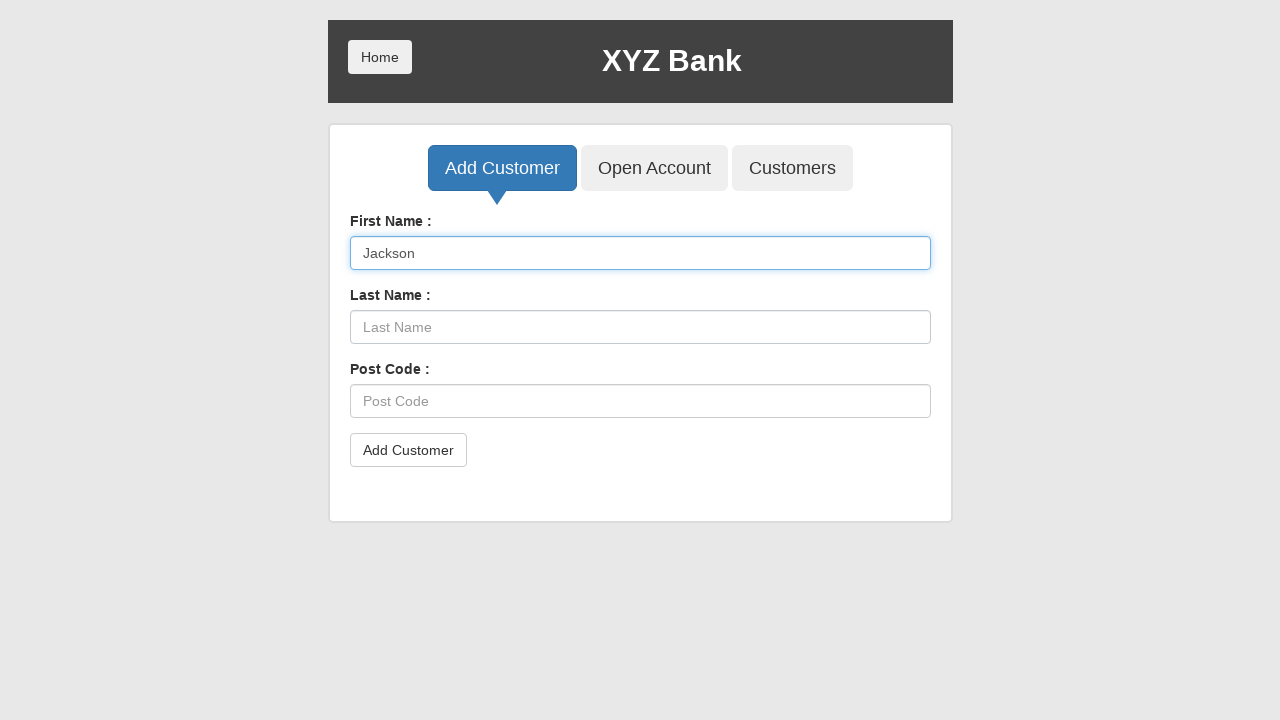

Filled Last Name with 'Frank' on input[placeholder='Last Name']
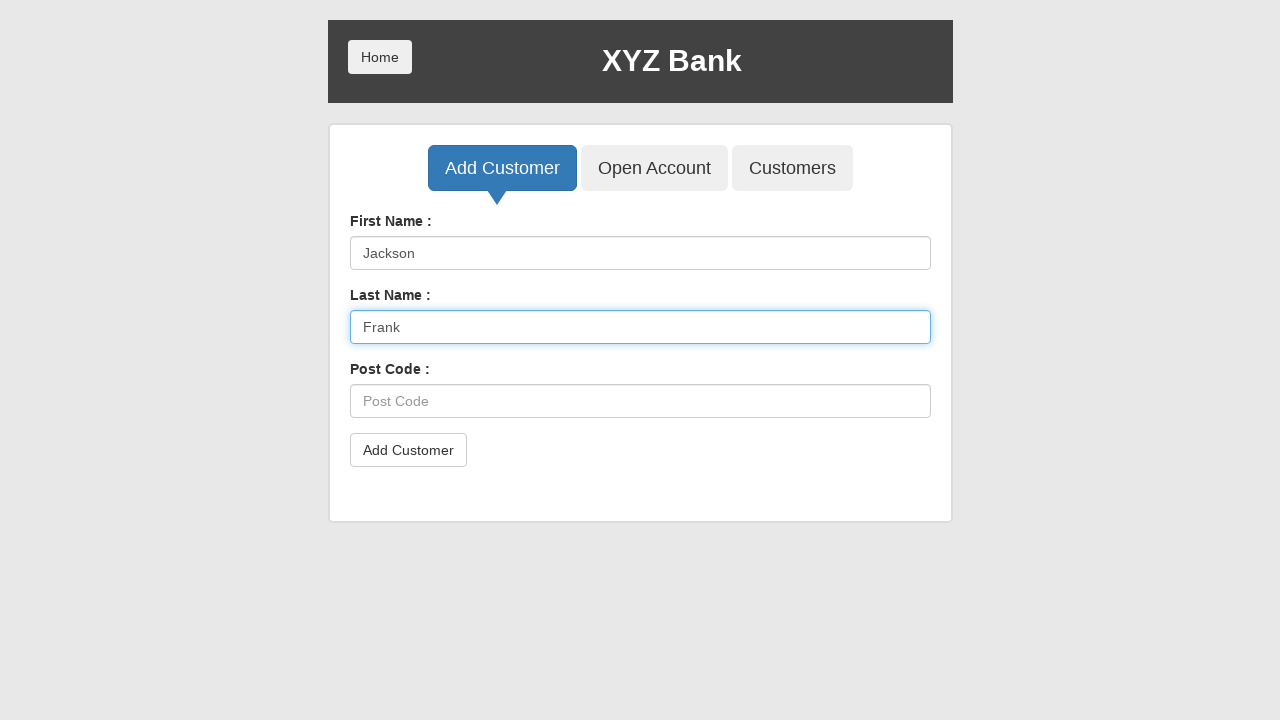

Clicked Post Code field at (640, 401) on input[placeholder='Post Code']
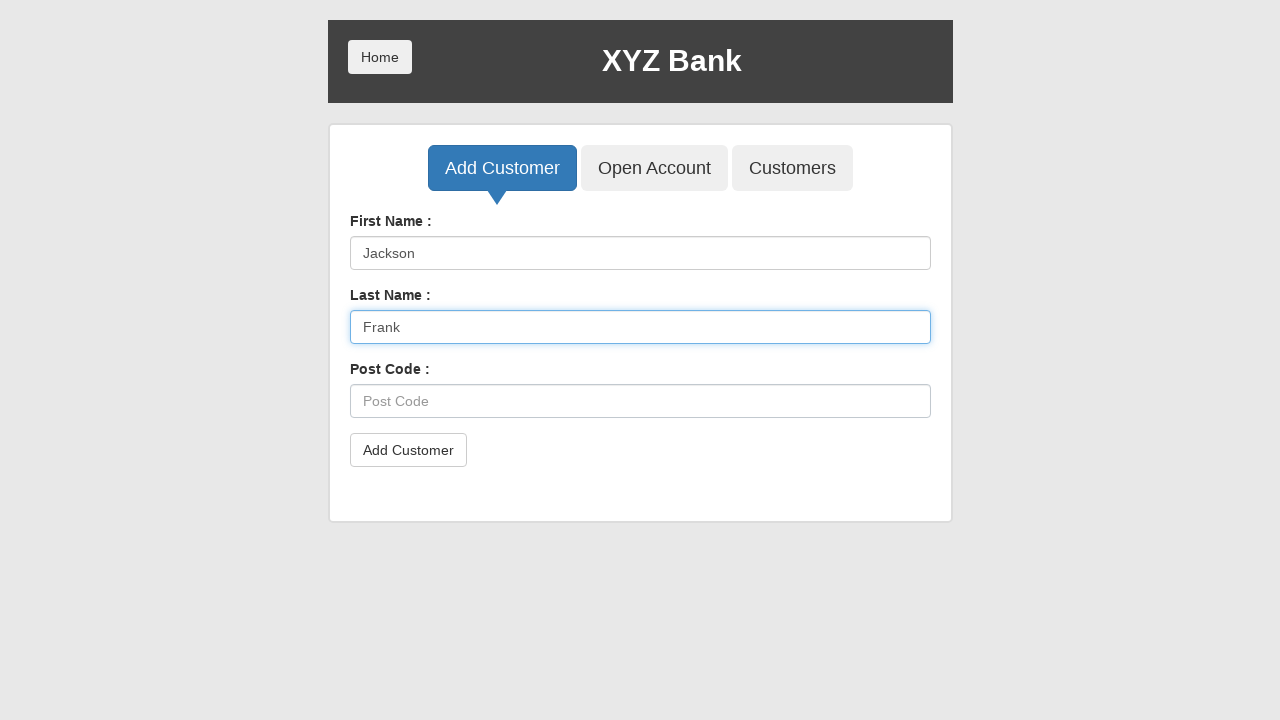

Filled Post Code with 'L789C349' on input[placeholder='Post Code']
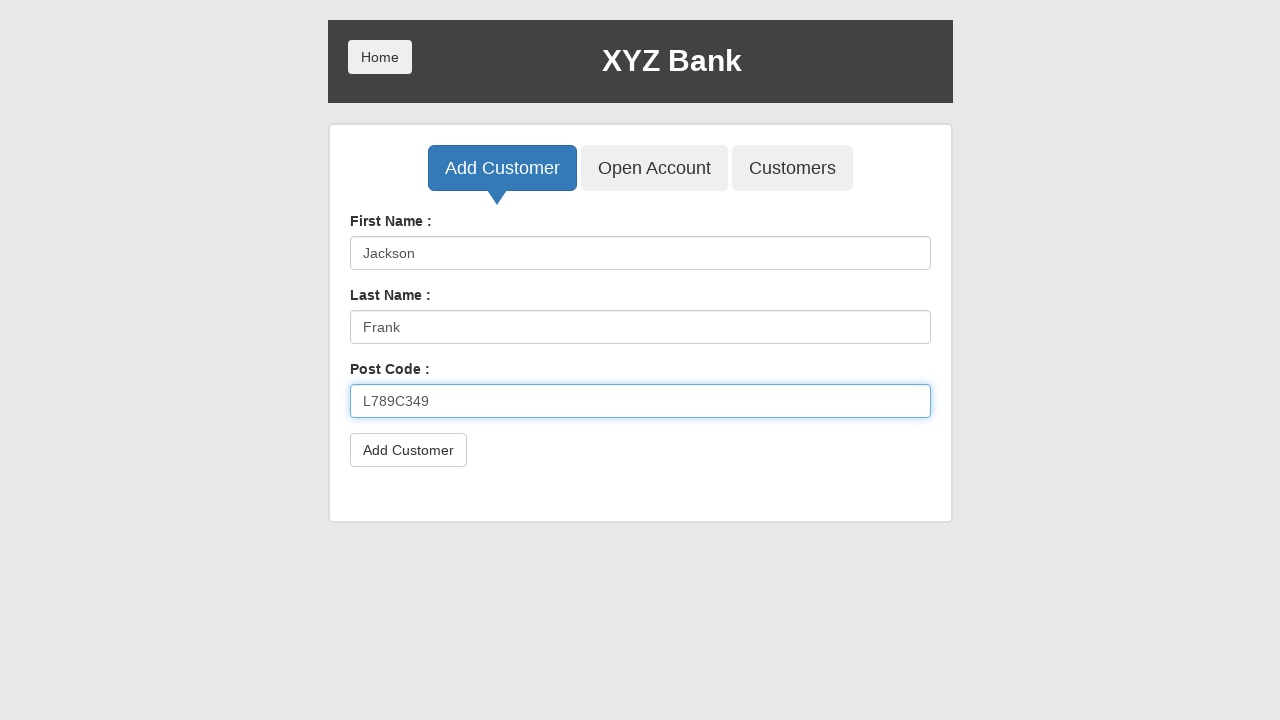

Clicked Add Customer submit button for Jackson Frank at (408, 450) on button[type='submit']
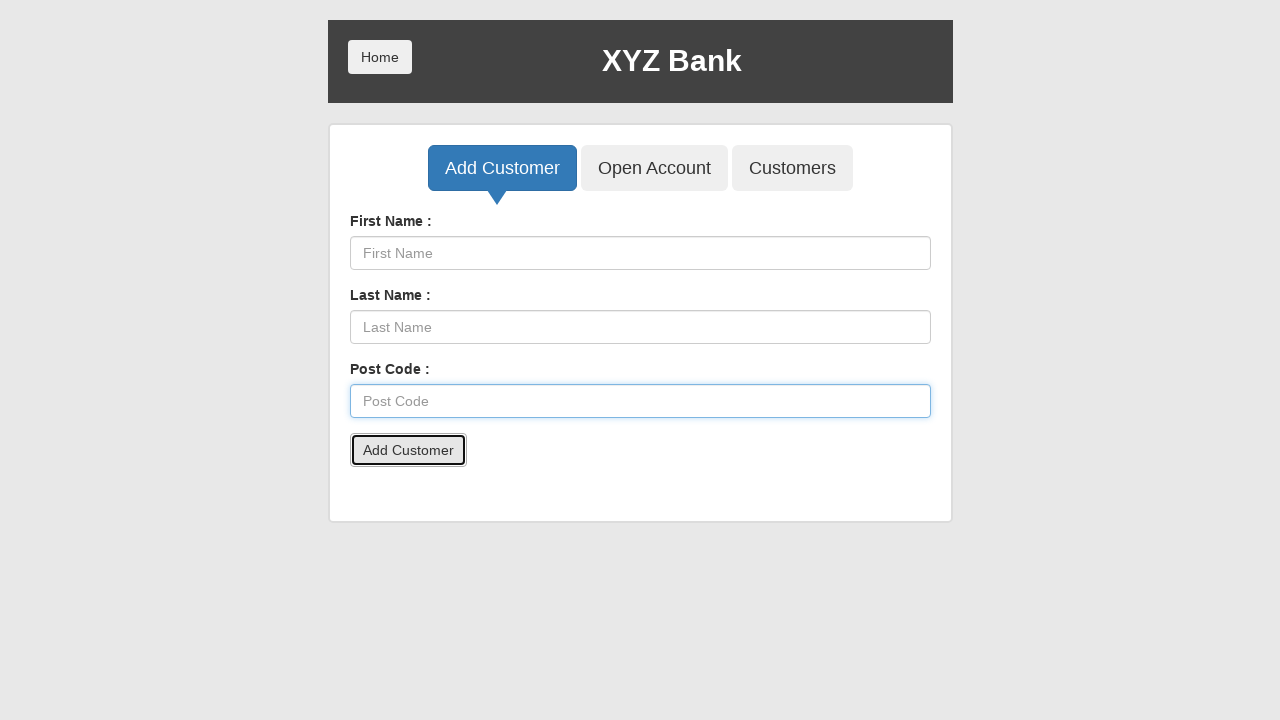

Accepted confirmation dialog
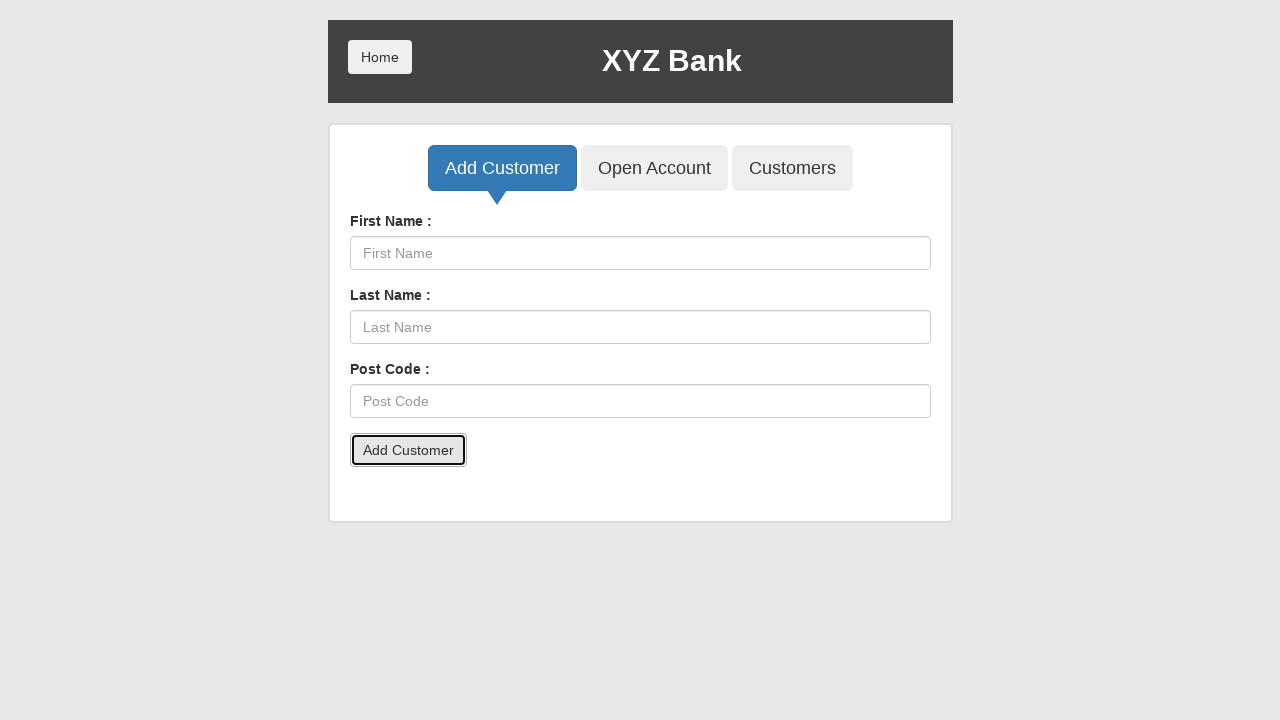

Waited 500ms after adding customer
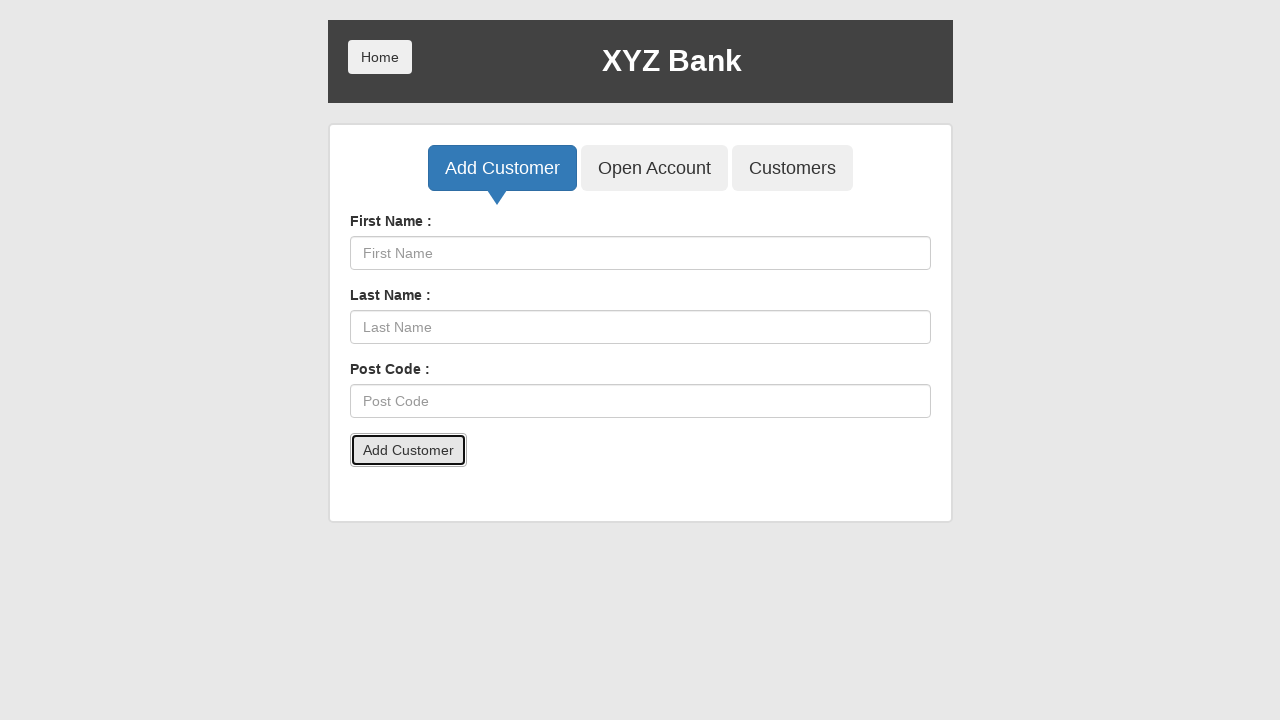

Clicked First Name field at (640, 253) on input[placeholder='First Name']
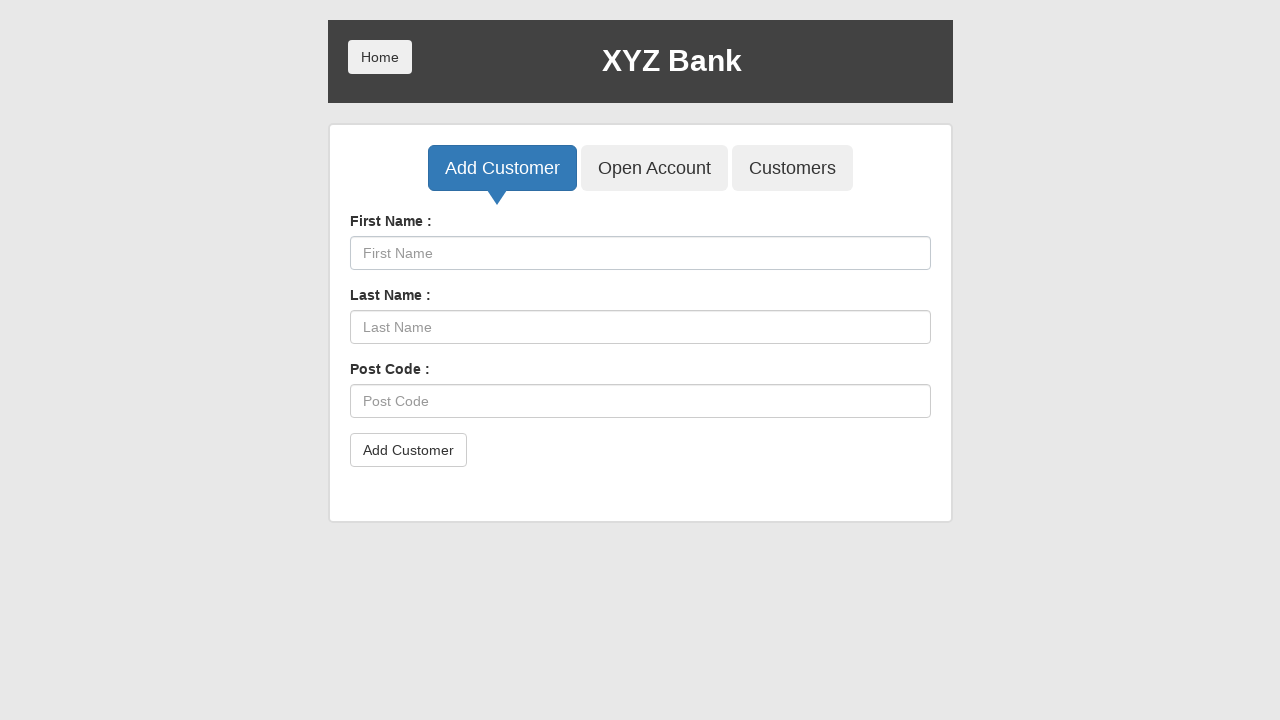

Filled First Name with 'Minka' on input[placeholder='First Name']
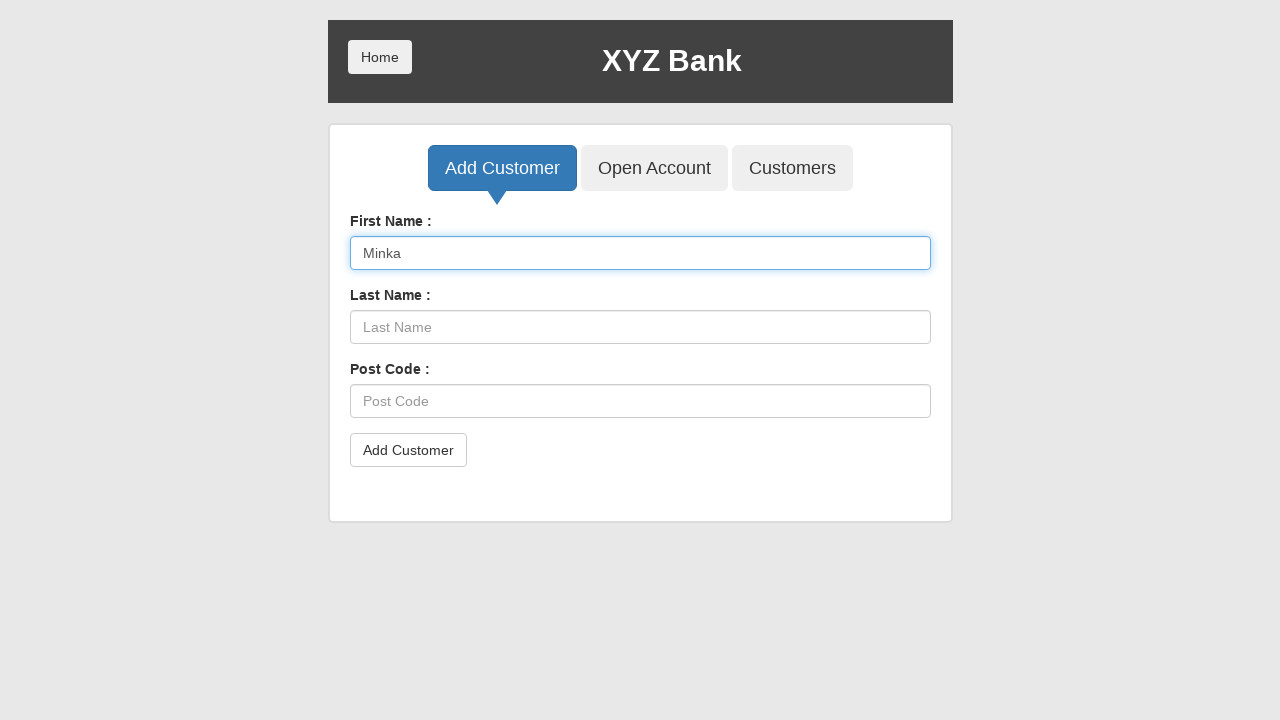

Clicked Last Name field at (640, 327) on input[placeholder='Last Name']
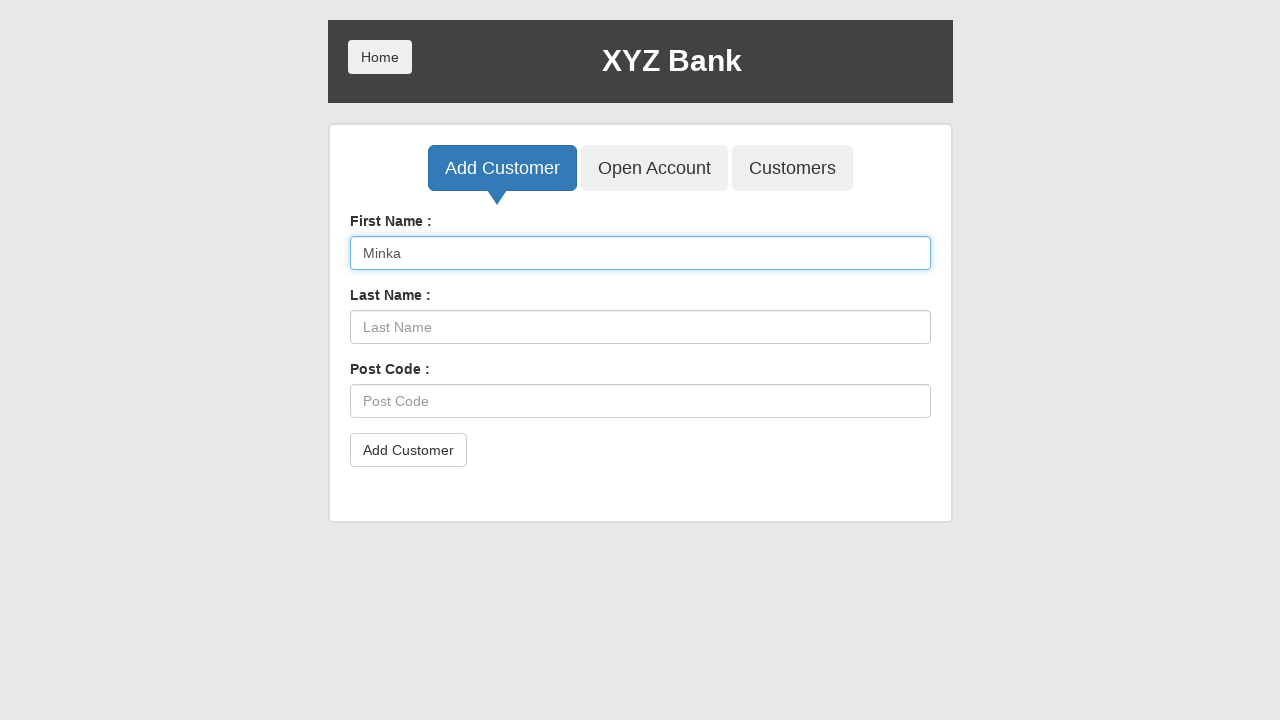

Filled Last Name with 'Jackson' on input[placeholder='Last Name']
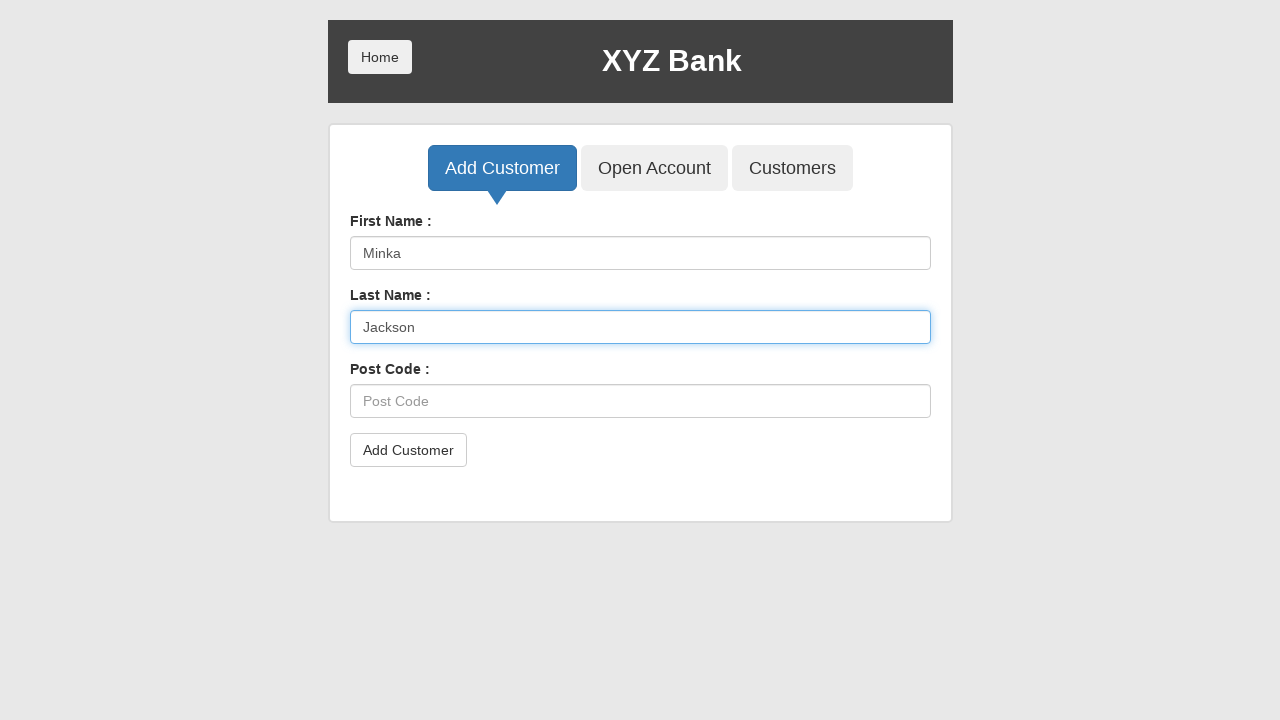

Clicked Post Code field at (640, 401) on input[placeholder='Post Code']
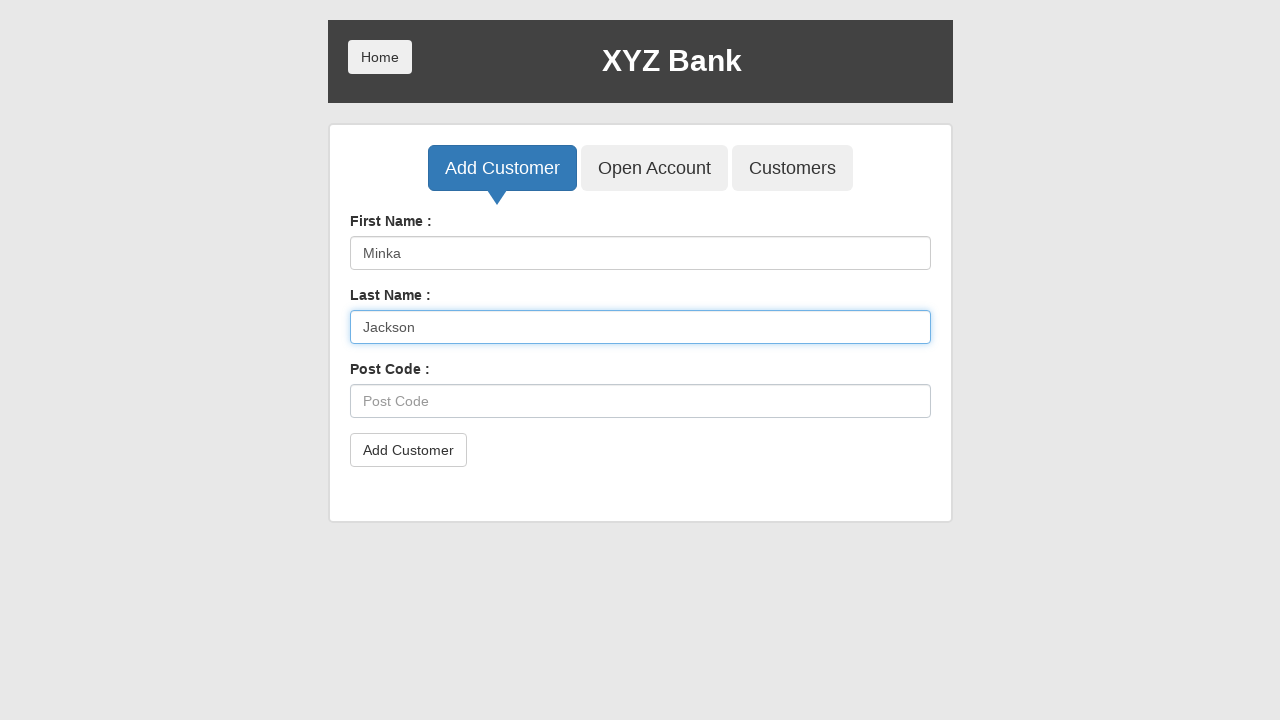

Filled Post Code with 'A897N450' on input[placeholder='Post Code']
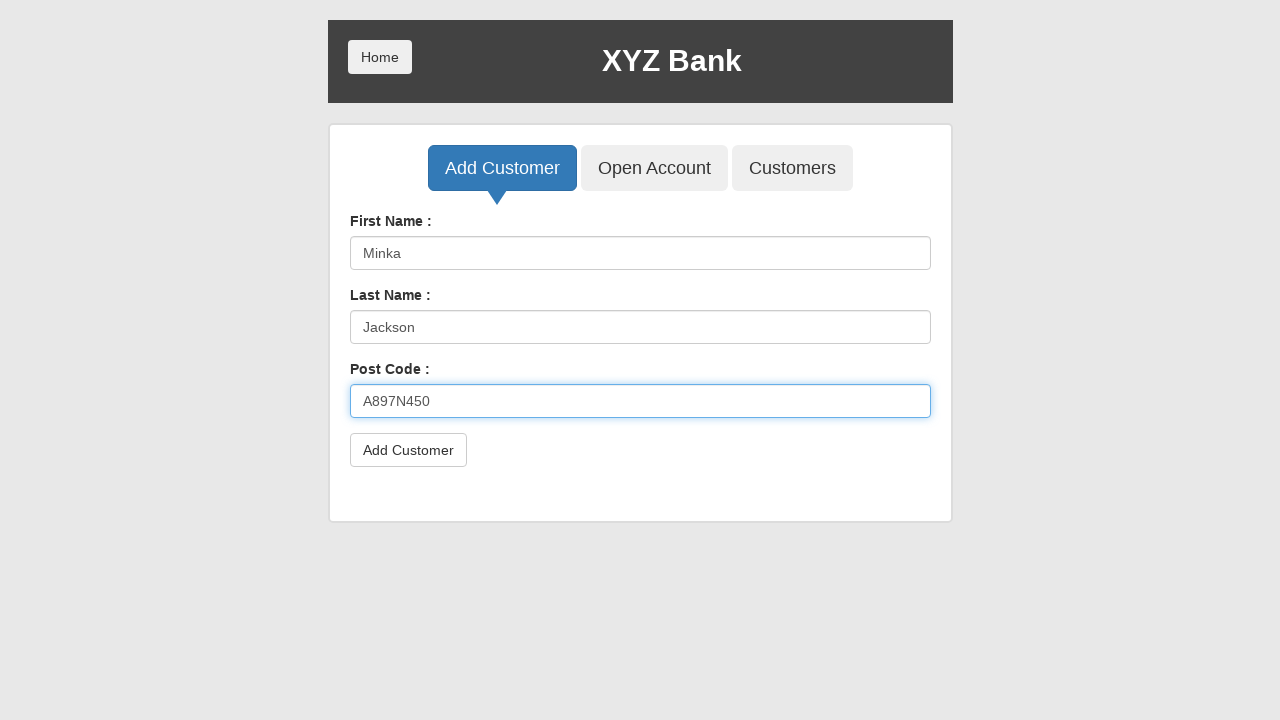

Clicked Add Customer submit button for Minka Jackson at (408, 450) on button[type='submit']
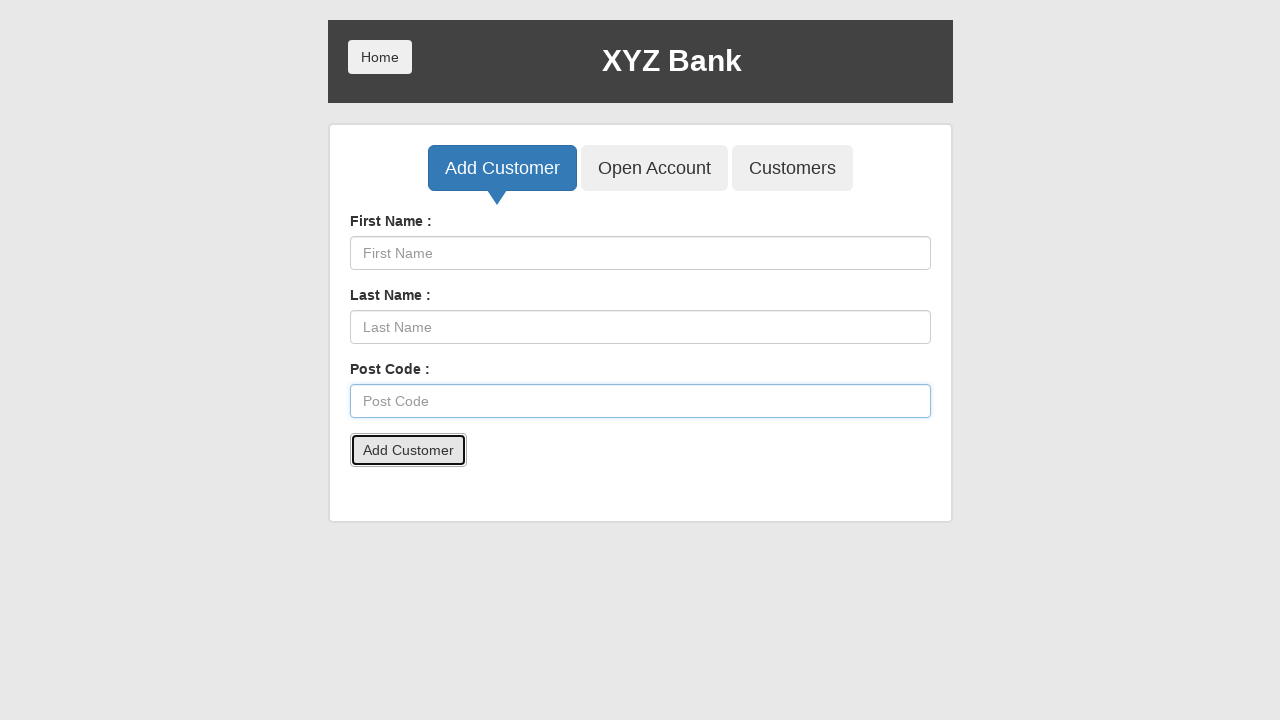

Accepted confirmation dialog
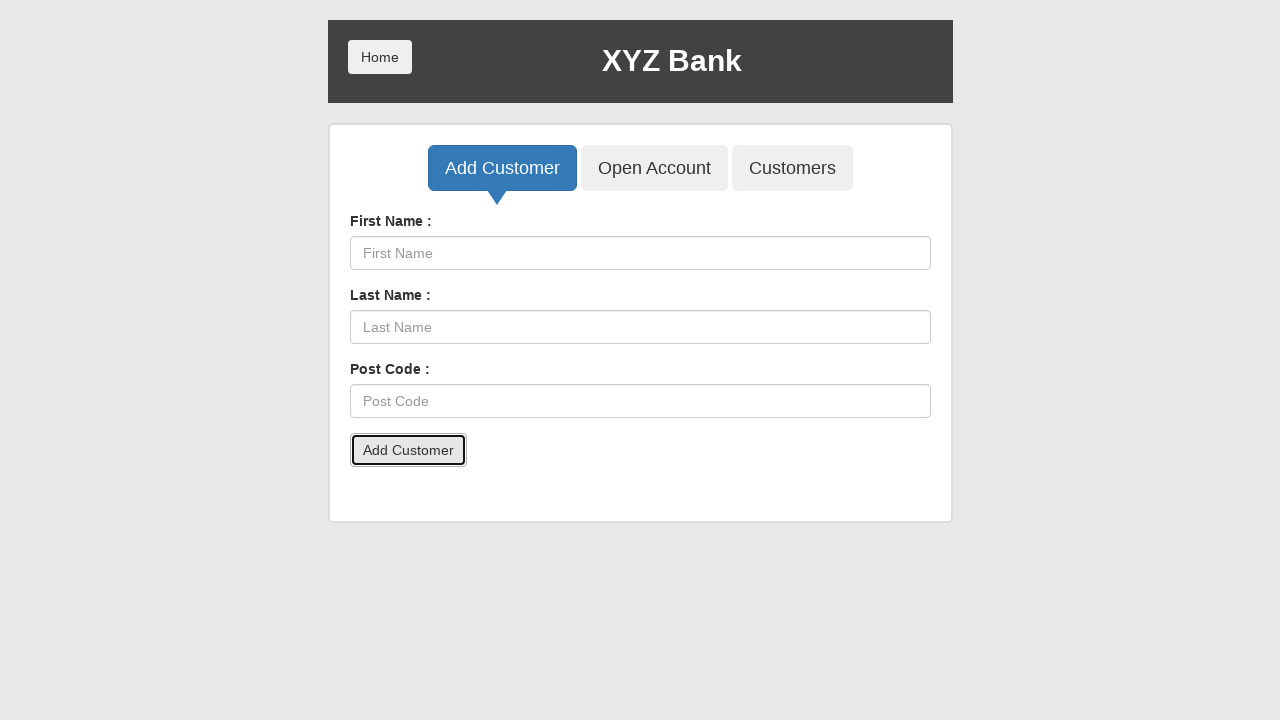

Waited 500ms after adding customer
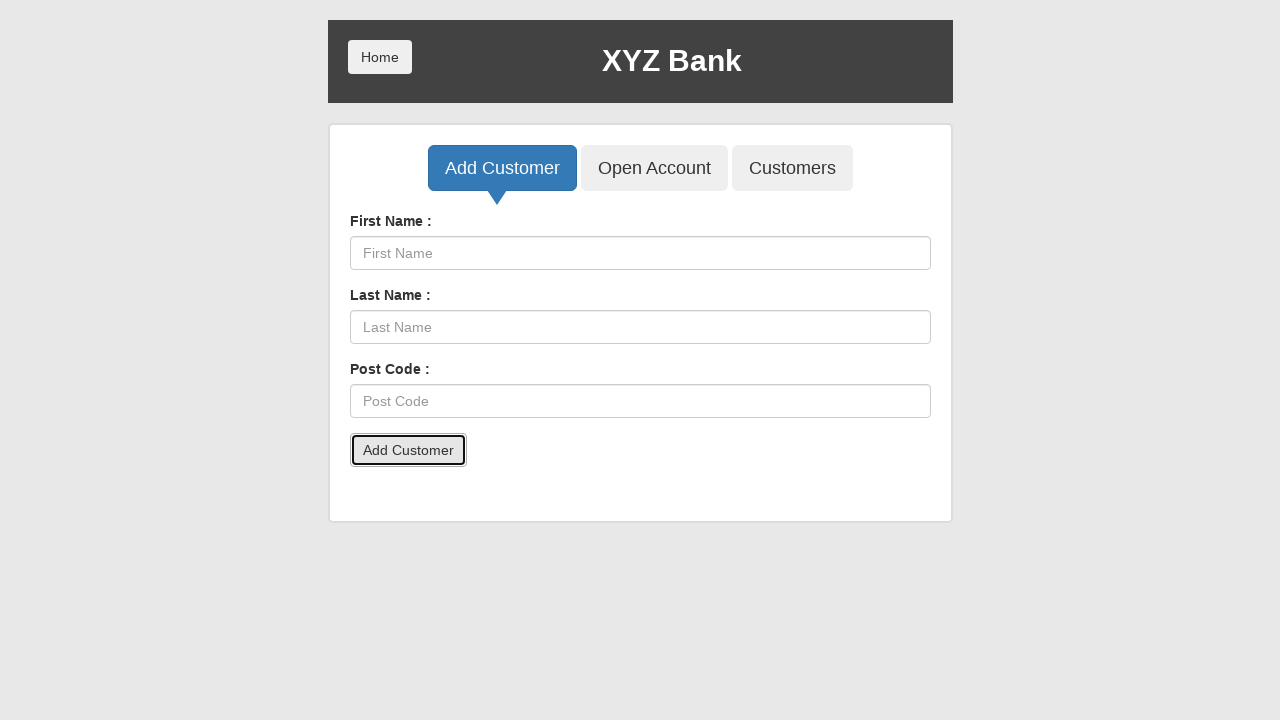

Clicked First Name field at (640, 253) on input[placeholder='First Name']
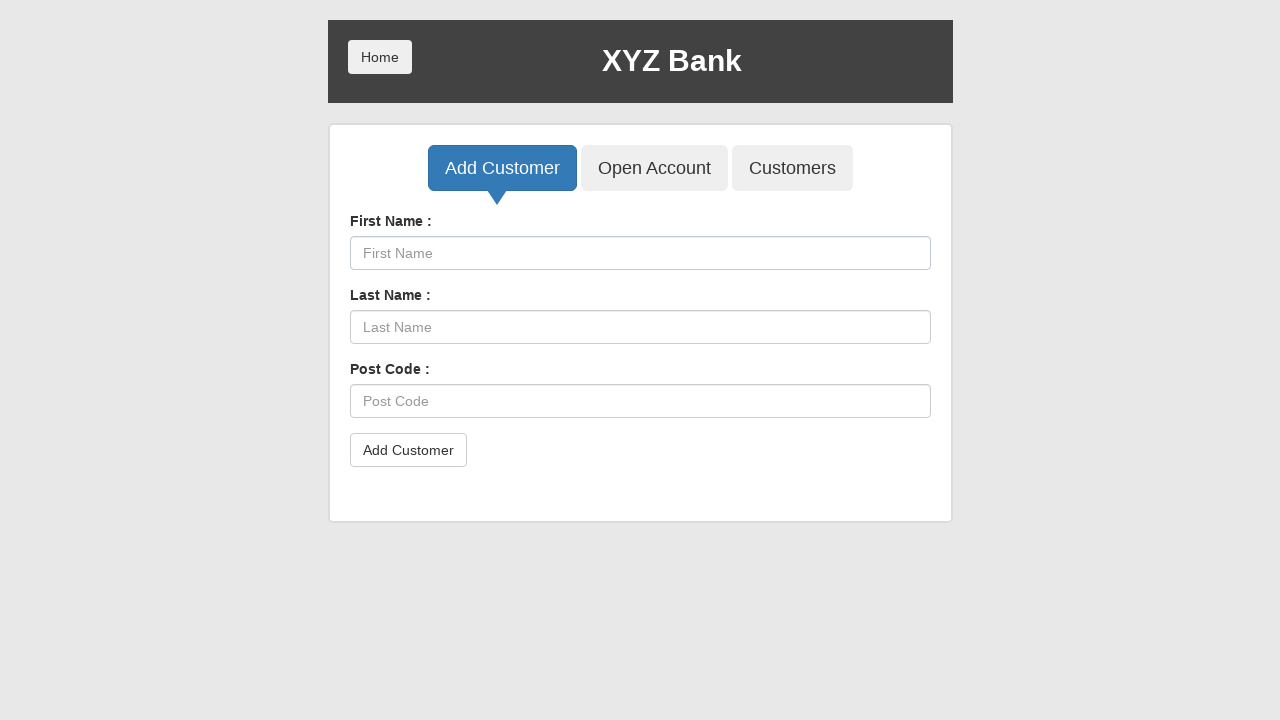

Filled First Name with 'Jackson' on input[placeholder='First Name']
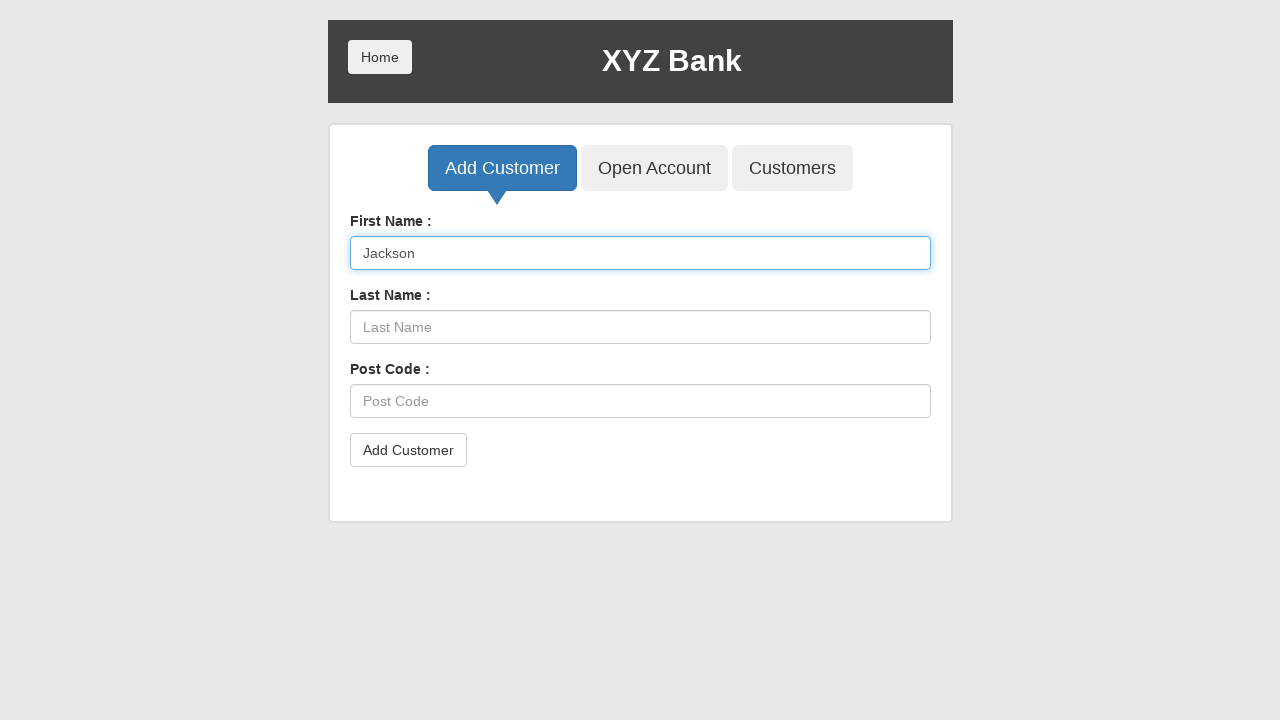

Clicked Last Name field at (640, 327) on input[placeholder='Last Name']
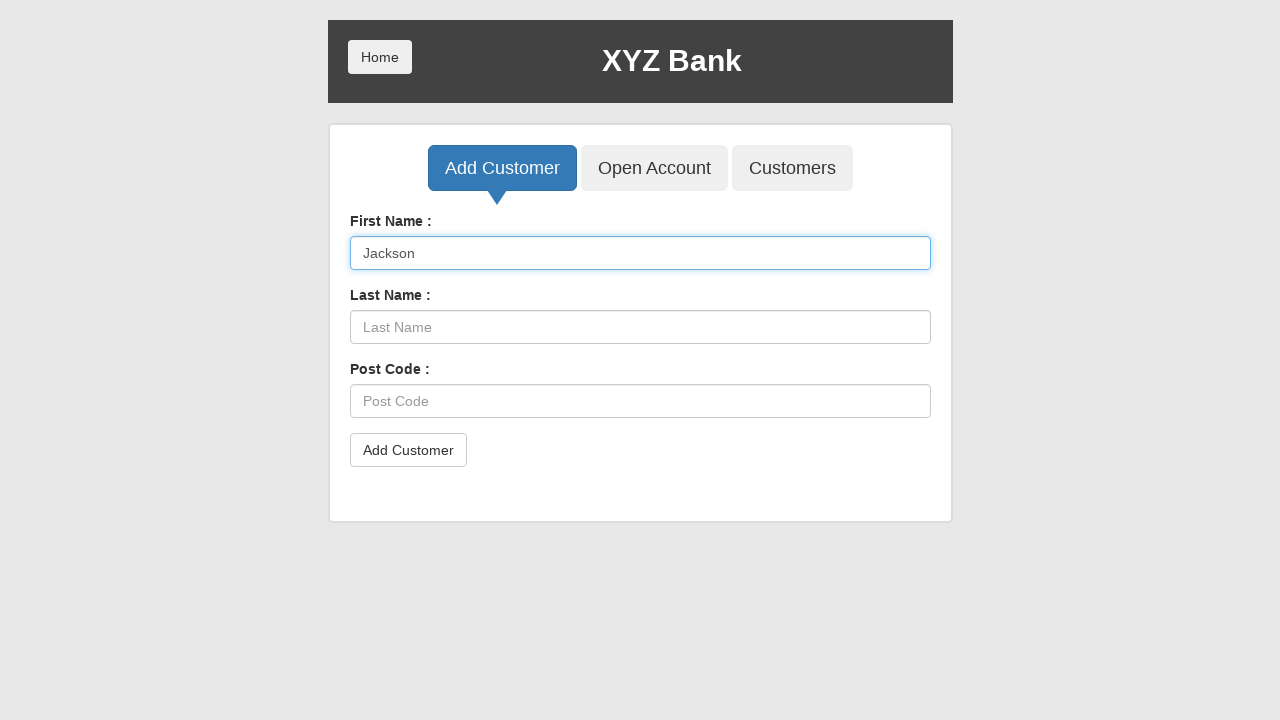

Filled Last Name with 'Connely' on input[placeholder='Last Name']
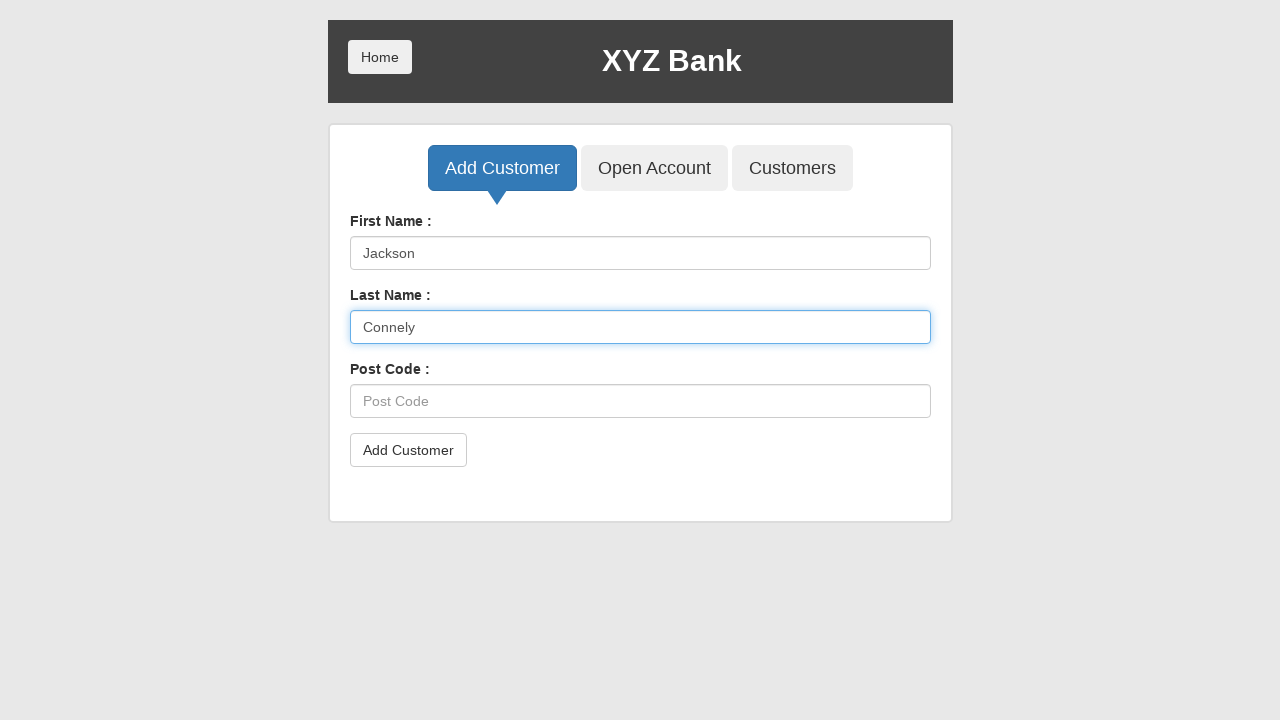

Clicked Post Code field at (640, 401) on input[placeholder='Post Code']
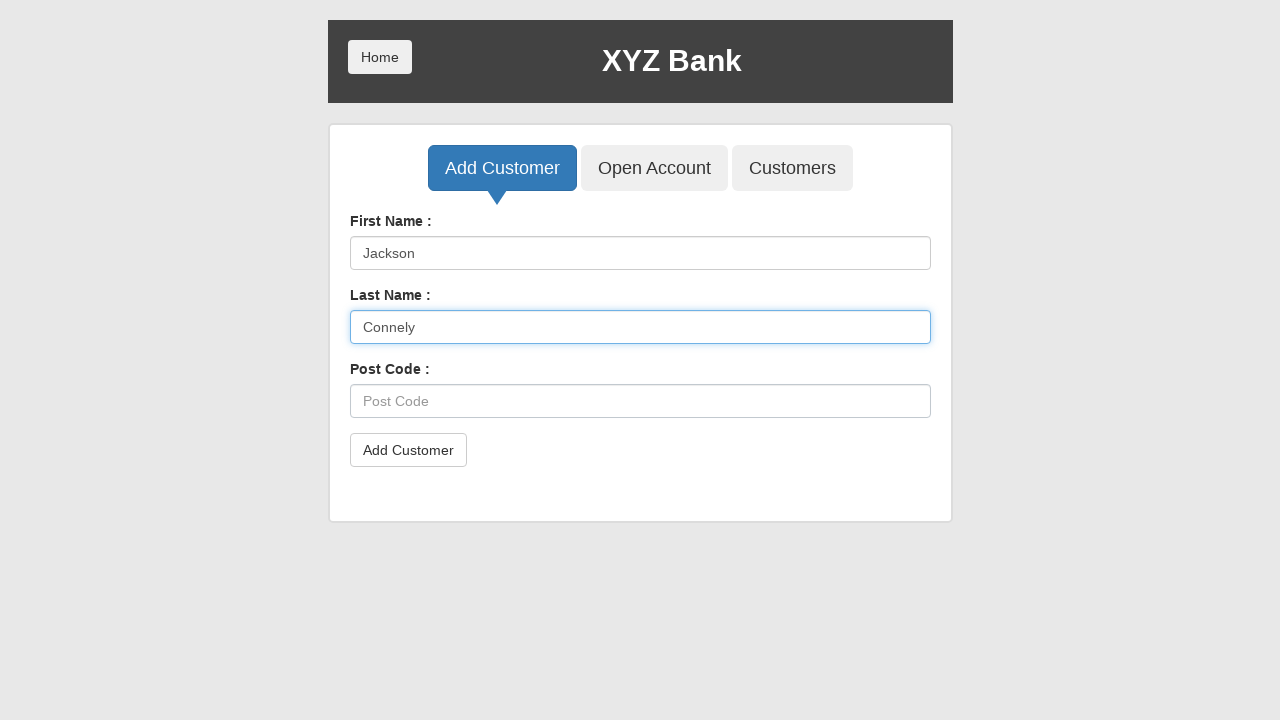

Filled Post Code with 'L789C349' on input[placeholder='Post Code']
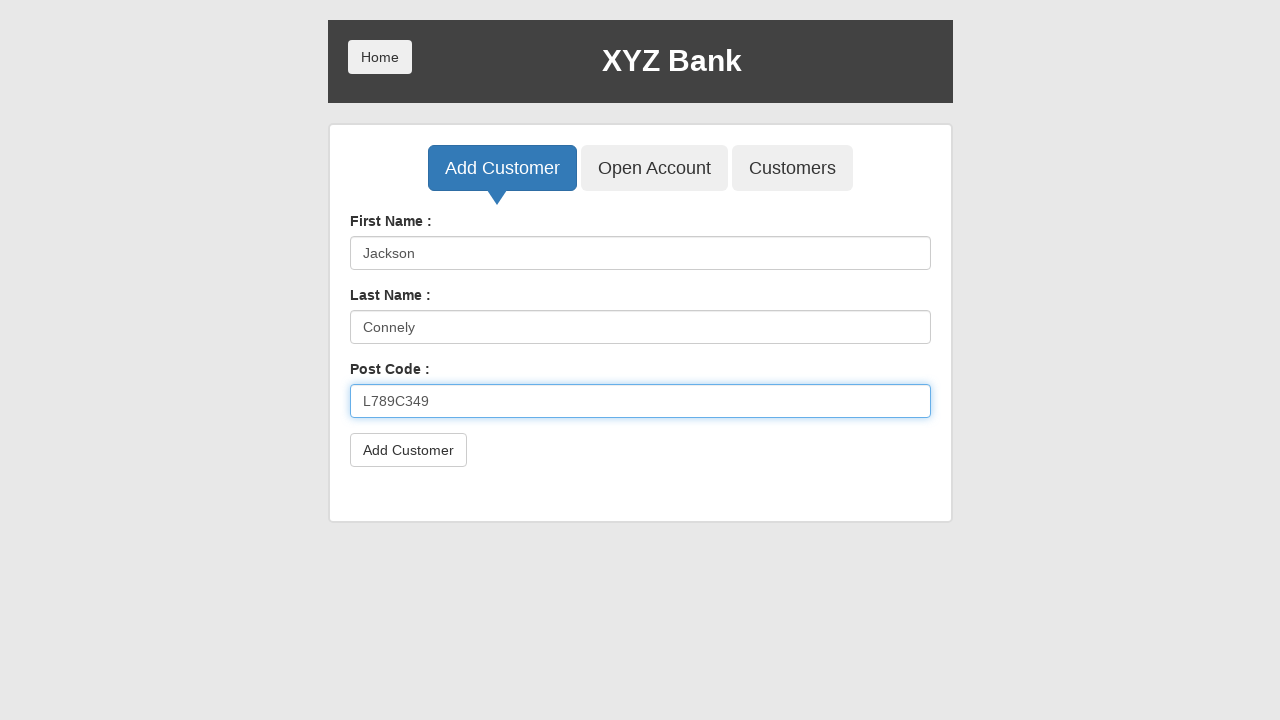

Clicked Add Customer submit button for Jackson Connely at (408, 450) on button[type='submit']
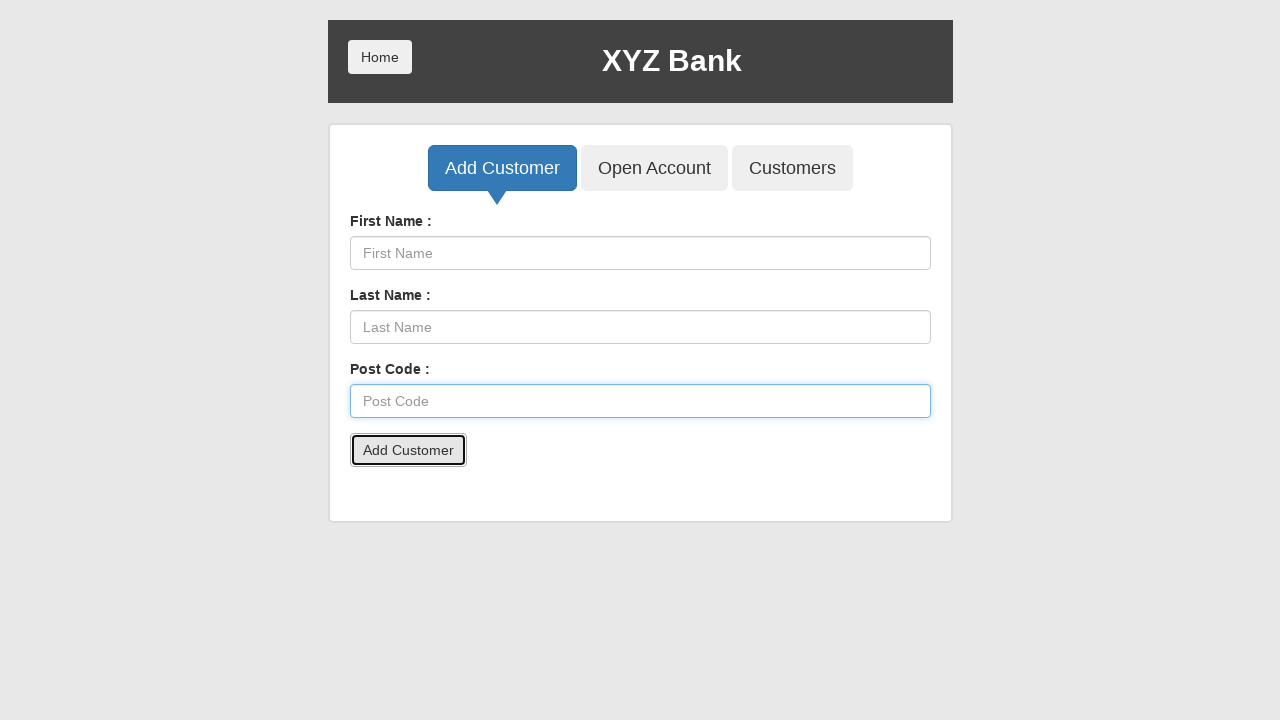

Accepted confirmation dialog
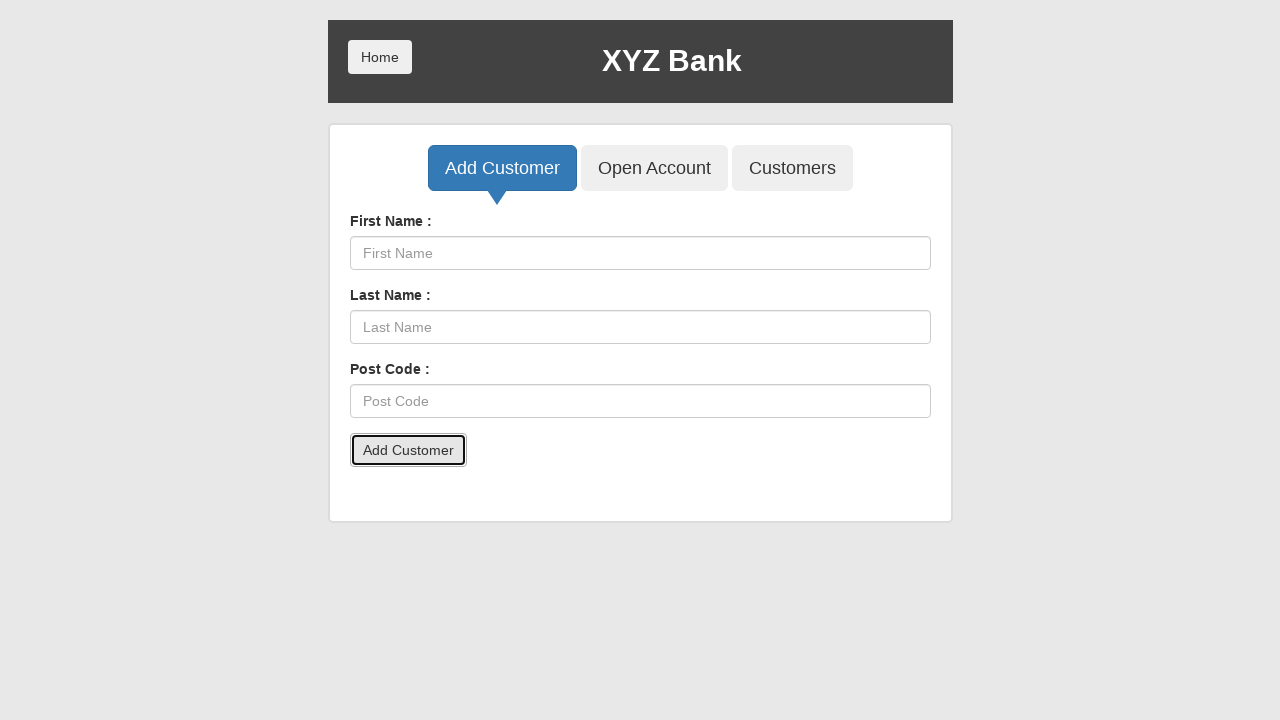

Waited 500ms after adding customer
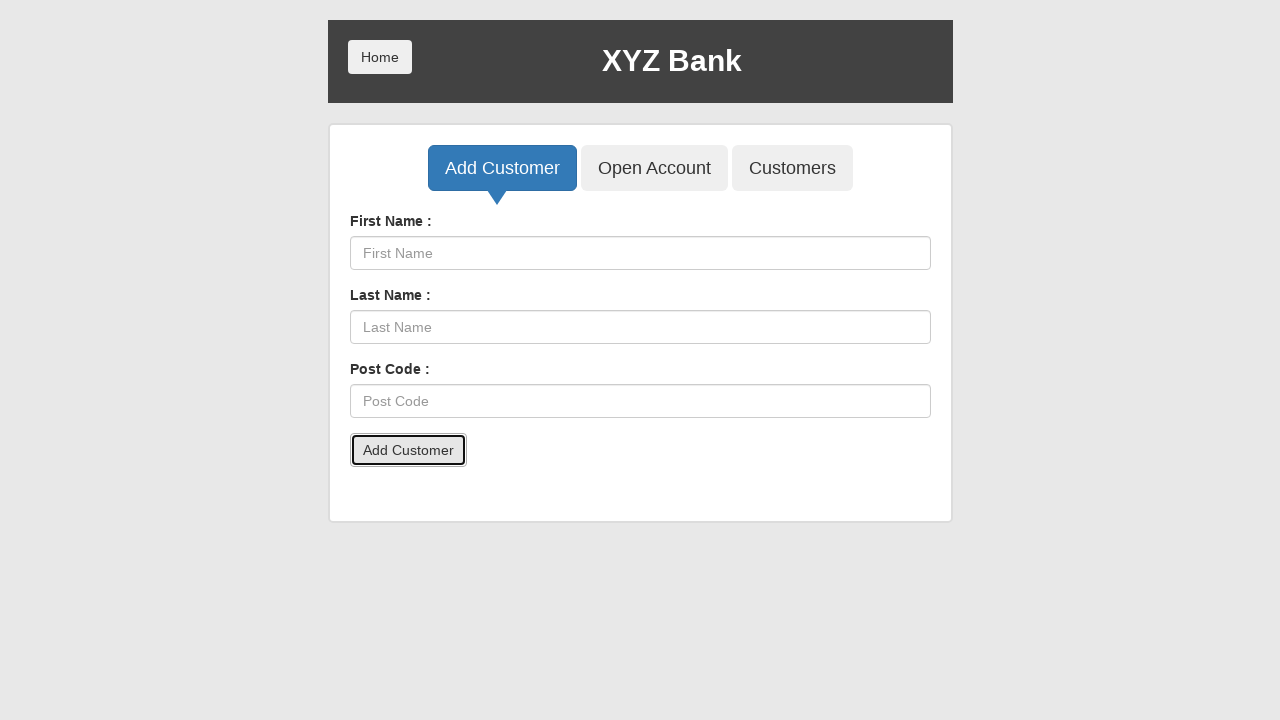

Clicked Customers button to view customer list at (792, 168) on button:has-text('Customers')
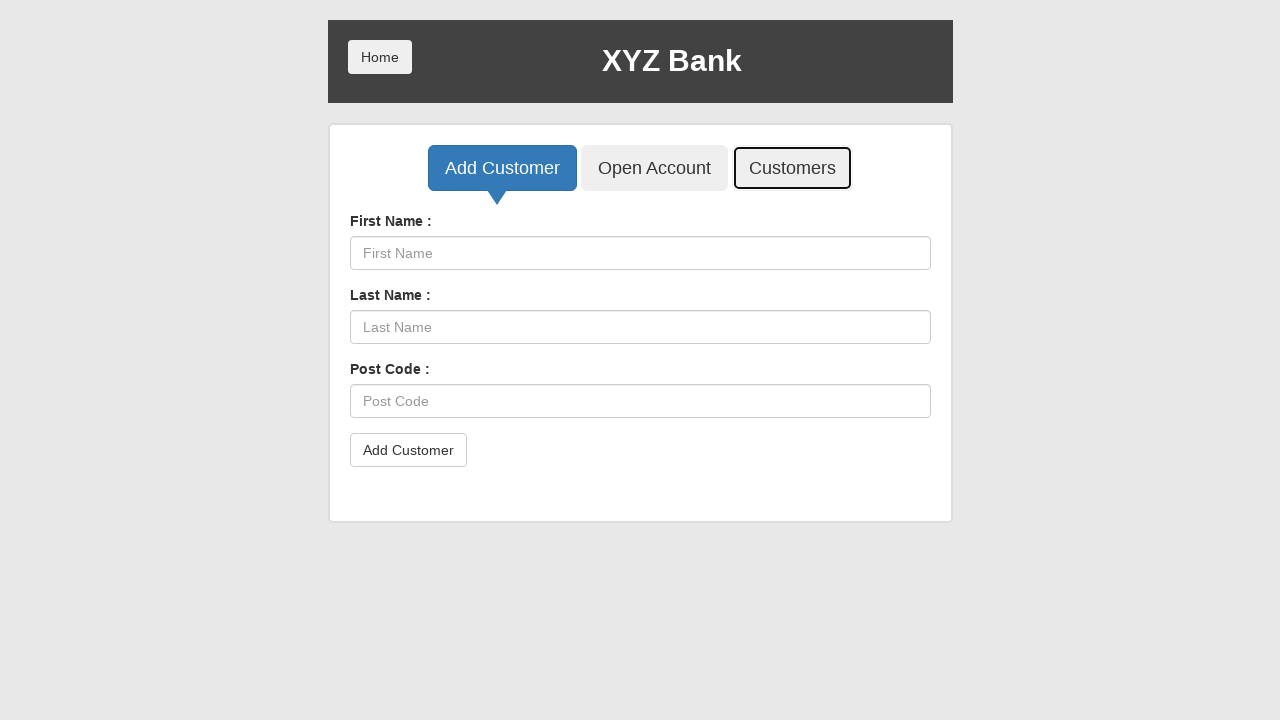

Customer table loaded successfully
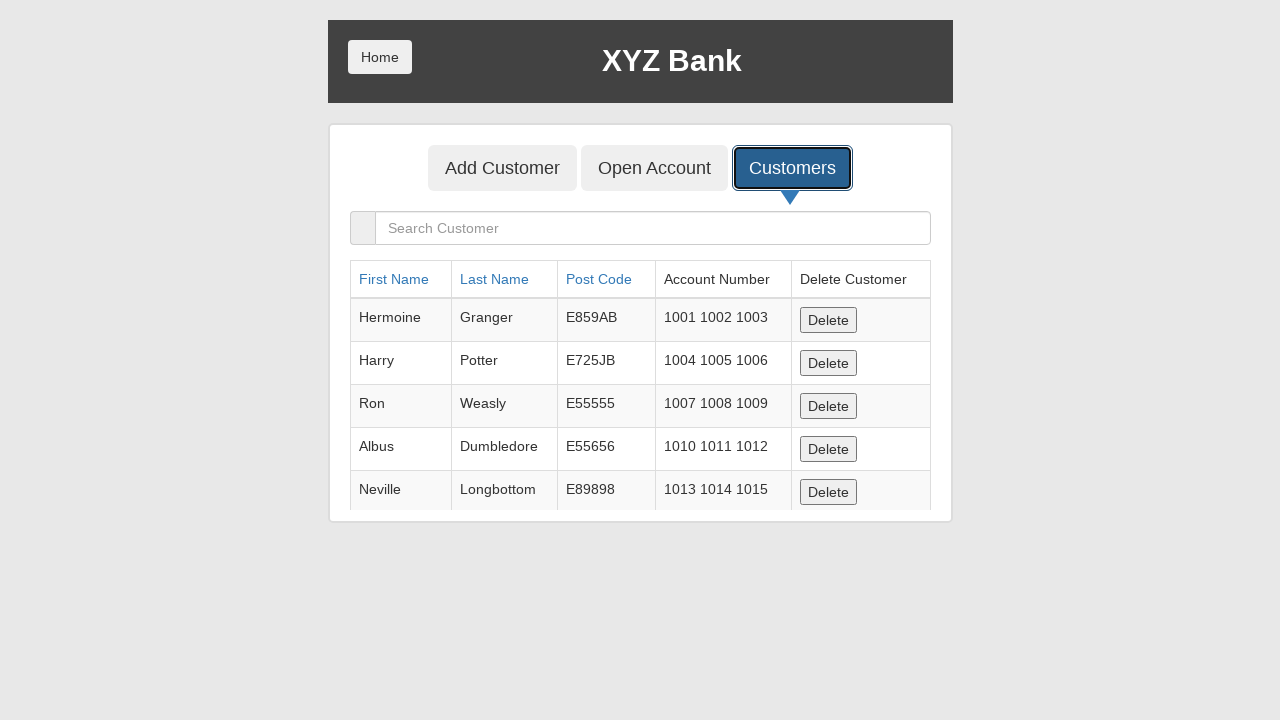

Found 12 customer rows to search through
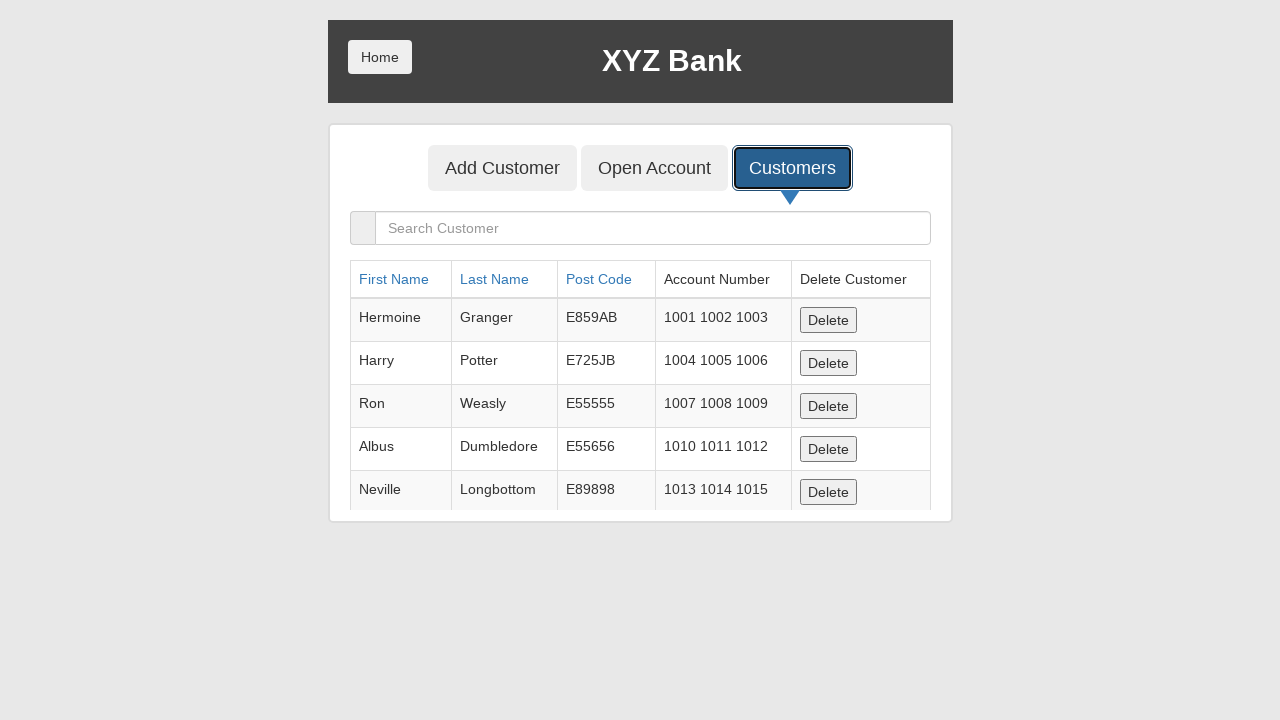

Checking row 0: Hermoine Granger
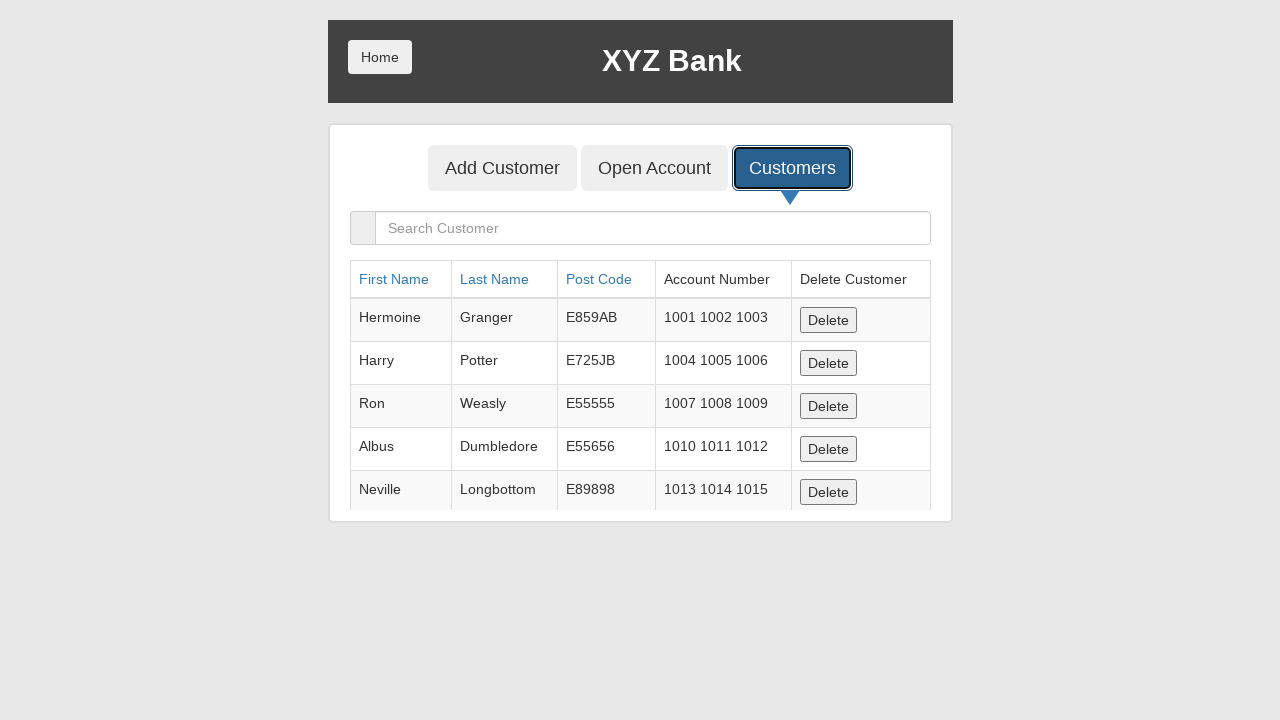

Checking row 1: Harry Potter
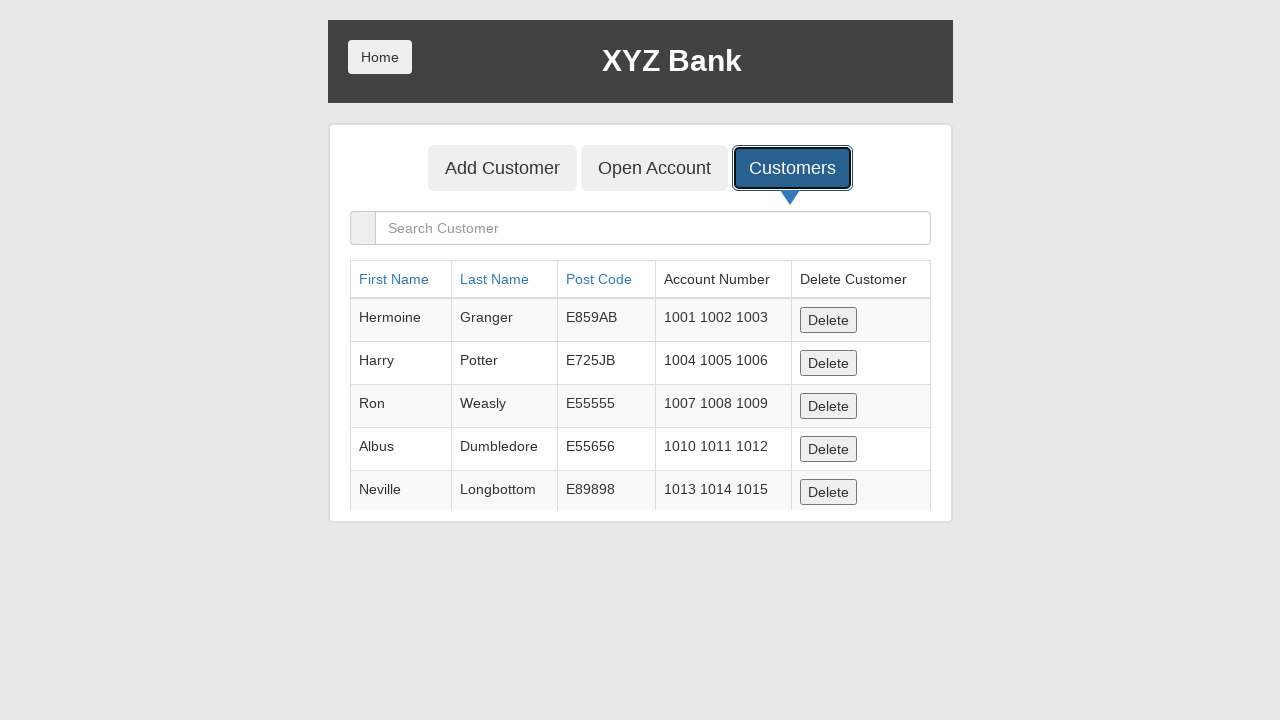

Checking row 2: Ron Weasly
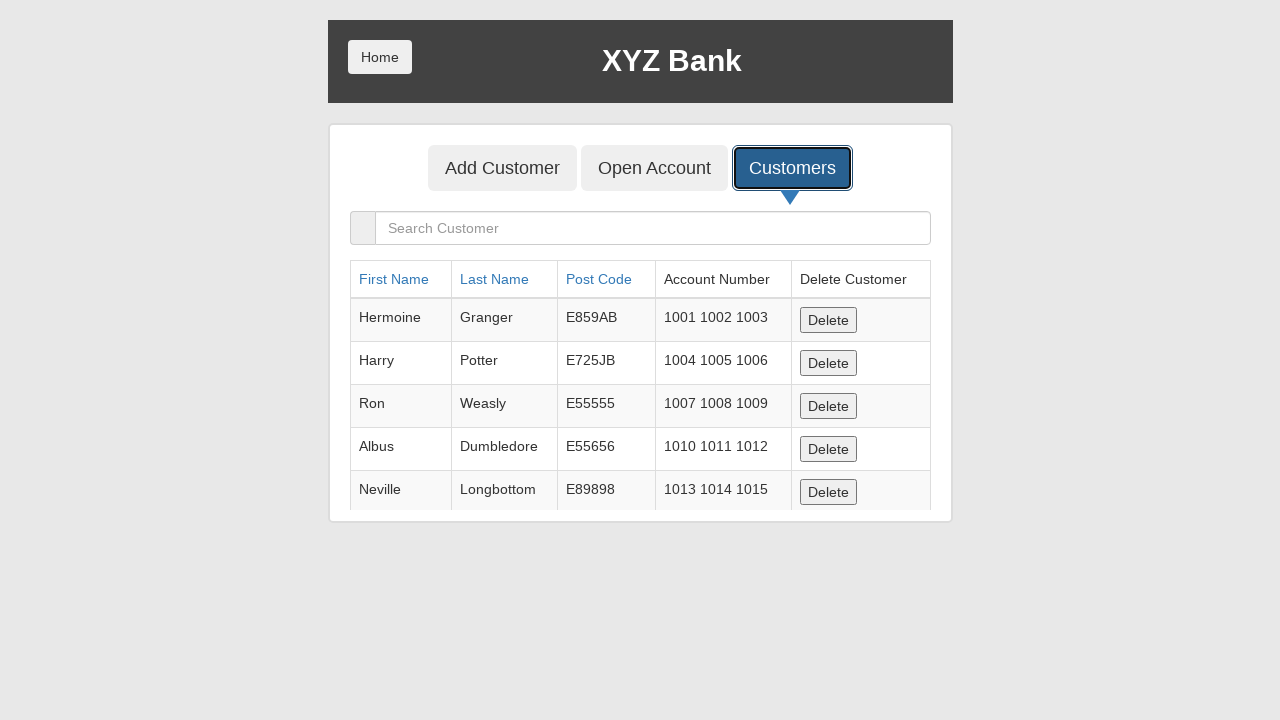

Checking row 3: Albus Dumbledore
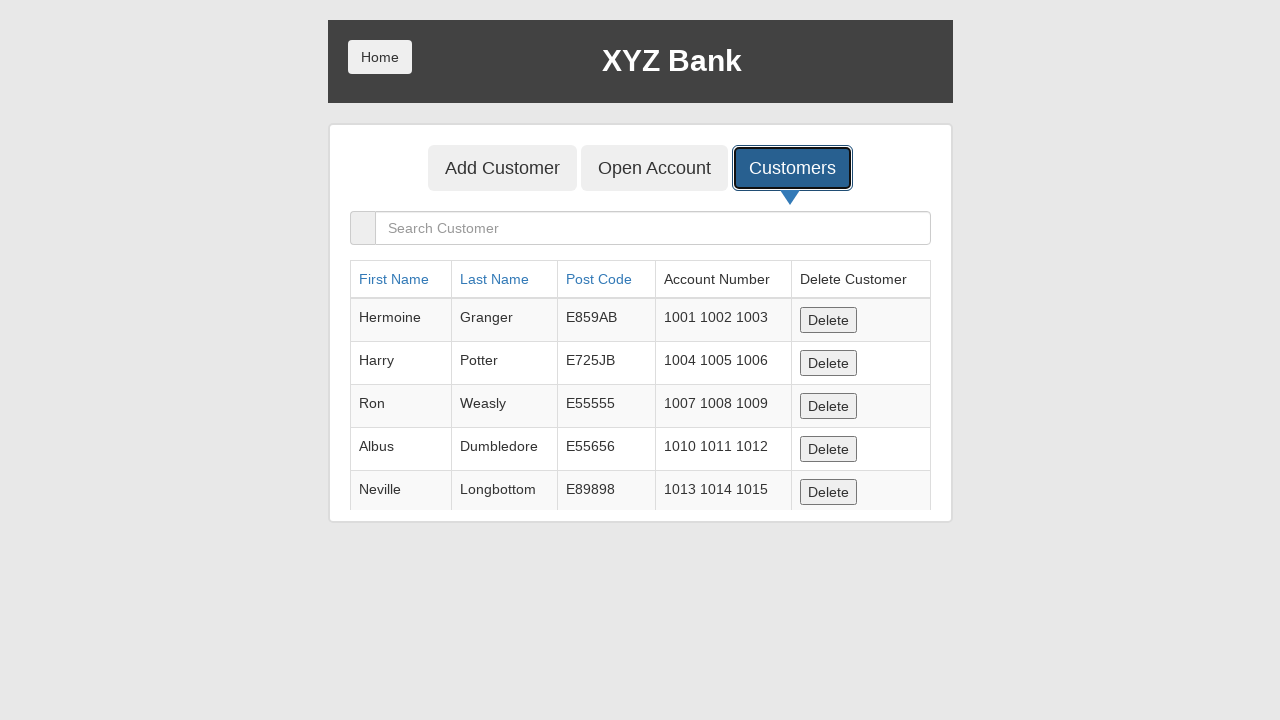

Checking row 4: Neville Longbottom
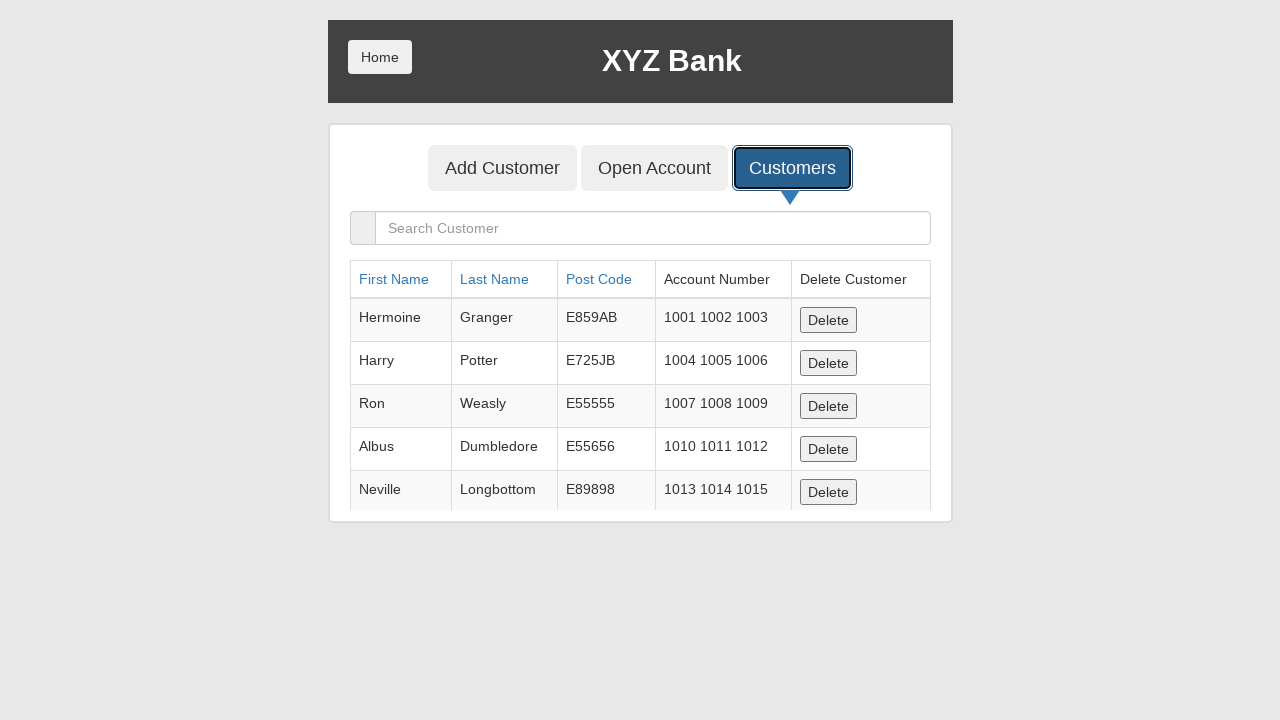

Checking row 5: Christopher Connely
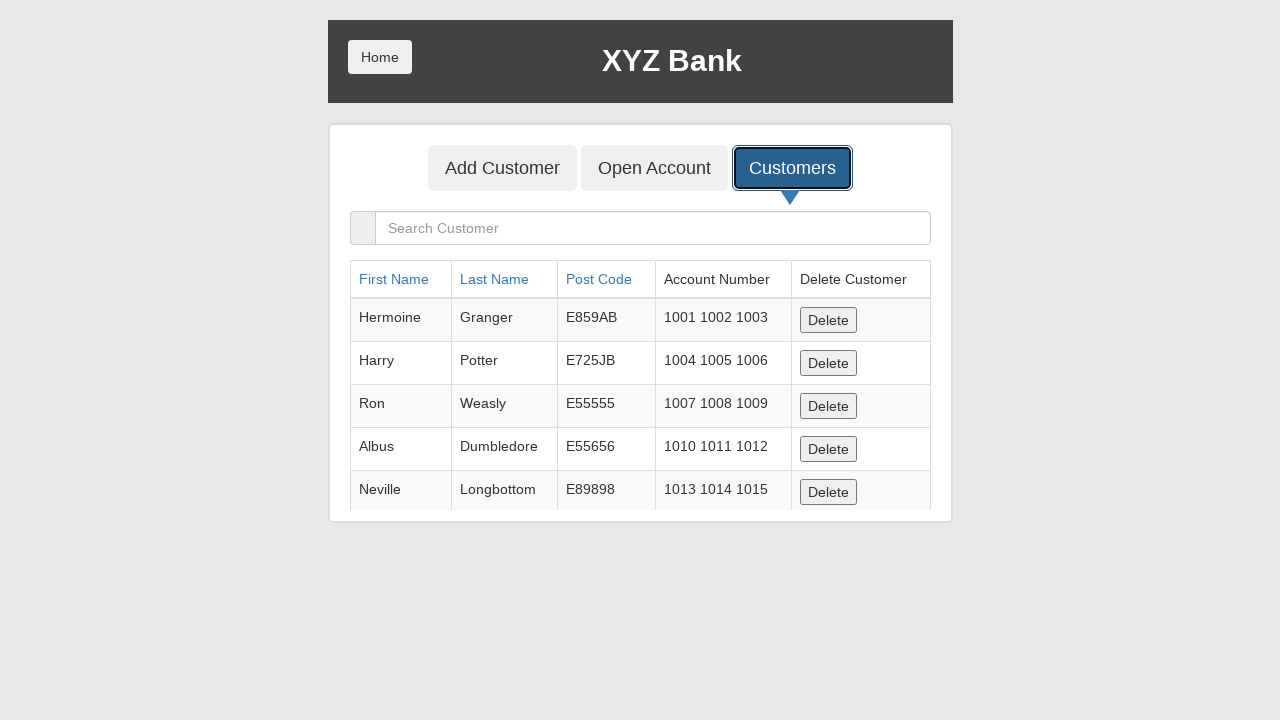

Checking row 6: Frank Christopher
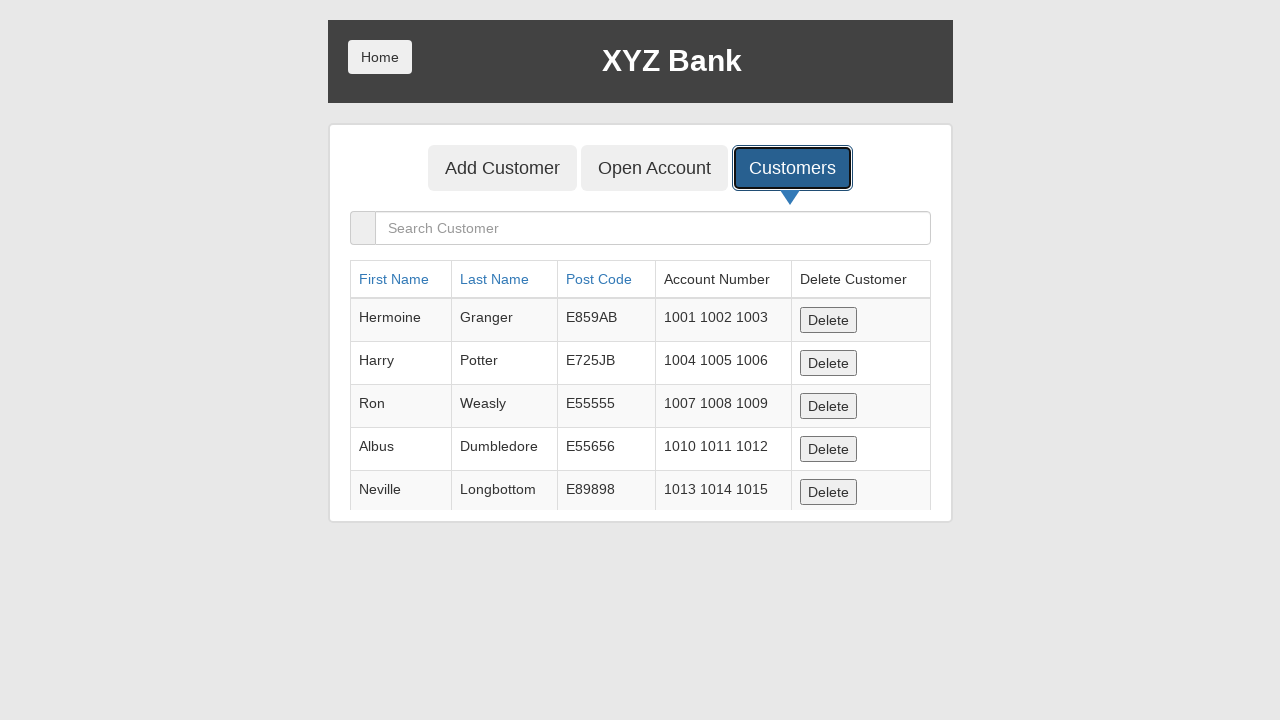

Checking row 7: Christopher Minka
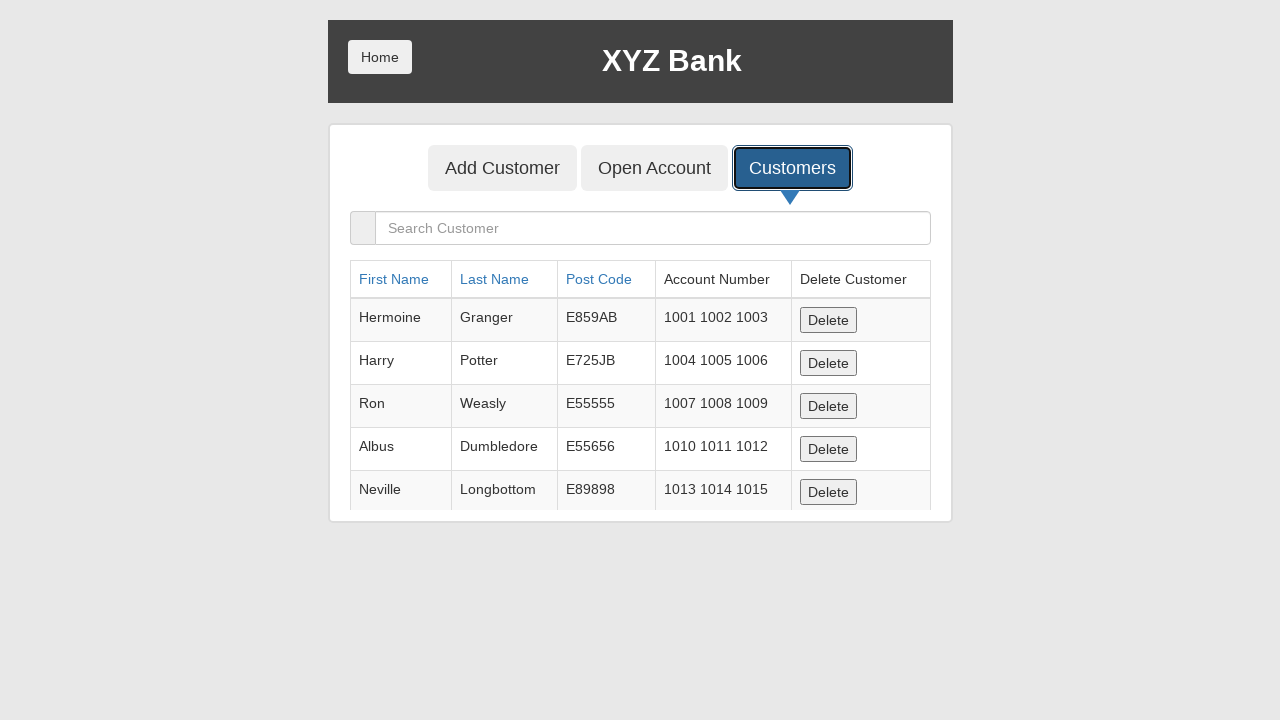

Checking row 8: Connely Jackson
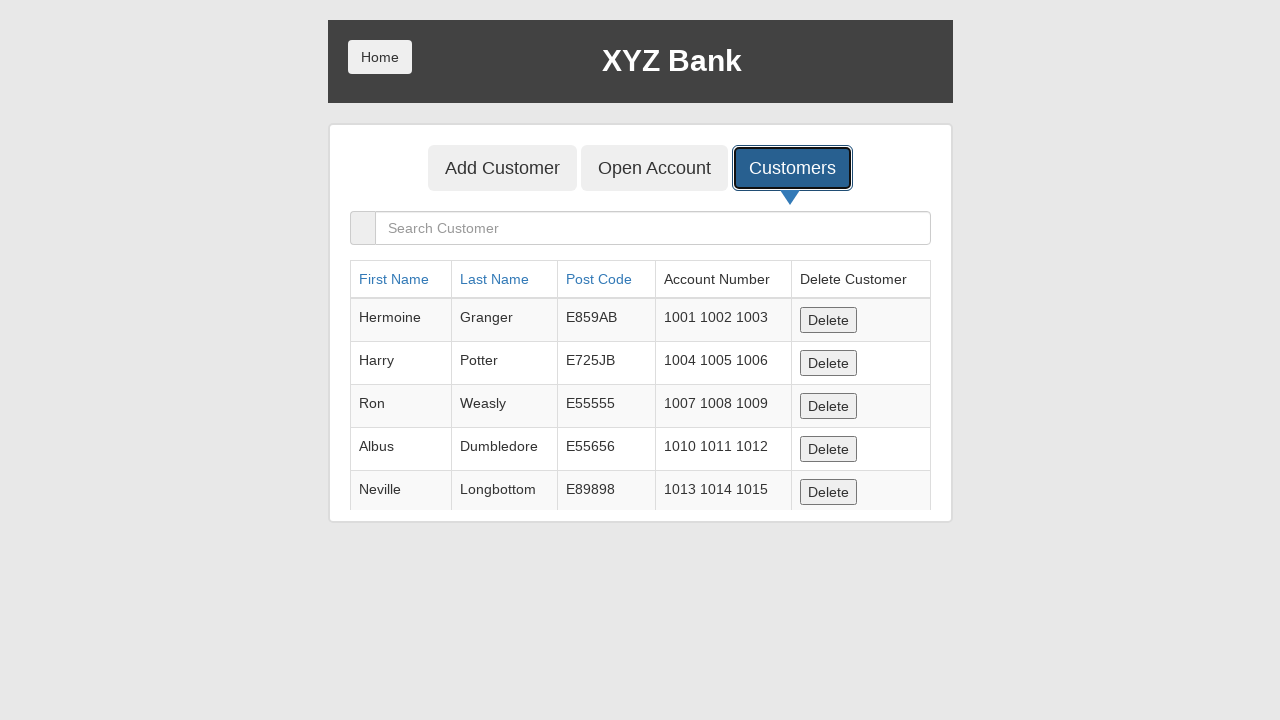

Checking row 9: Jackson Frank
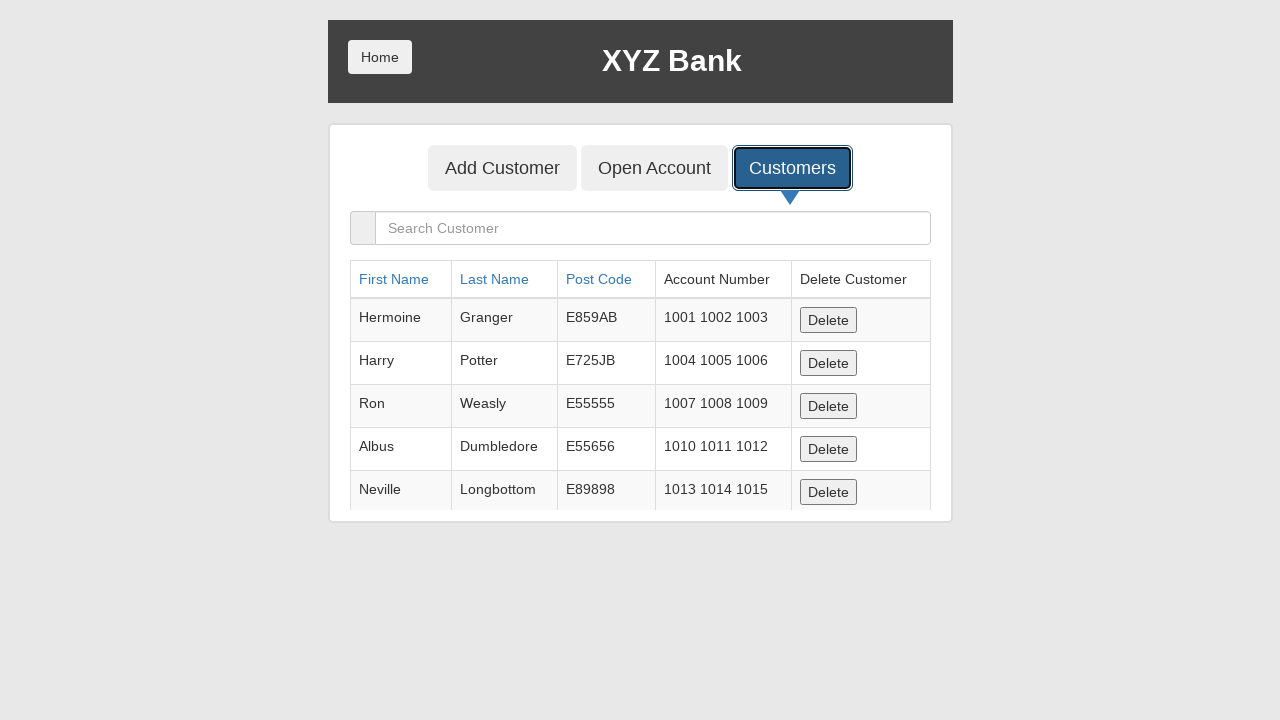

Clicked delete button for Jackson Frank at (829, 402) on table.table.table-bordered.table-striped tbody tr >> nth=9 >> td button
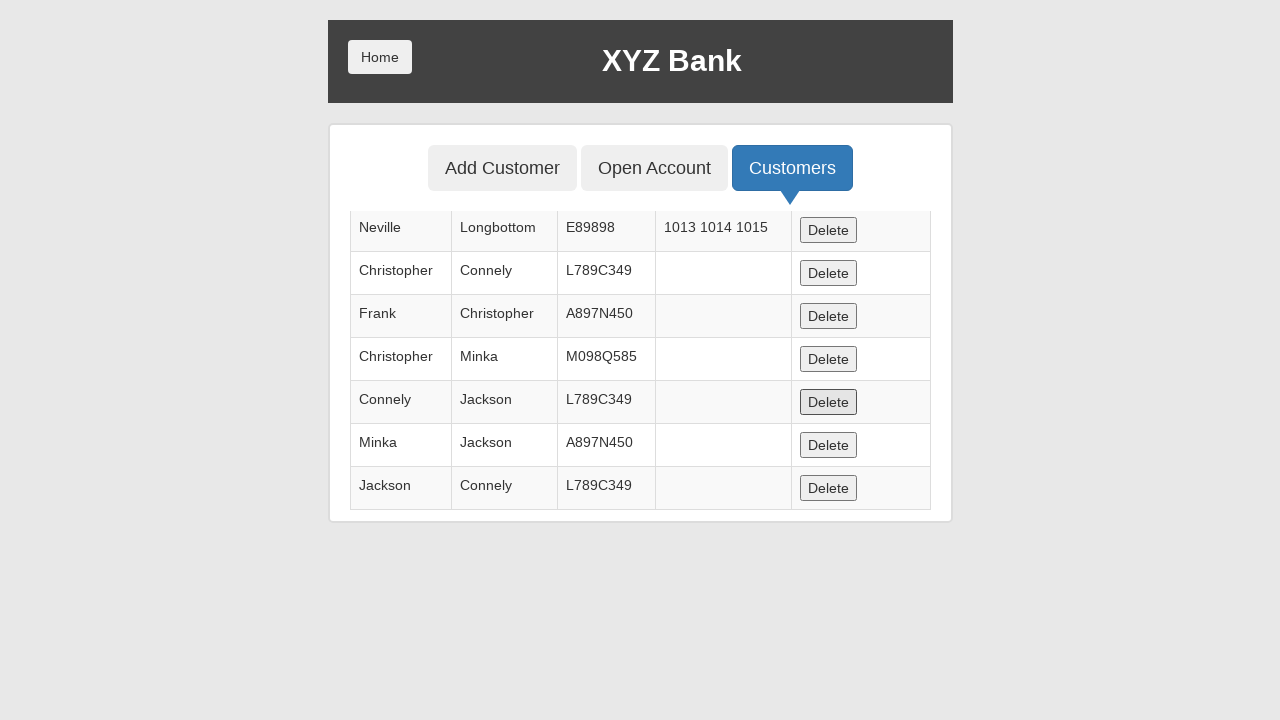

Waited 500ms after deleting customer
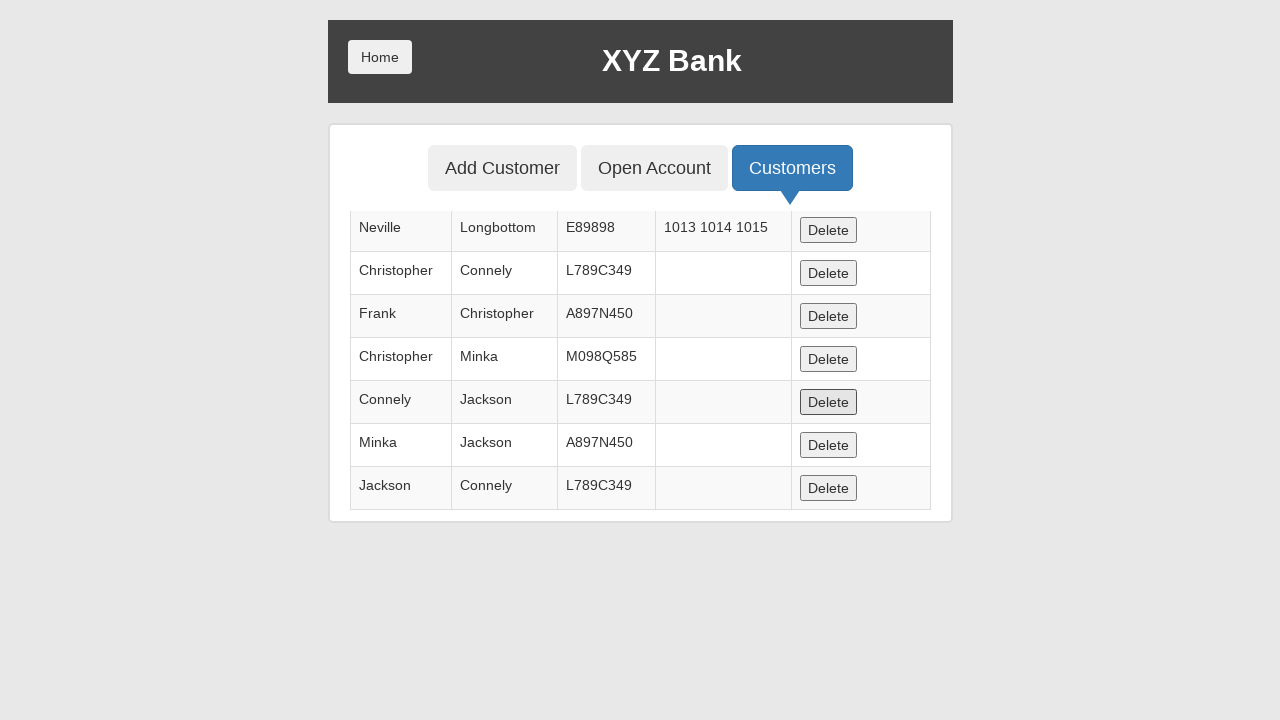

Found 11 customer rows to search through
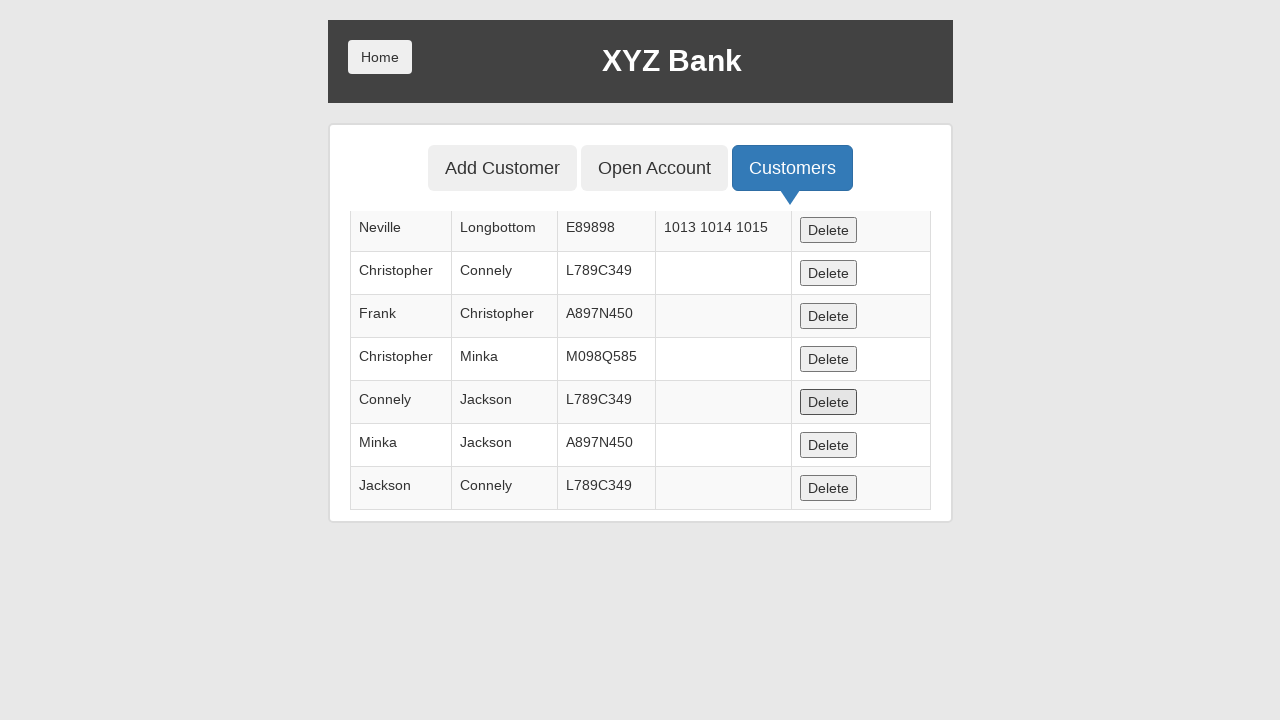

Checking row 0: Hermoine Granger
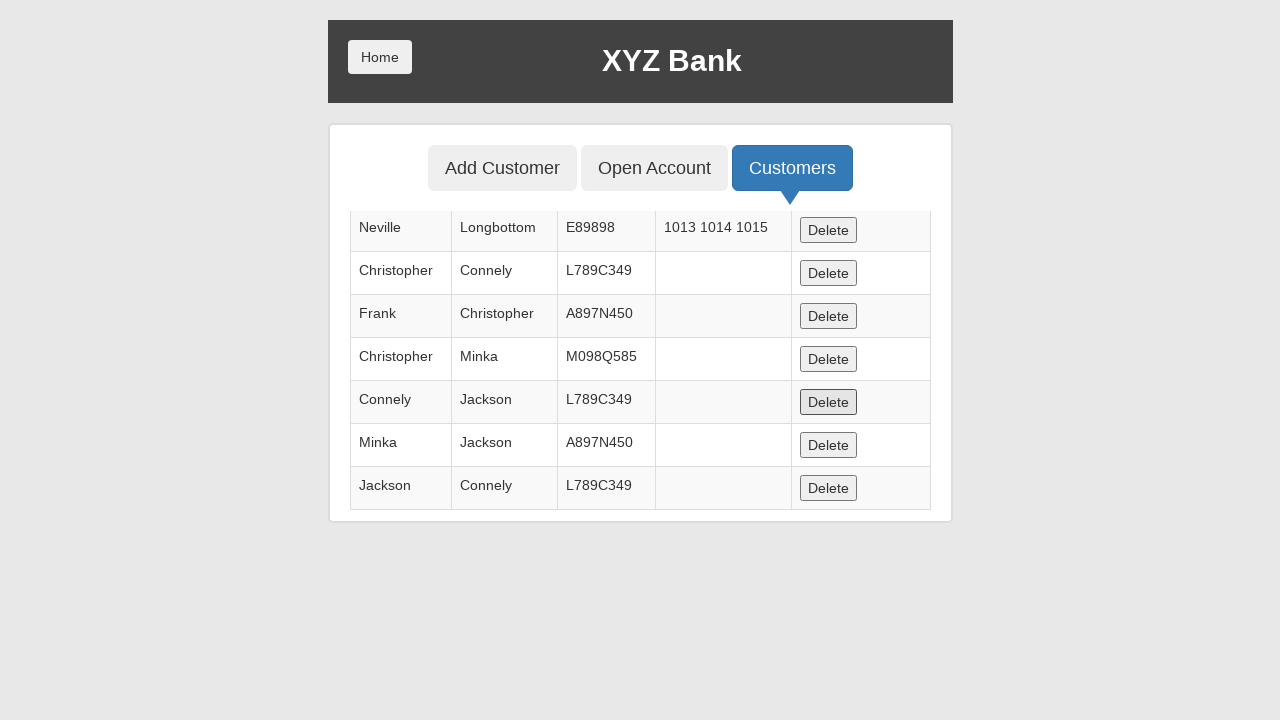

Checking row 1: Harry Potter
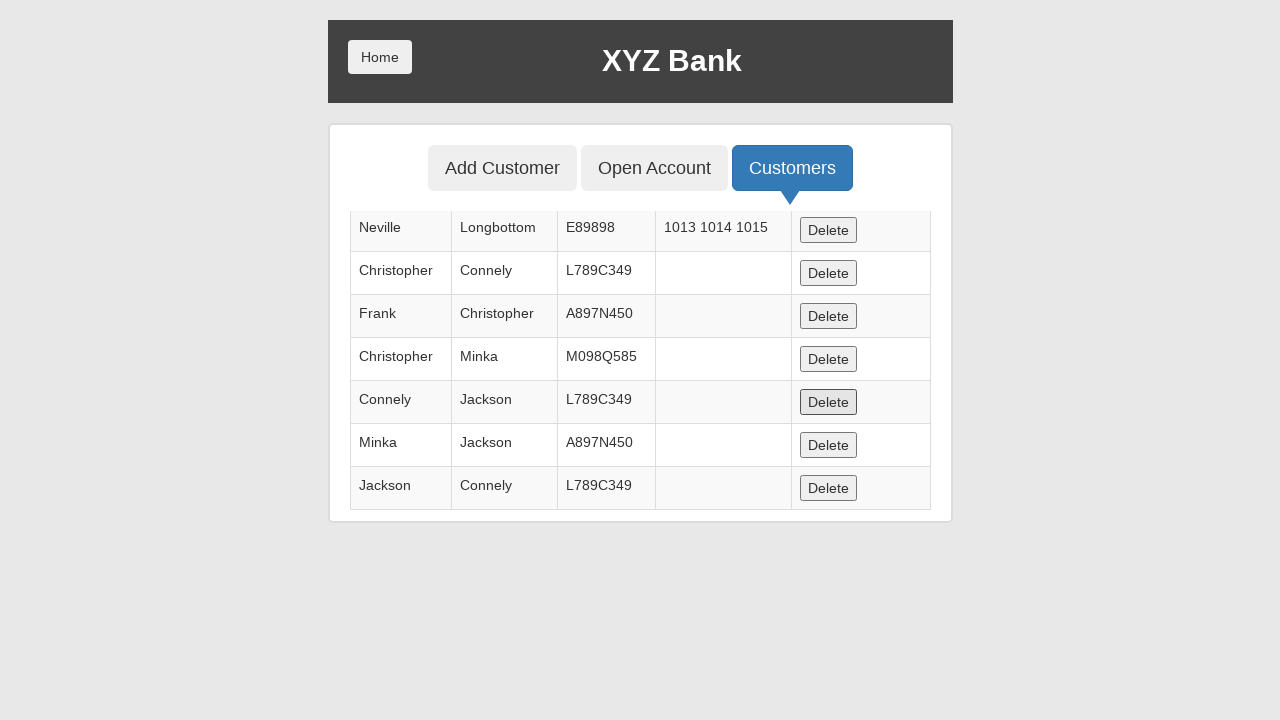

Checking row 2: Ron Weasly
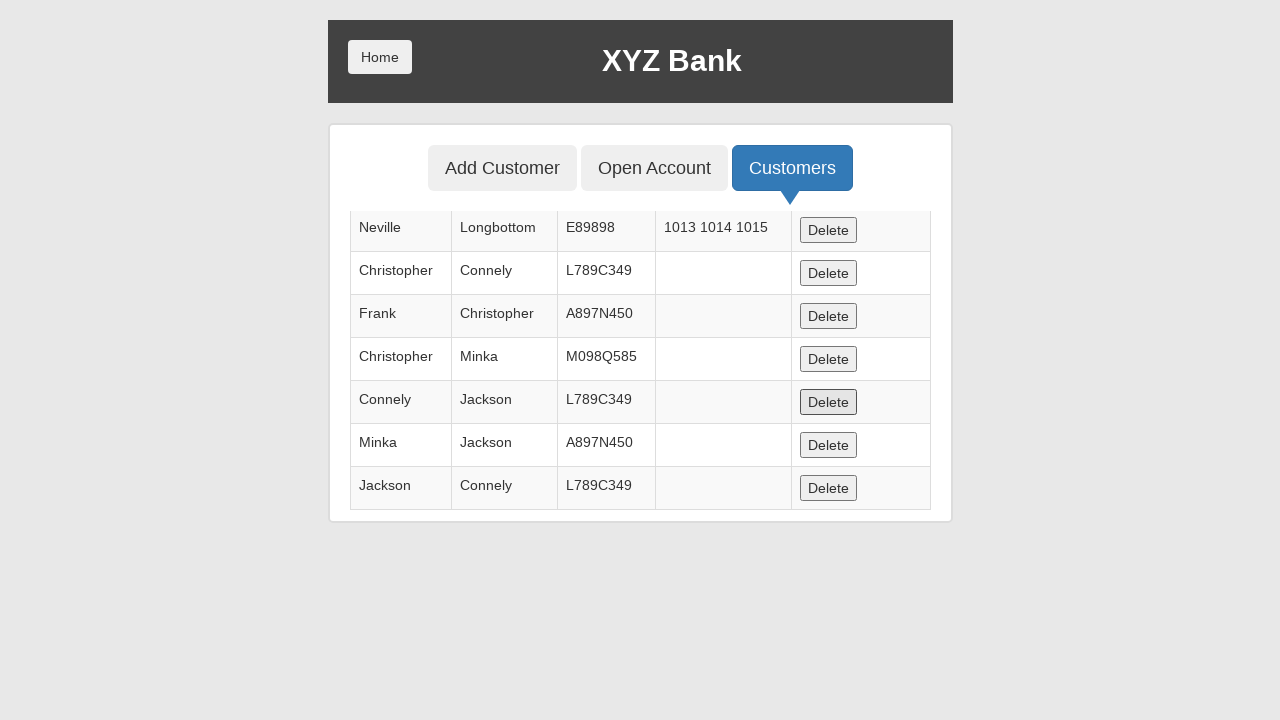

Checking row 3: Albus Dumbledore
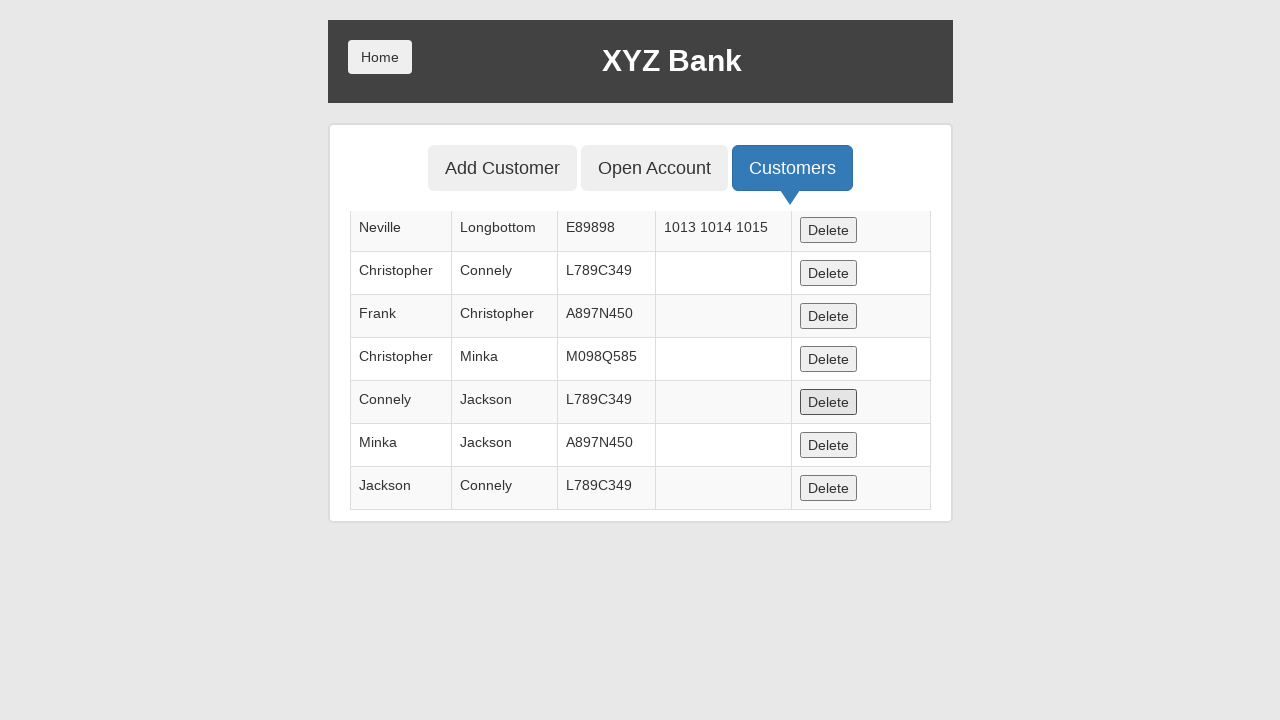

Checking row 4: Neville Longbottom
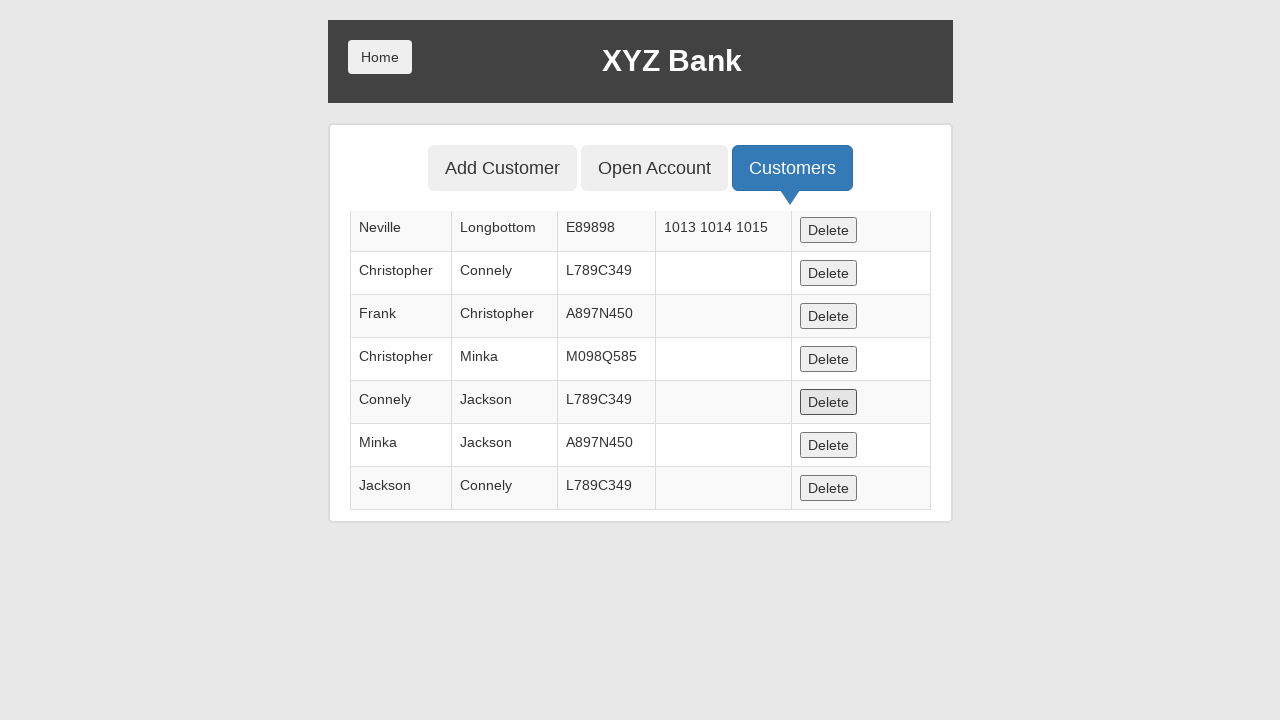

Checking row 5: Christopher Connely
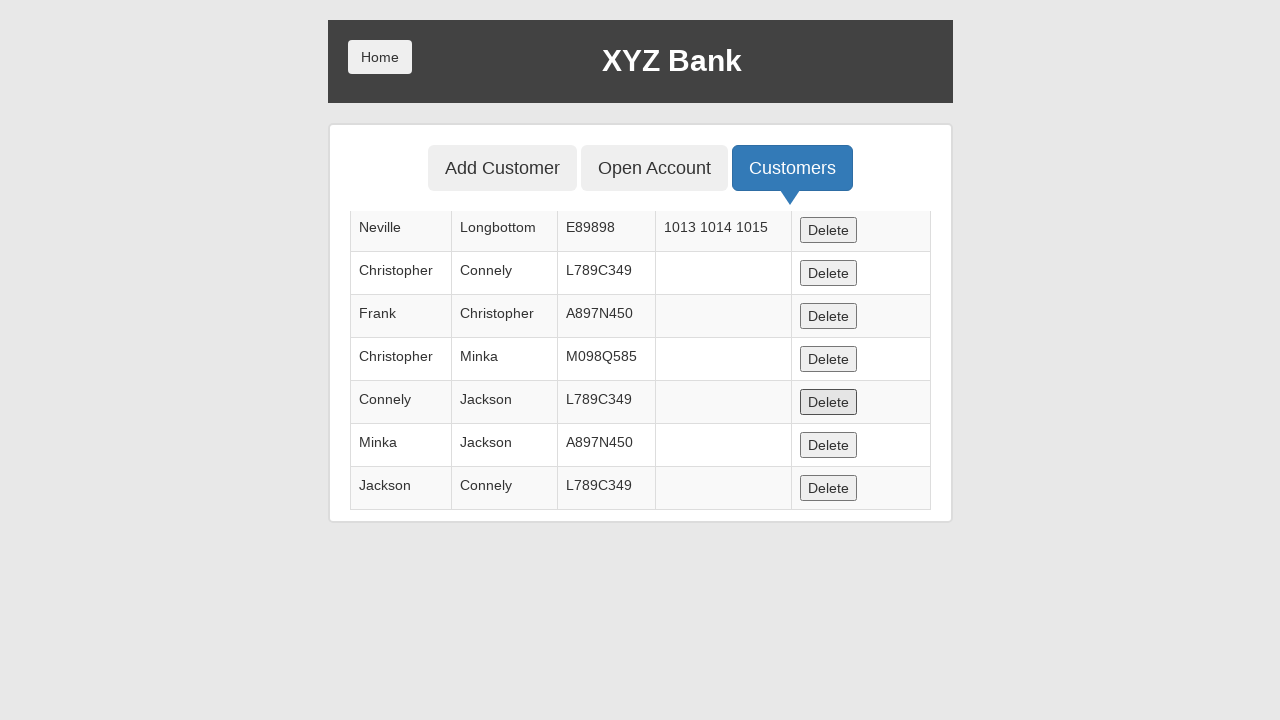

Clicked delete button for Christopher Connely at (829, 273) on table.table.table-bordered.table-striped tbody tr >> nth=5 >> td button
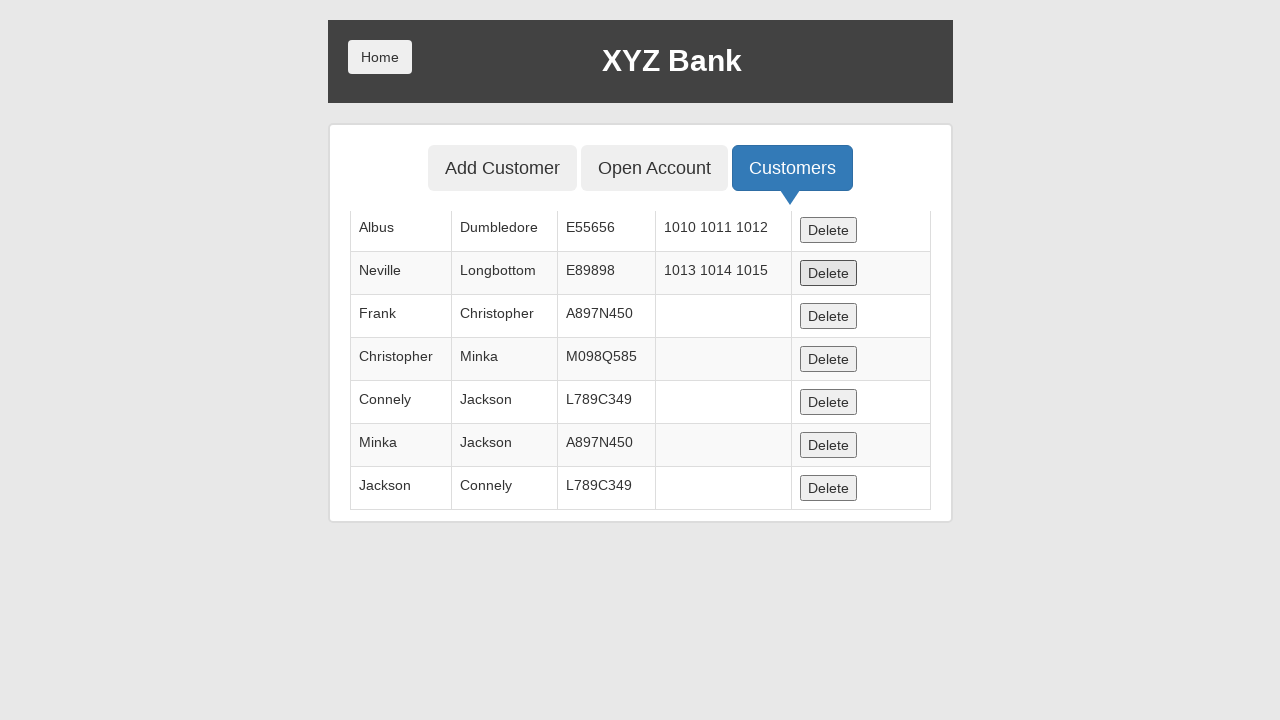

Waited 500ms after deleting customer
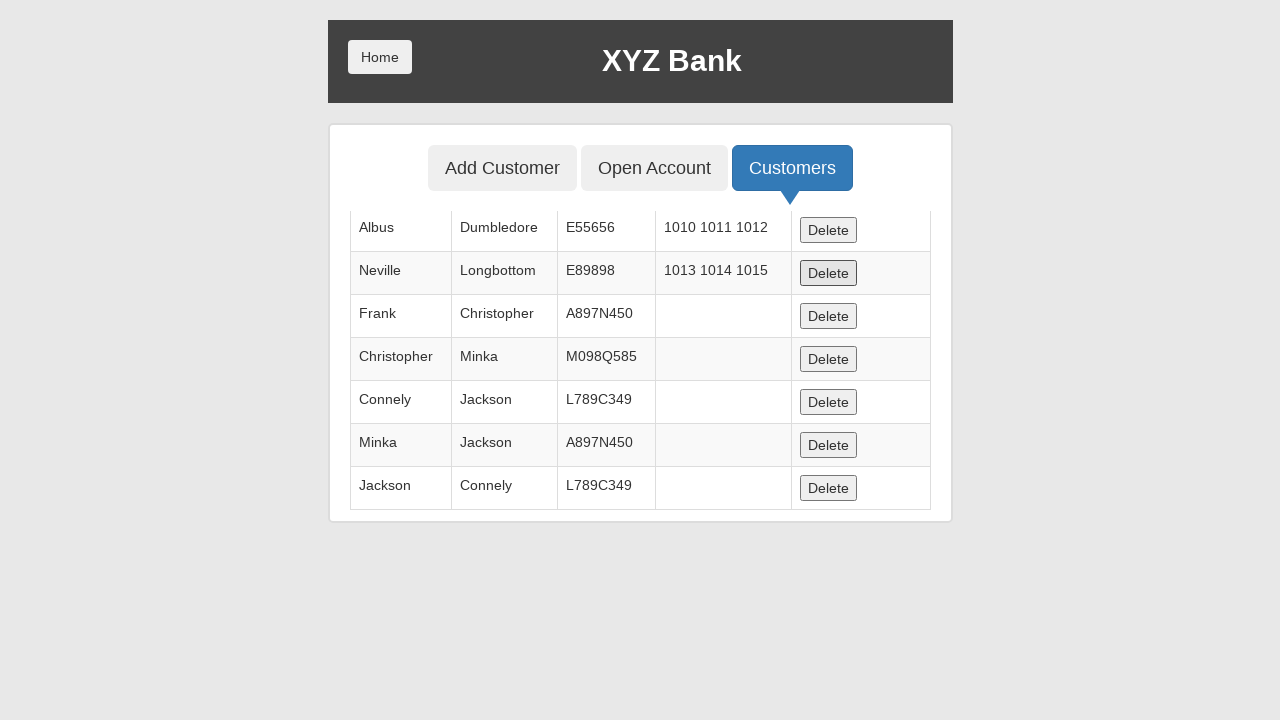

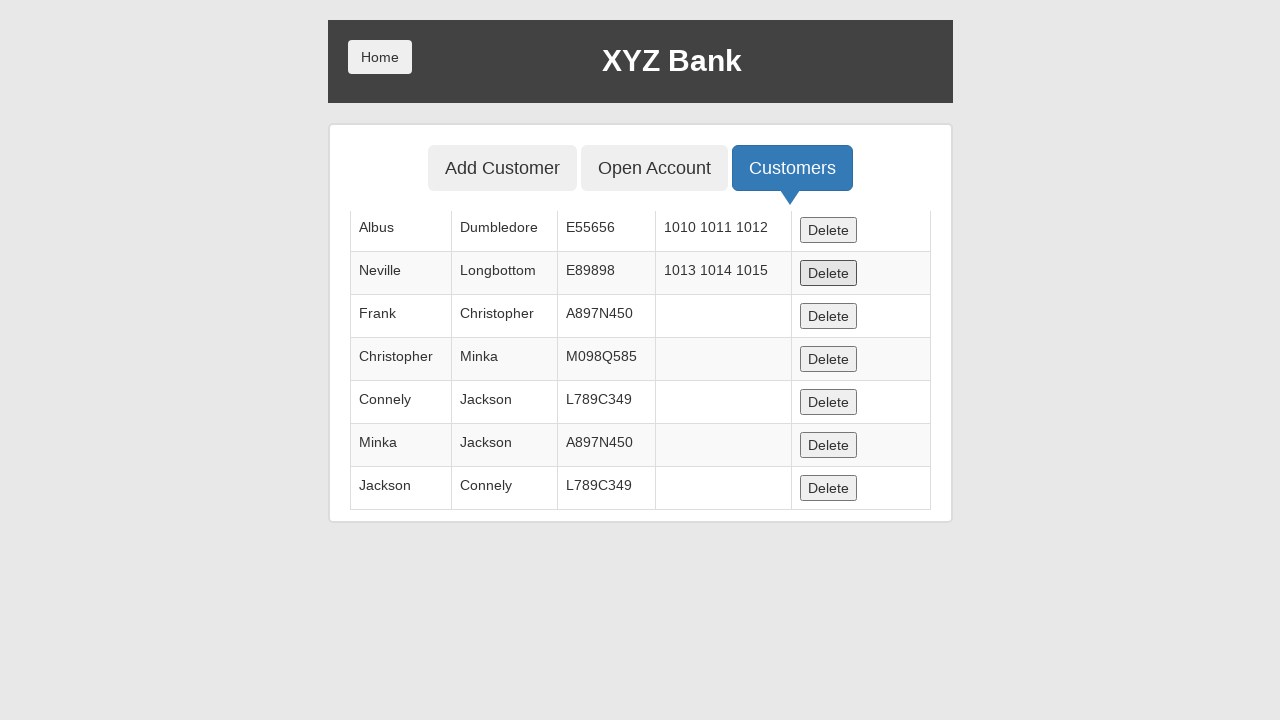